Navigates to Glastonbury ticket extras page and repeatedly refreshes the page to check for content updates or availability changes

Starting URL: https://glastonbury.seetickets.com/content/extras

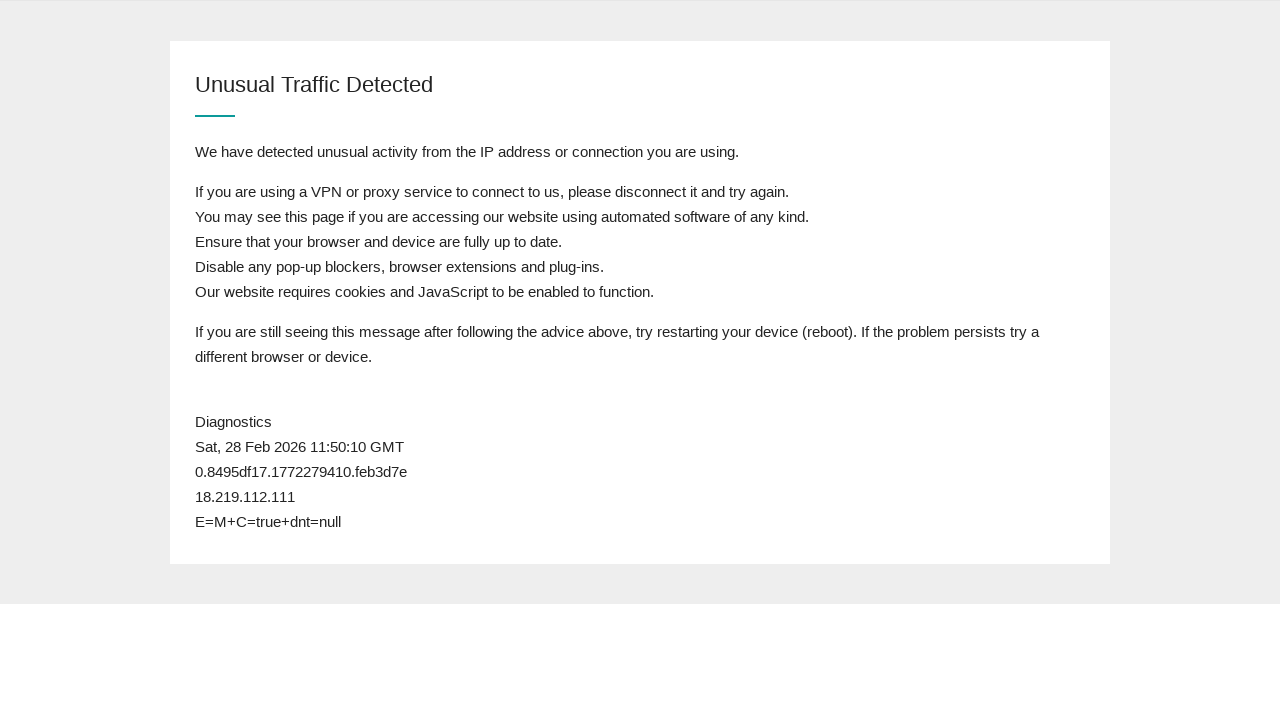

Navigated to Glastonbury ticket extras page
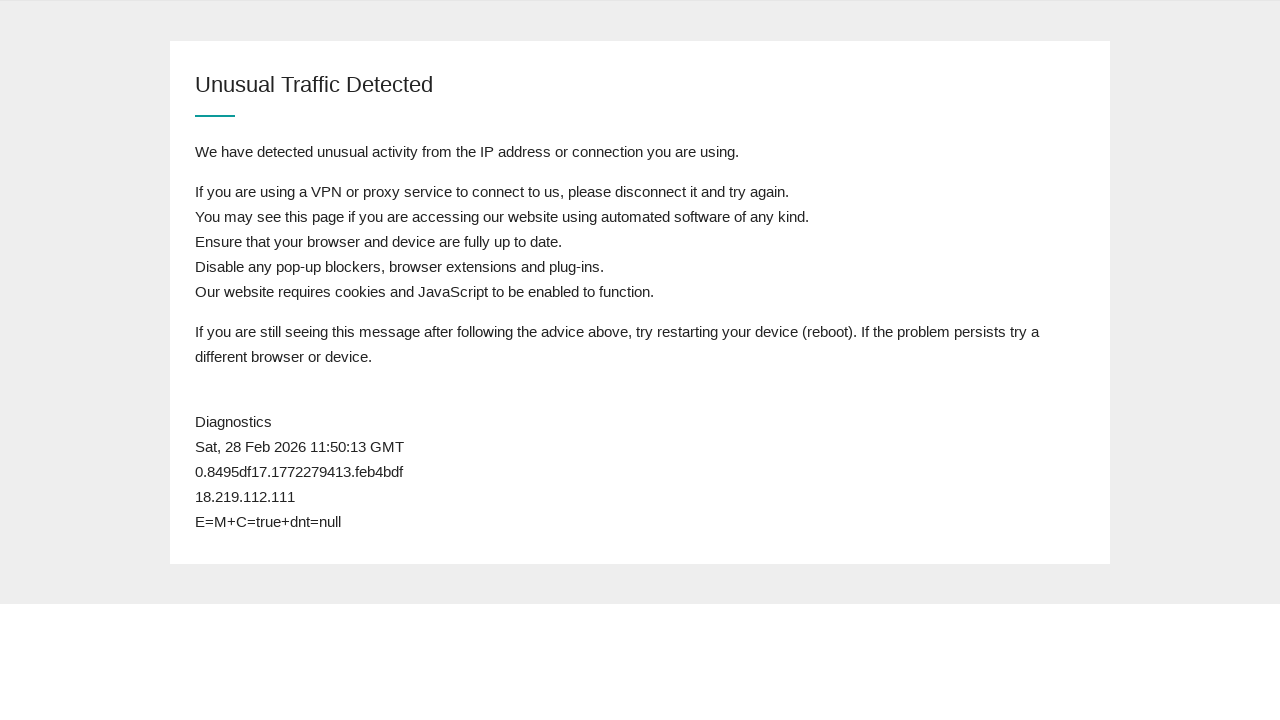

Retrieved page title: 
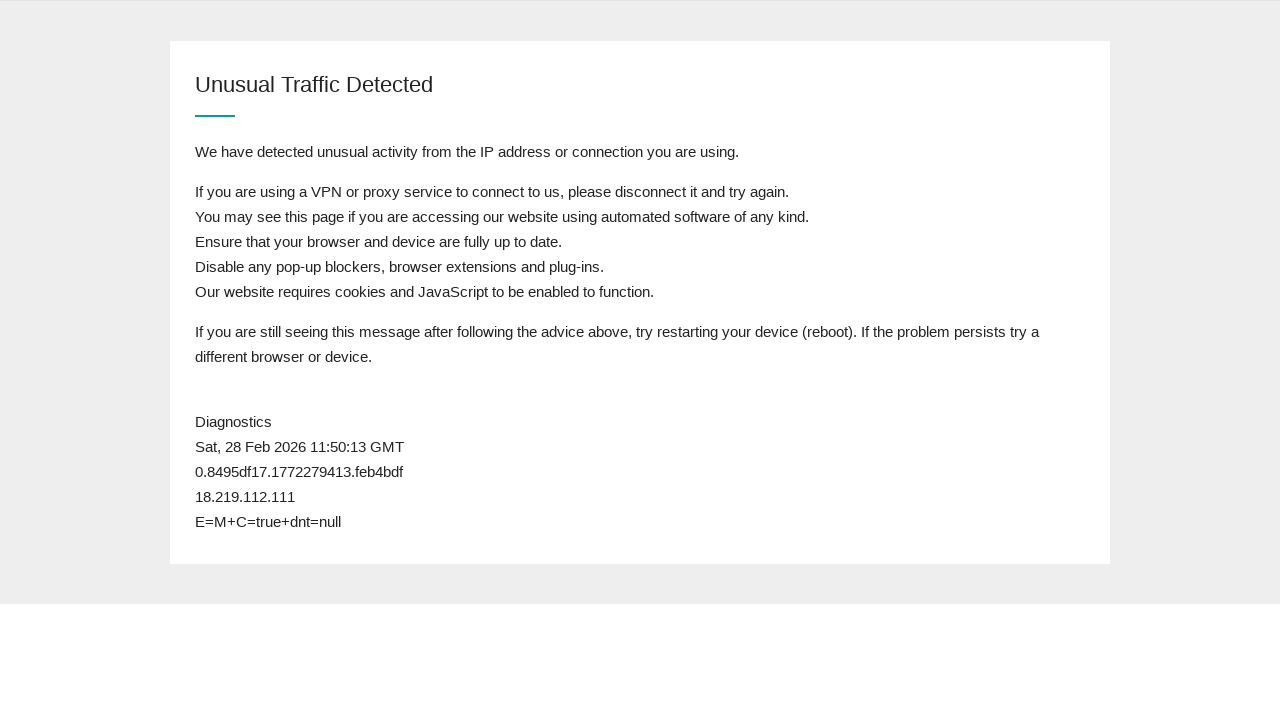

Reloaded page to check for content updates (refresh #1)
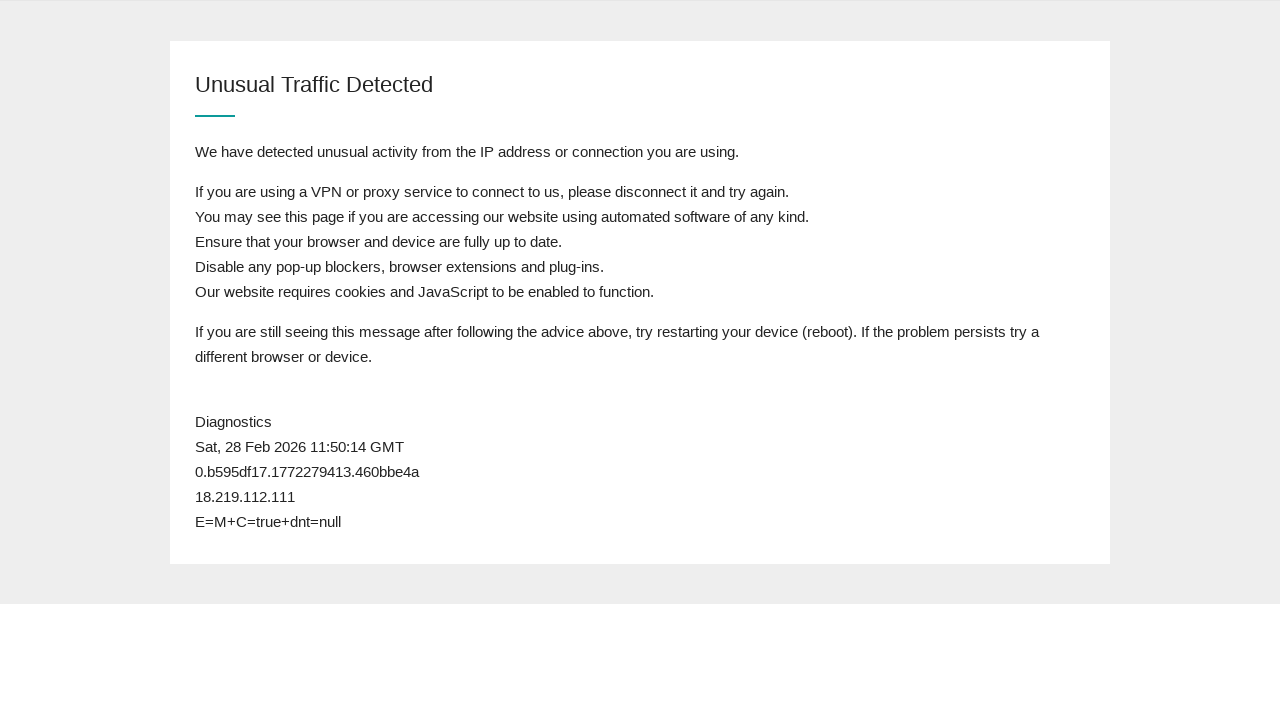

Retrieved page title: 
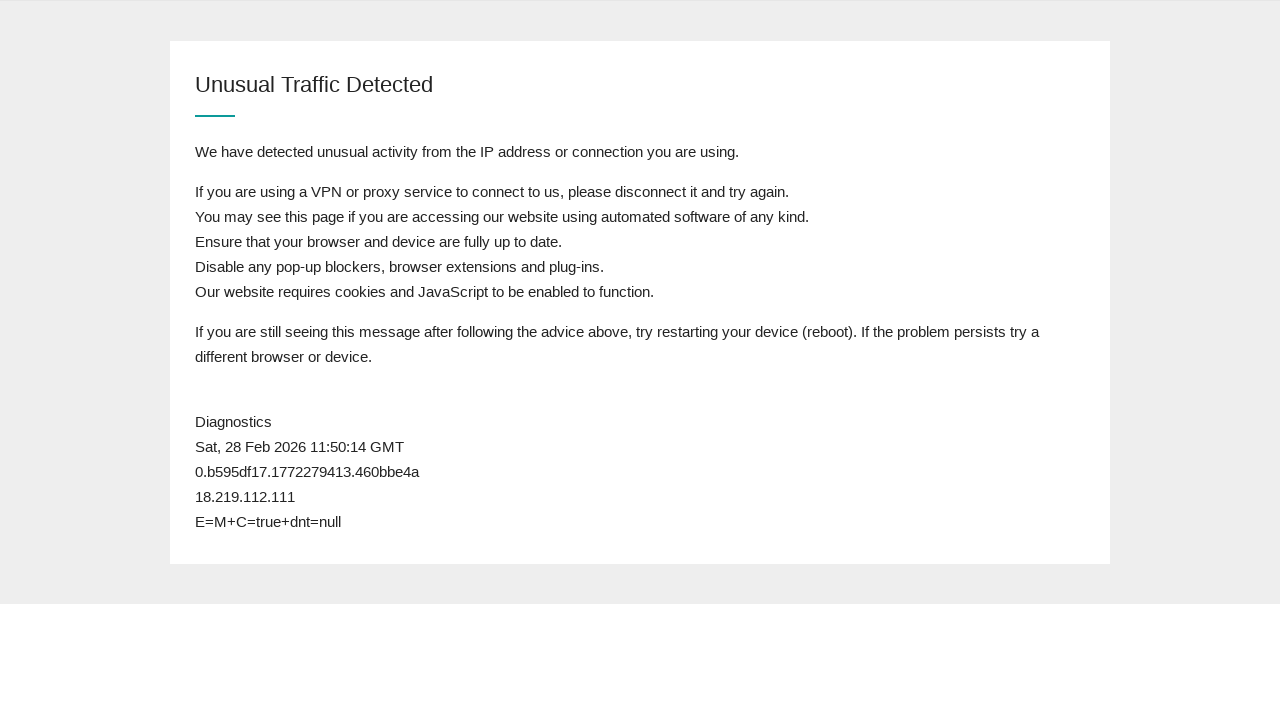

Reloaded page to check for content updates (refresh #2)
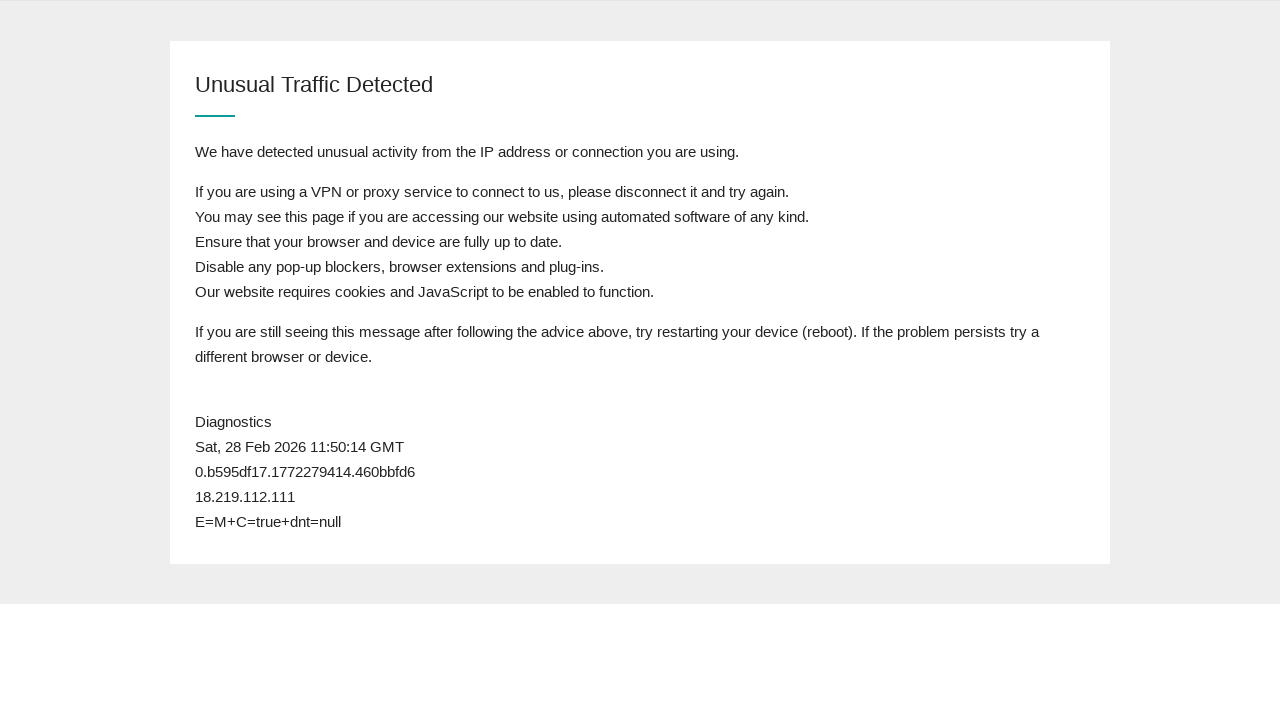

Retrieved page title: 
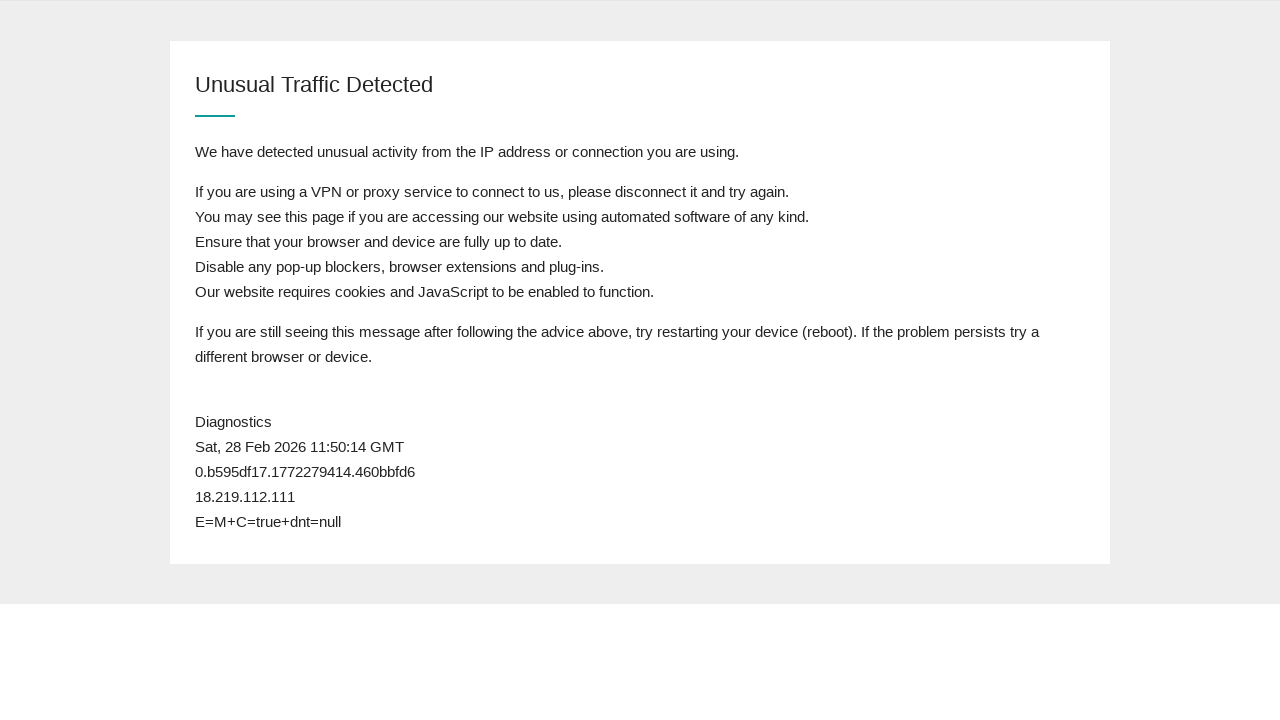

Reloaded page to check for content updates (refresh #3)
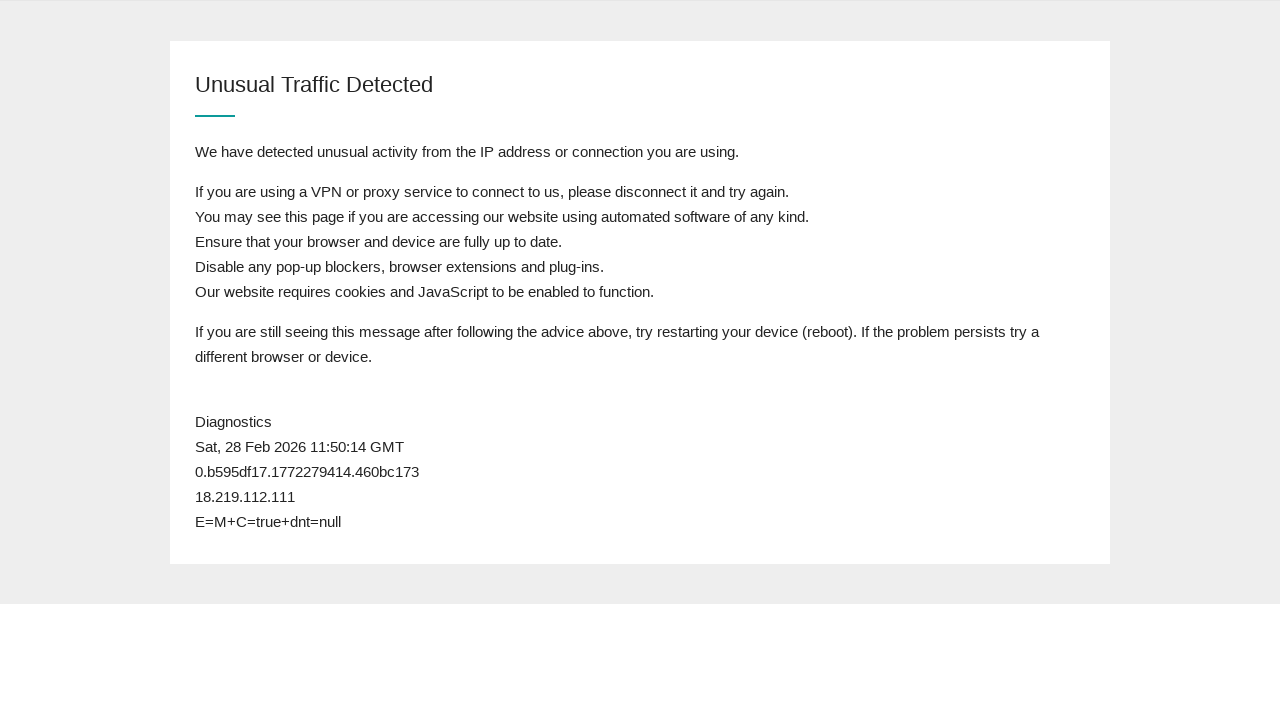

Retrieved page title: 
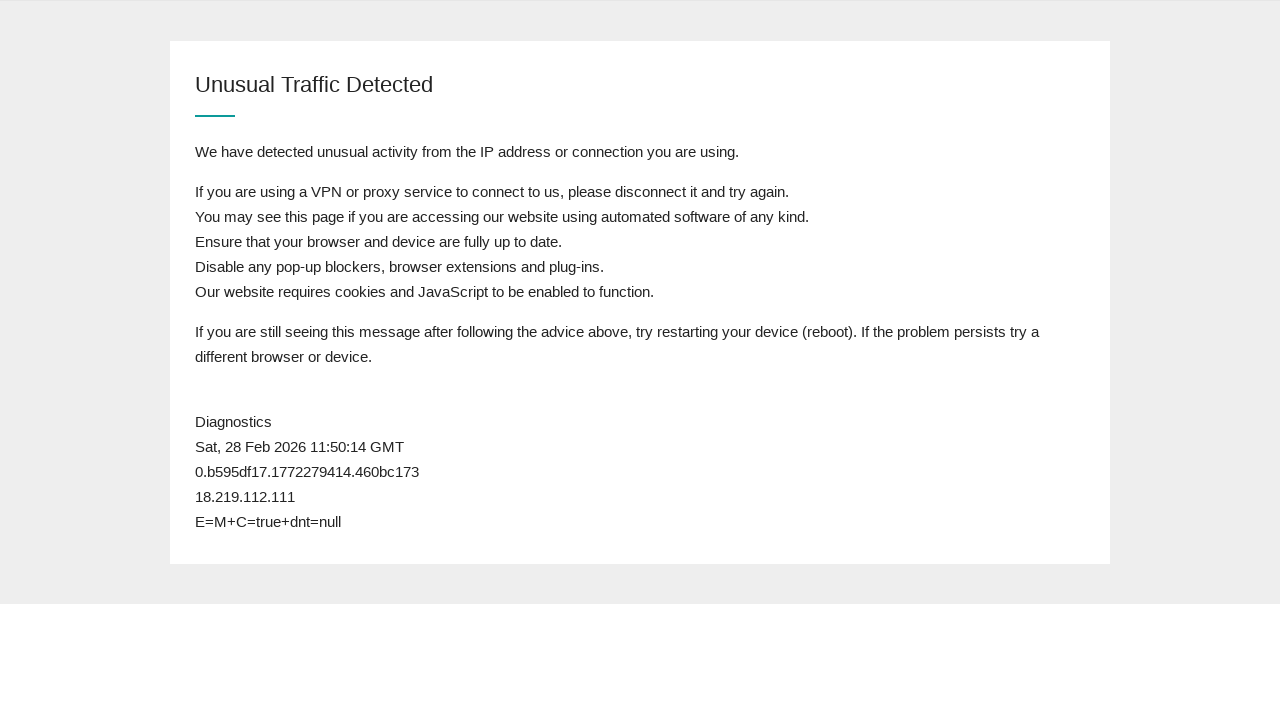

Reloaded page to check for content updates (refresh #4)
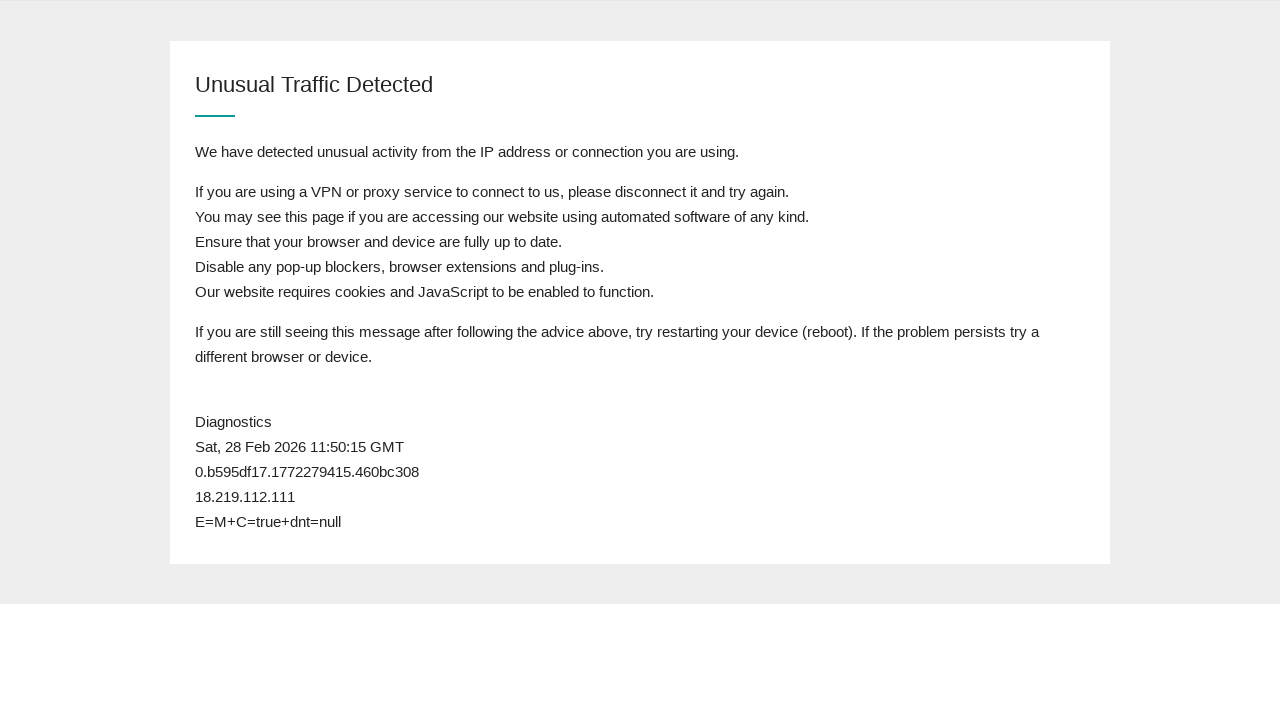

Retrieved page title: 
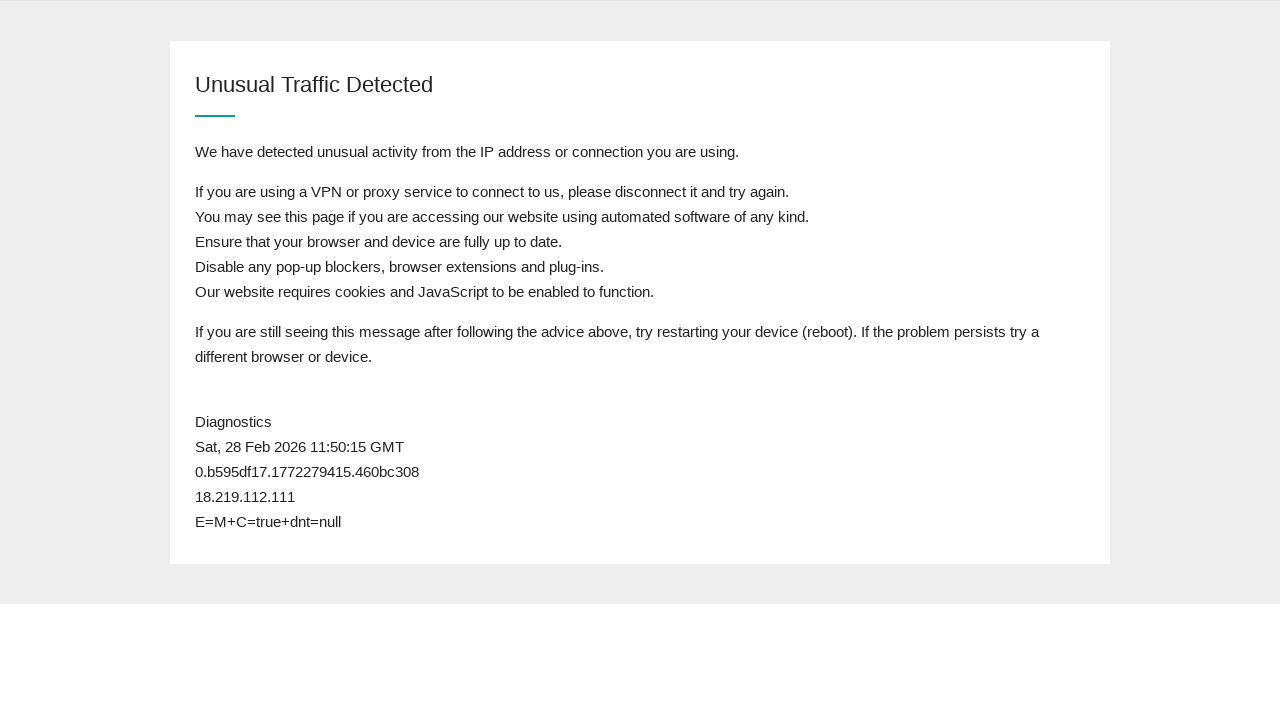

Reloaded page to check for content updates (refresh #5)
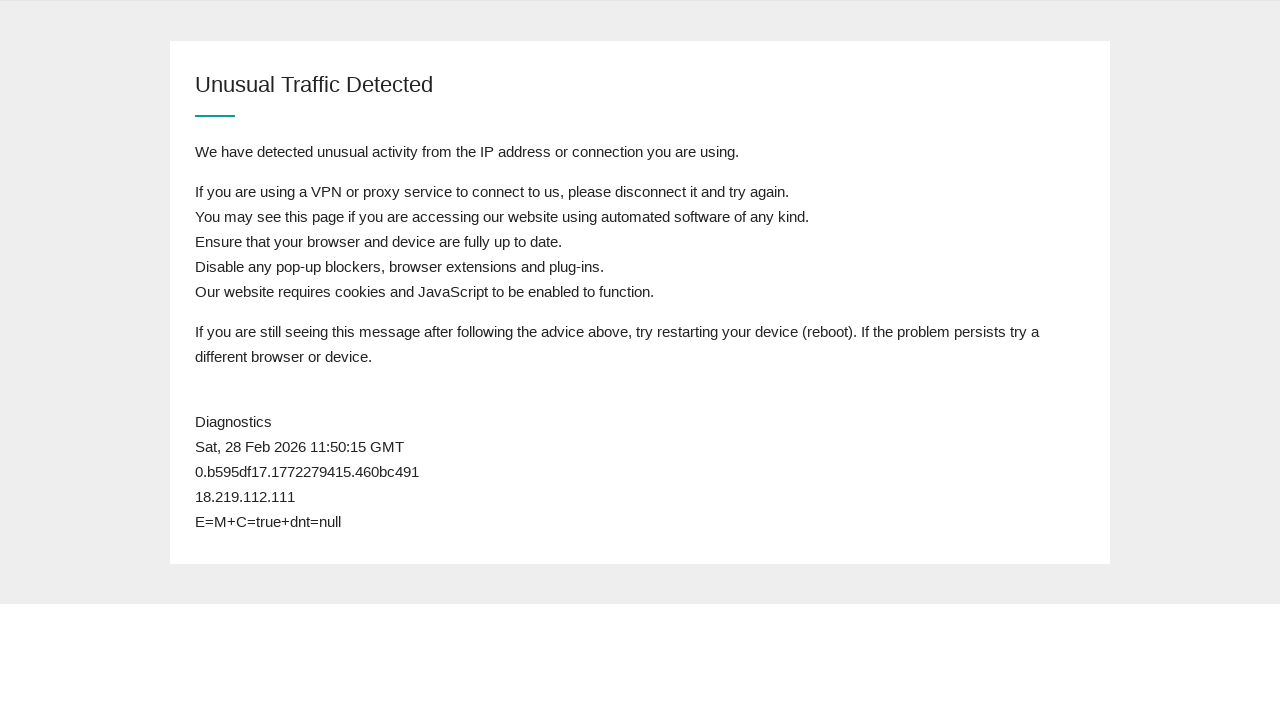

Retrieved page title: 
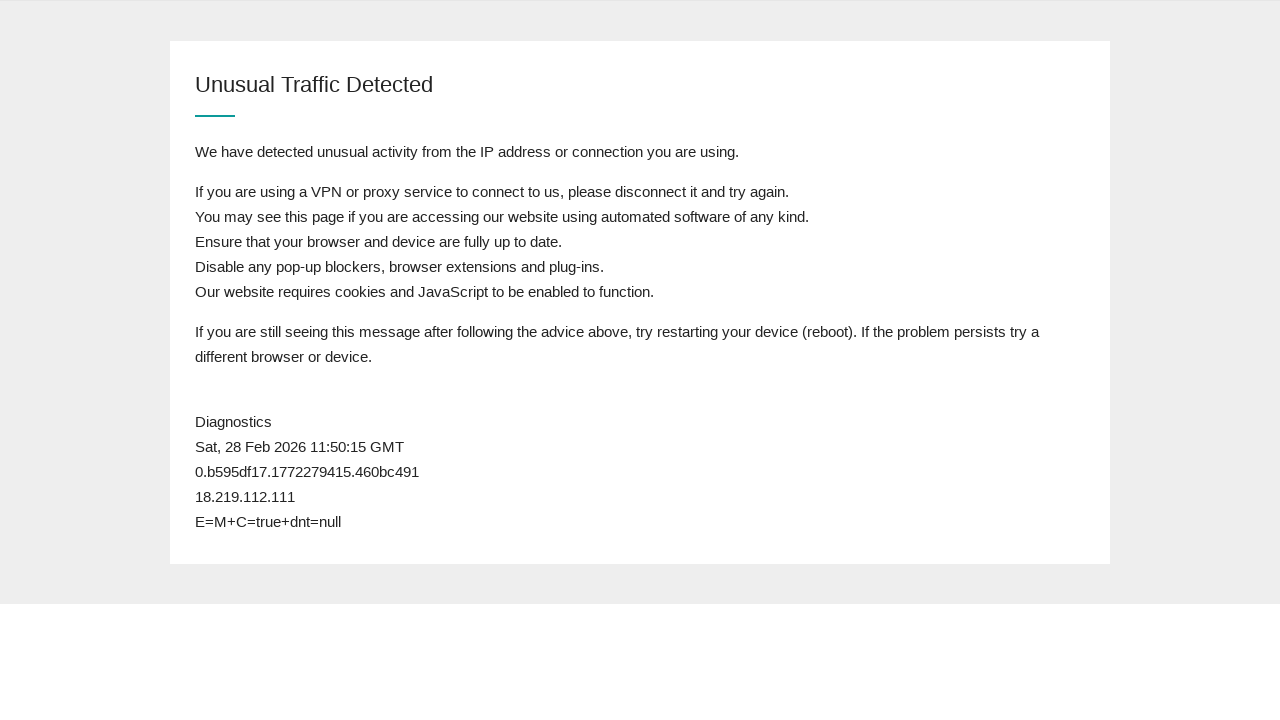

Reloaded page to check for content updates (refresh #6)
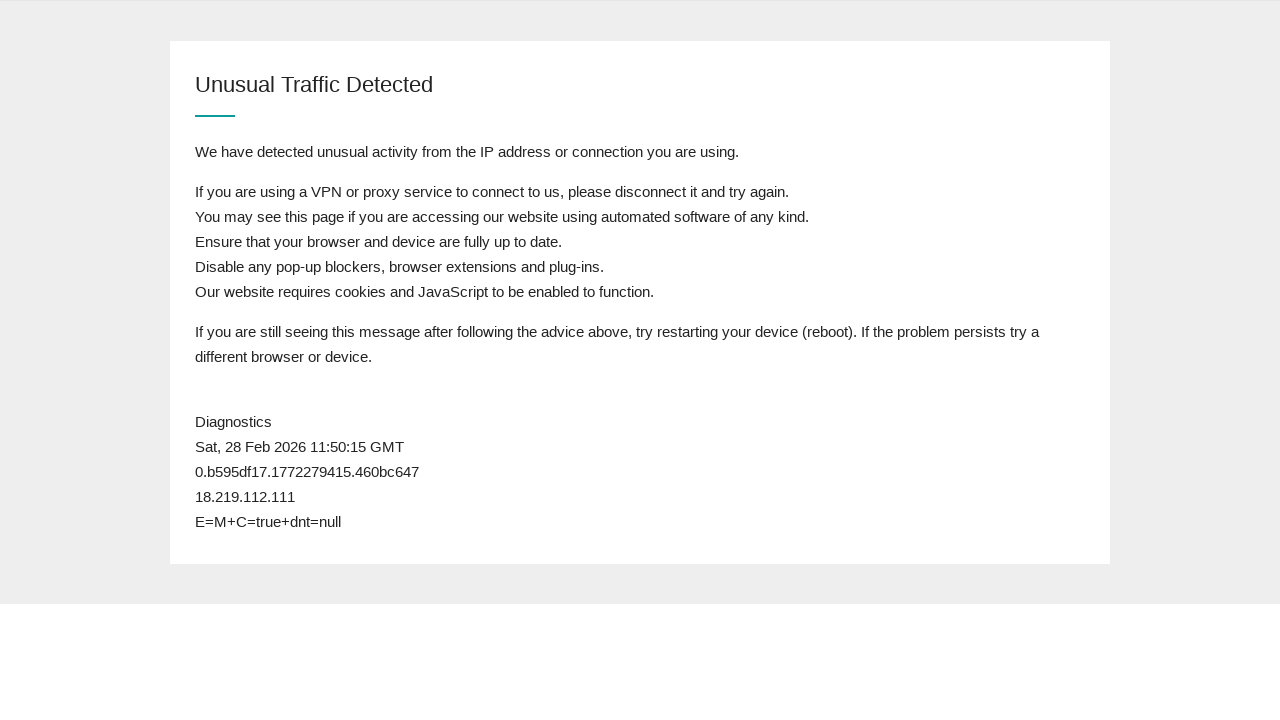

Retrieved page title: 
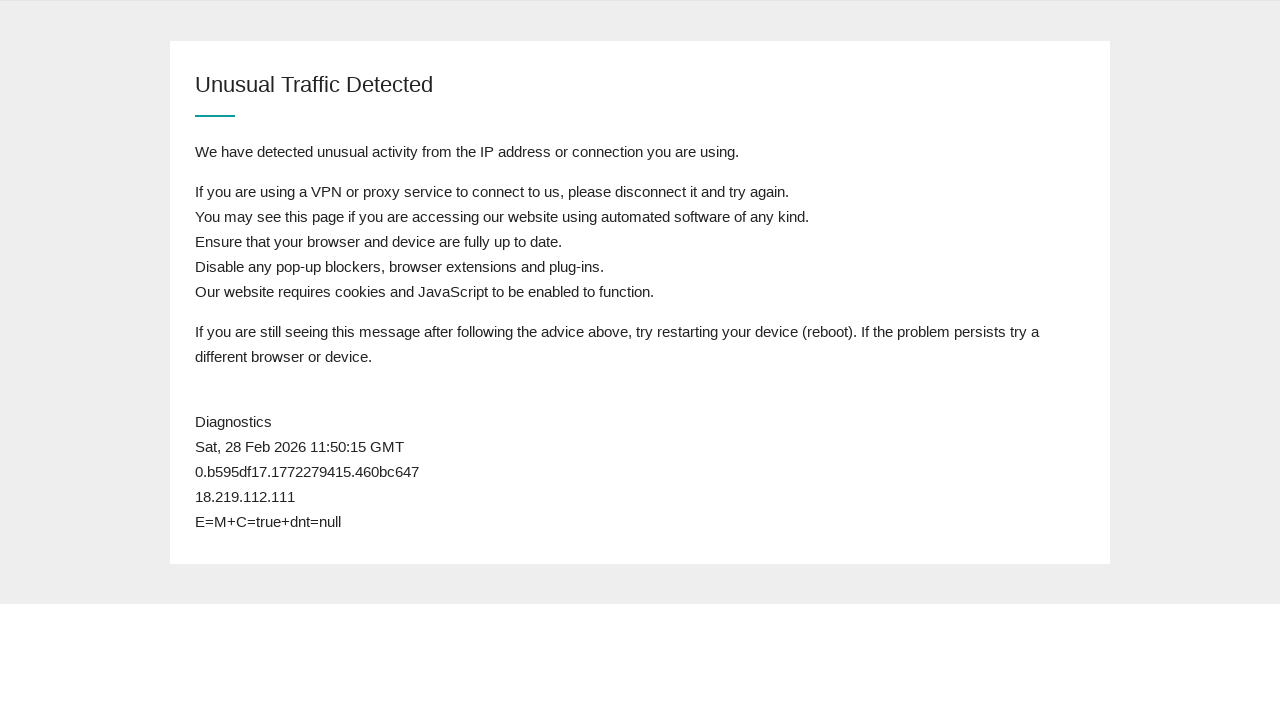

Reloaded page to check for content updates (refresh #7)
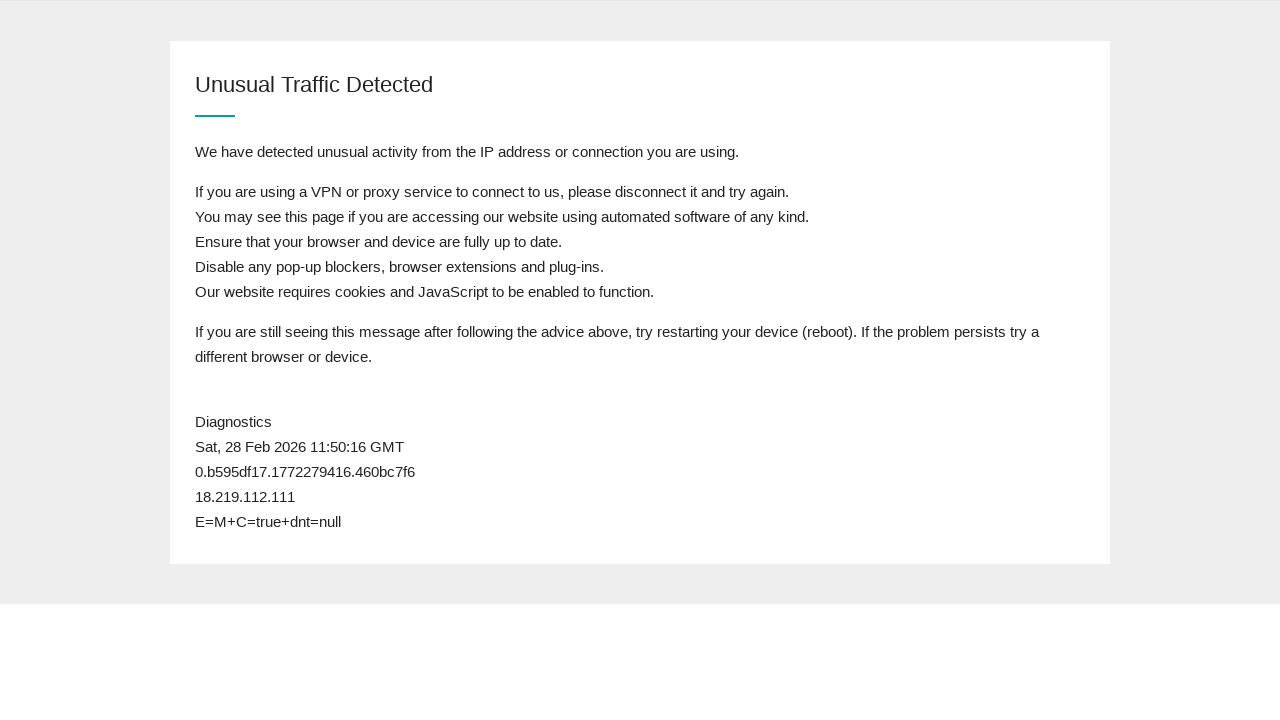

Retrieved page title: 
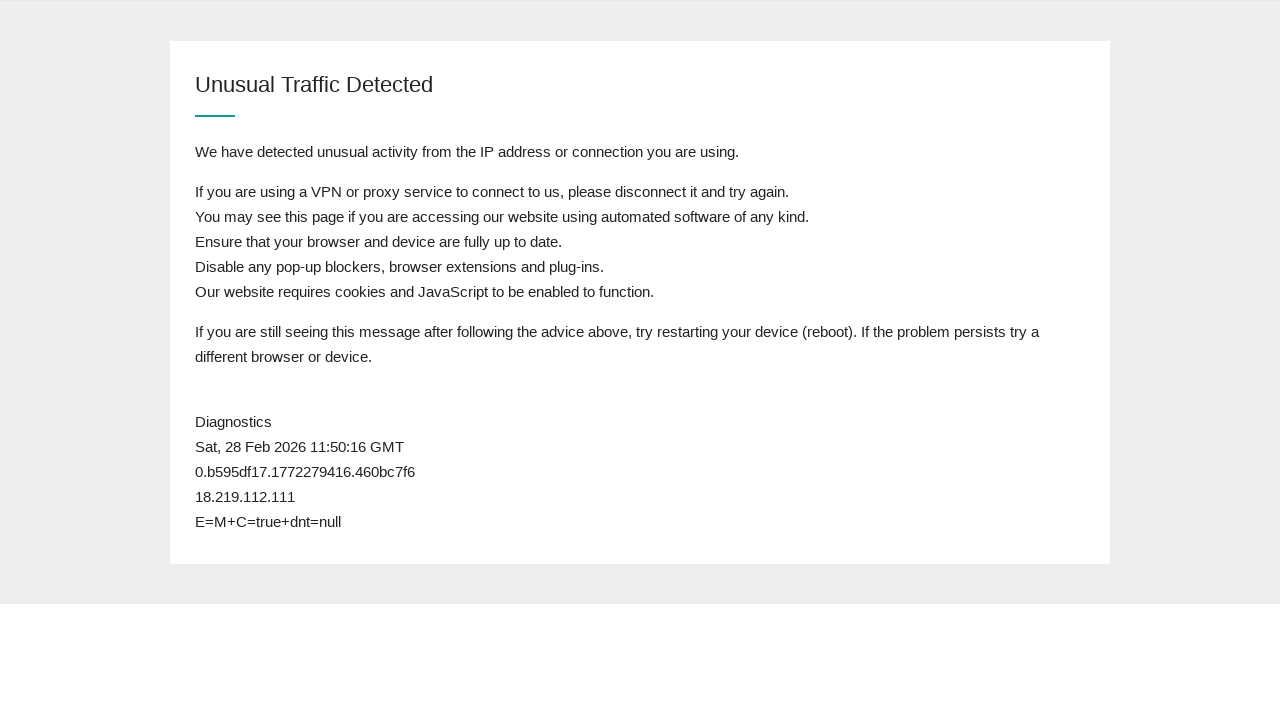

Reloaded page to check for content updates (refresh #8)
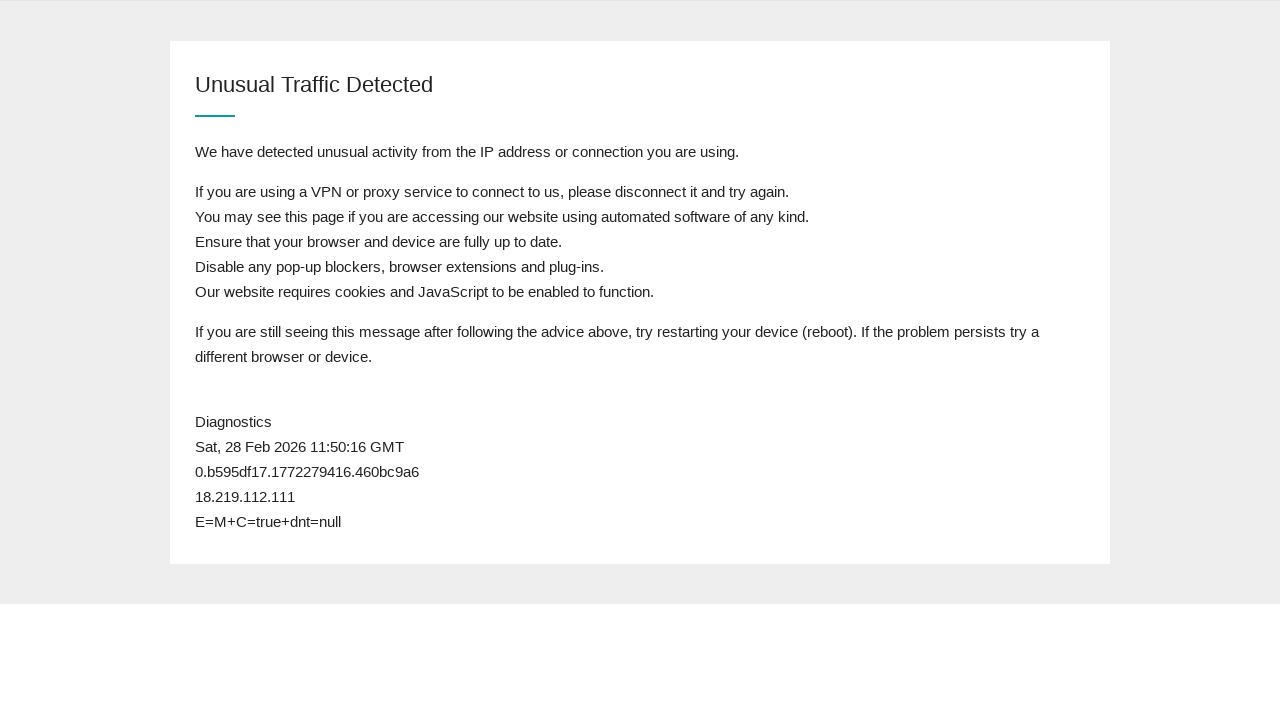

Retrieved page title: 
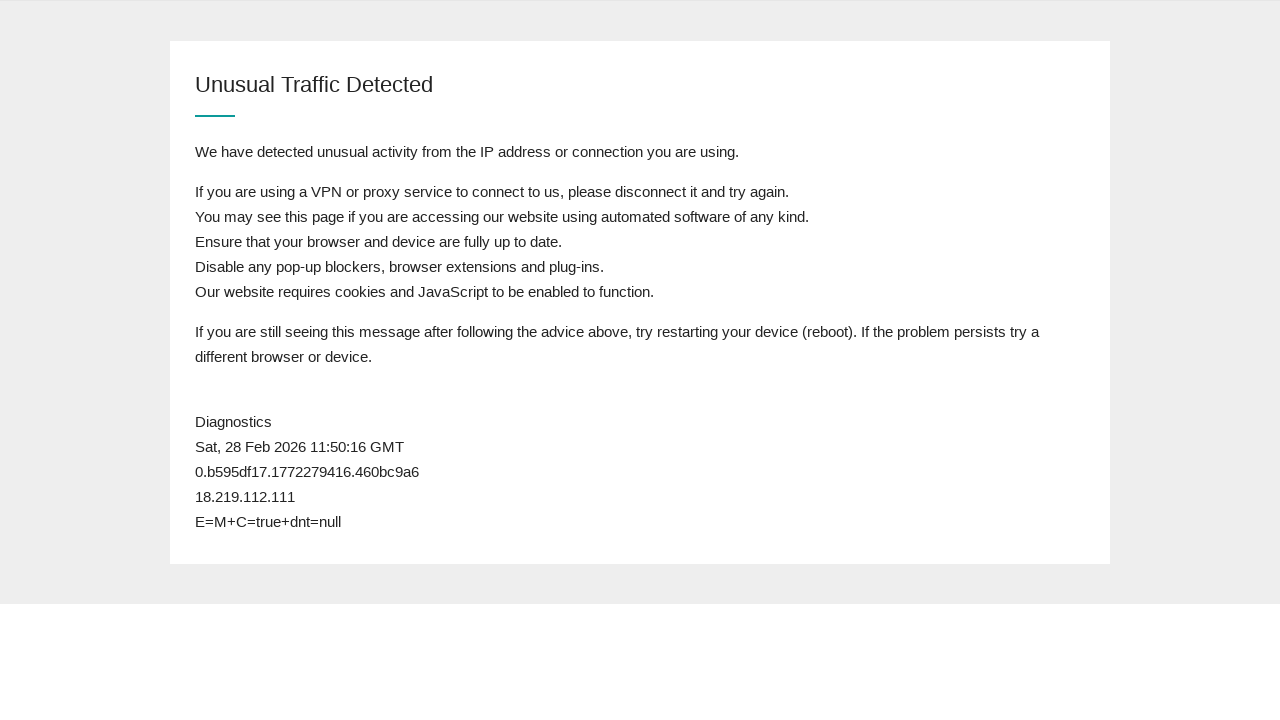

Reloaded page to check for content updates (refresh #9)
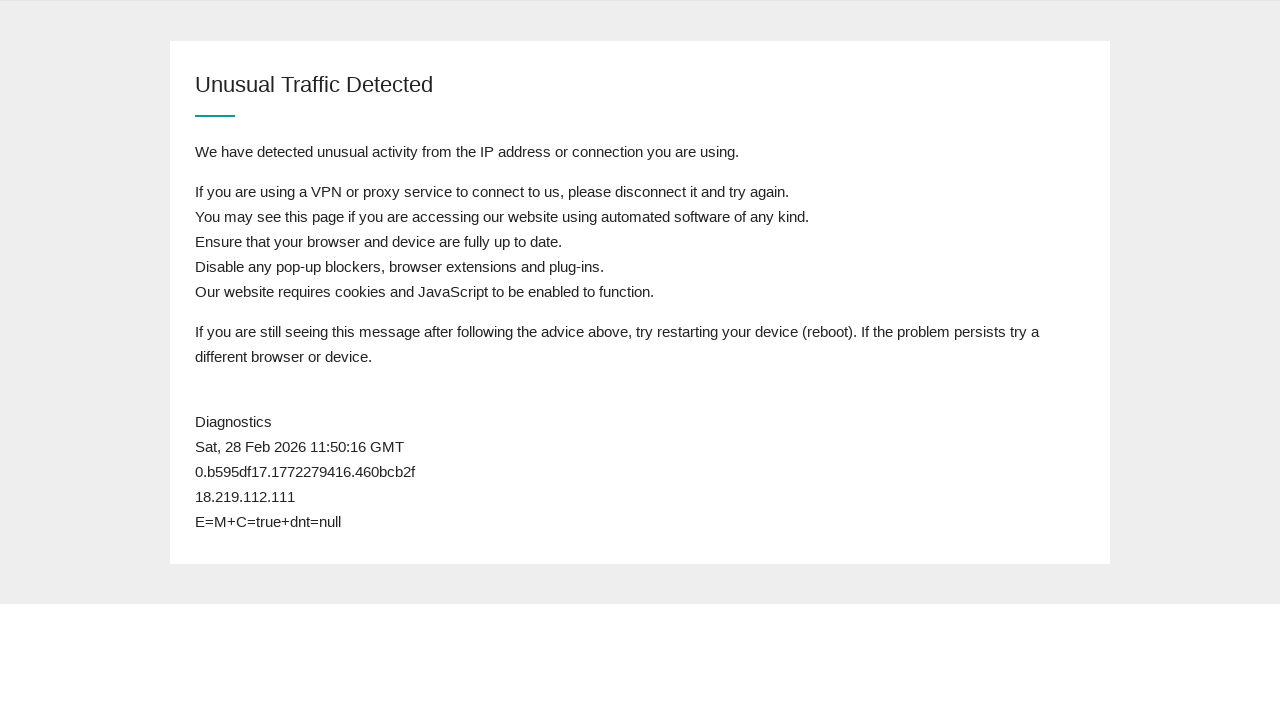

Retrieved page title: 
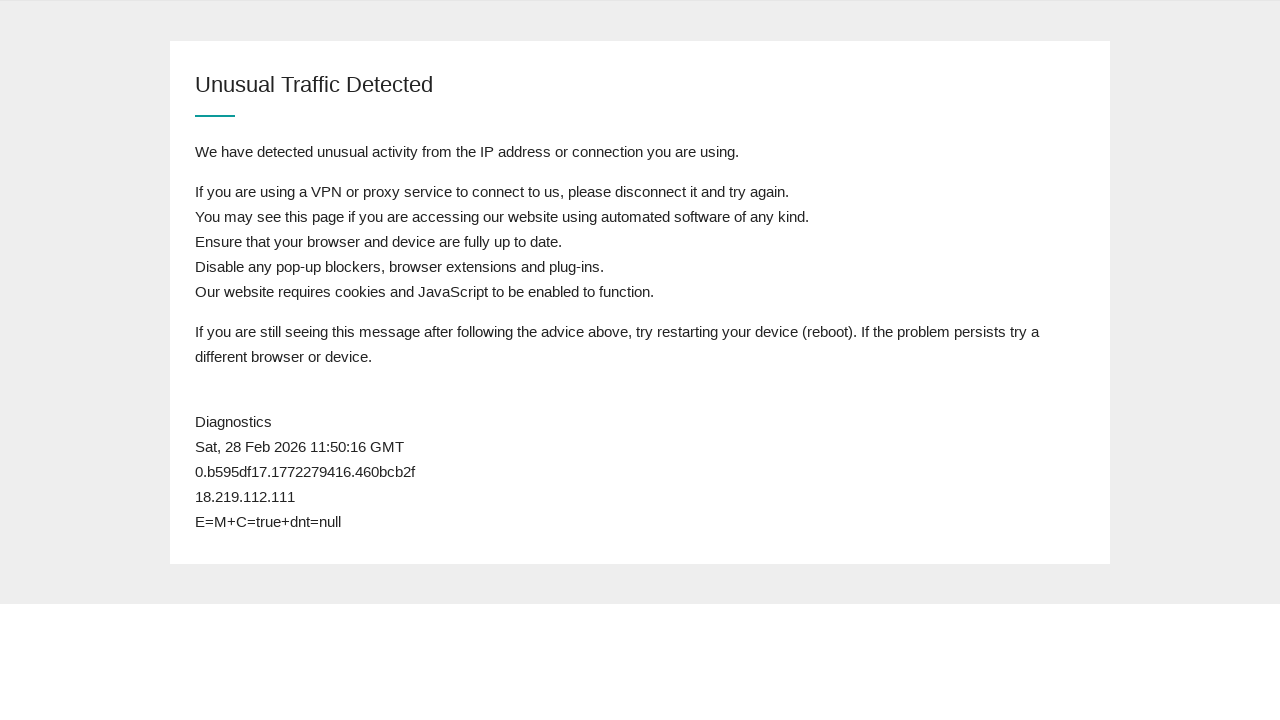

Reloaded page to check for content updates (refresh #10)
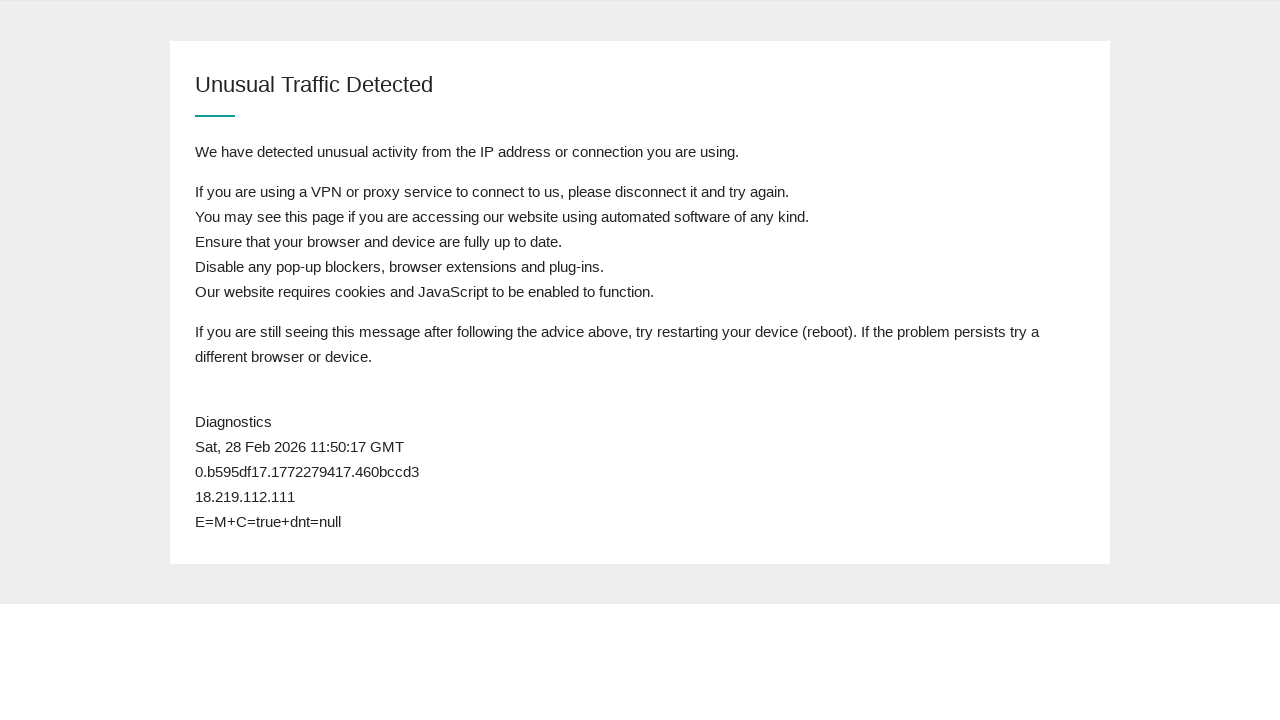

Retrieved page title: 
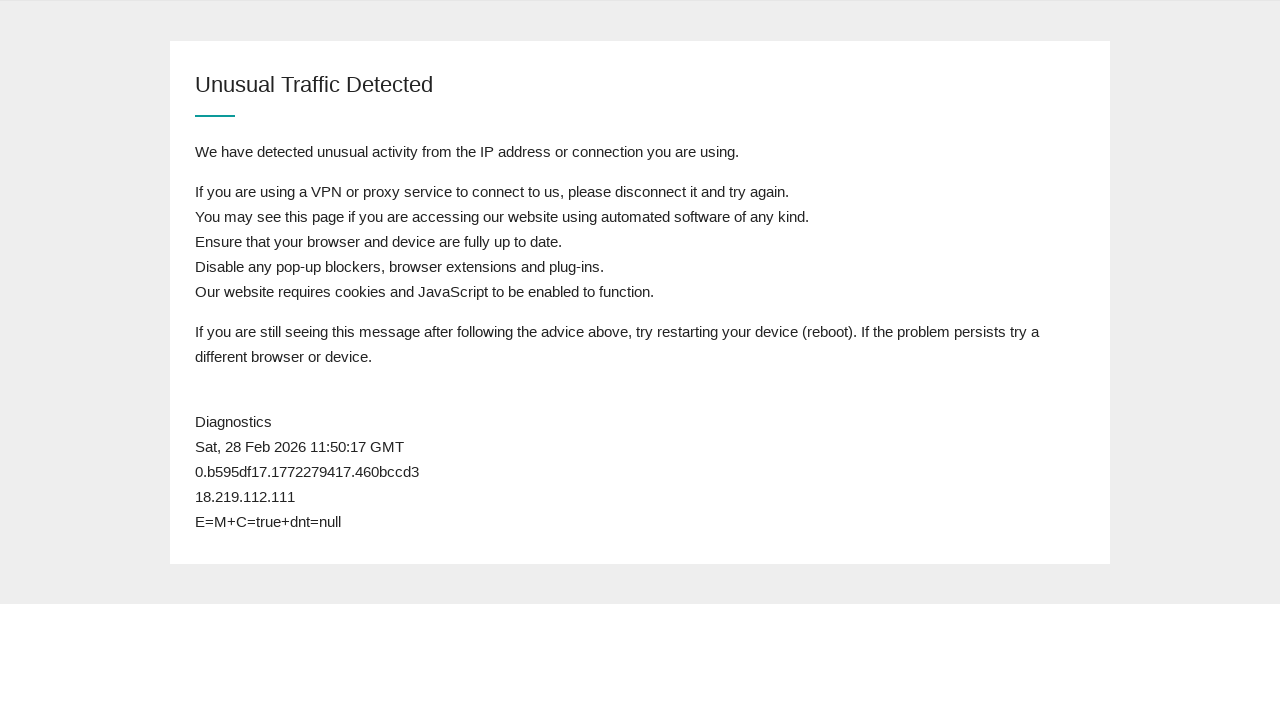

Reloaded page to check for content updates (refresh #11)
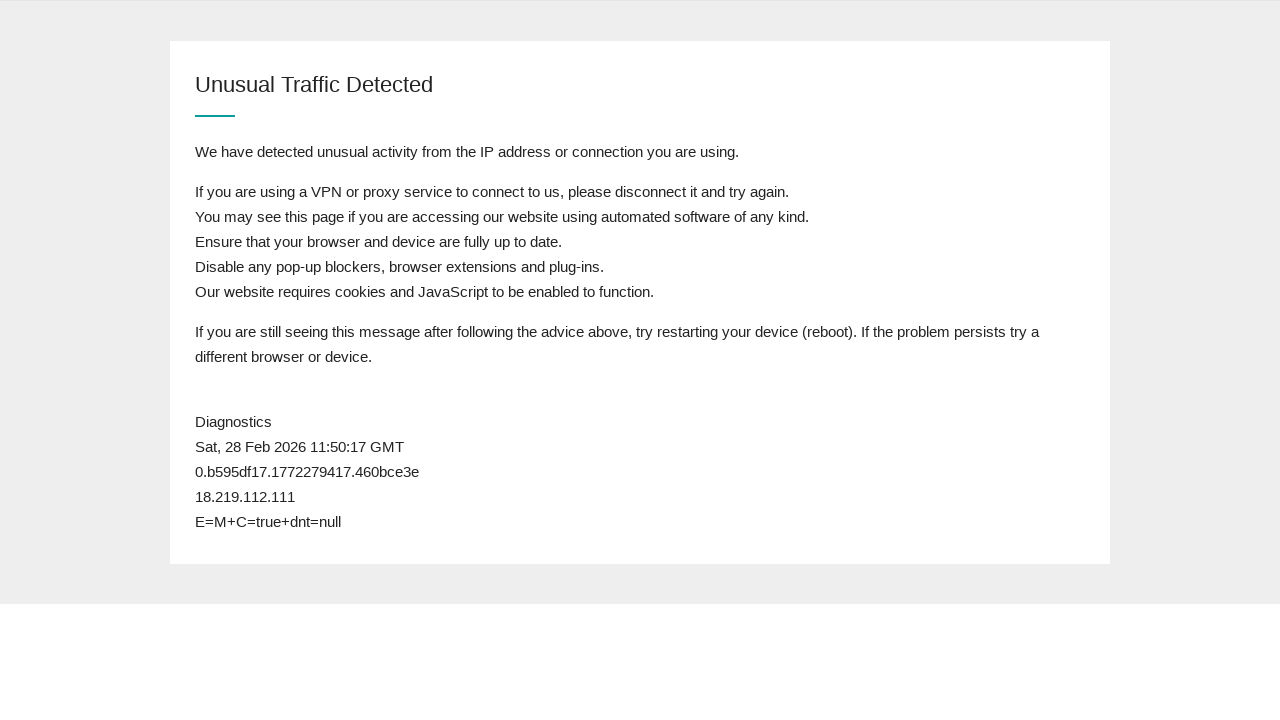

Retrieved page title: 
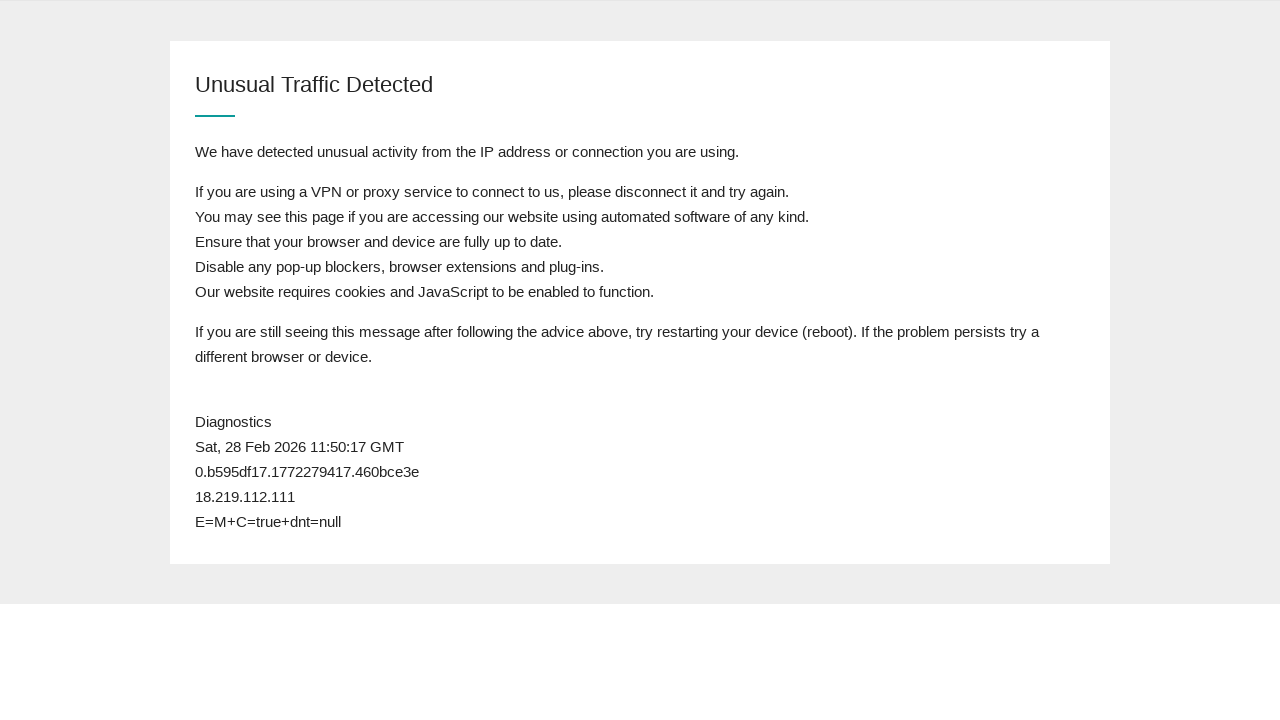

Reloaded page to check for content updates (refresh #12)
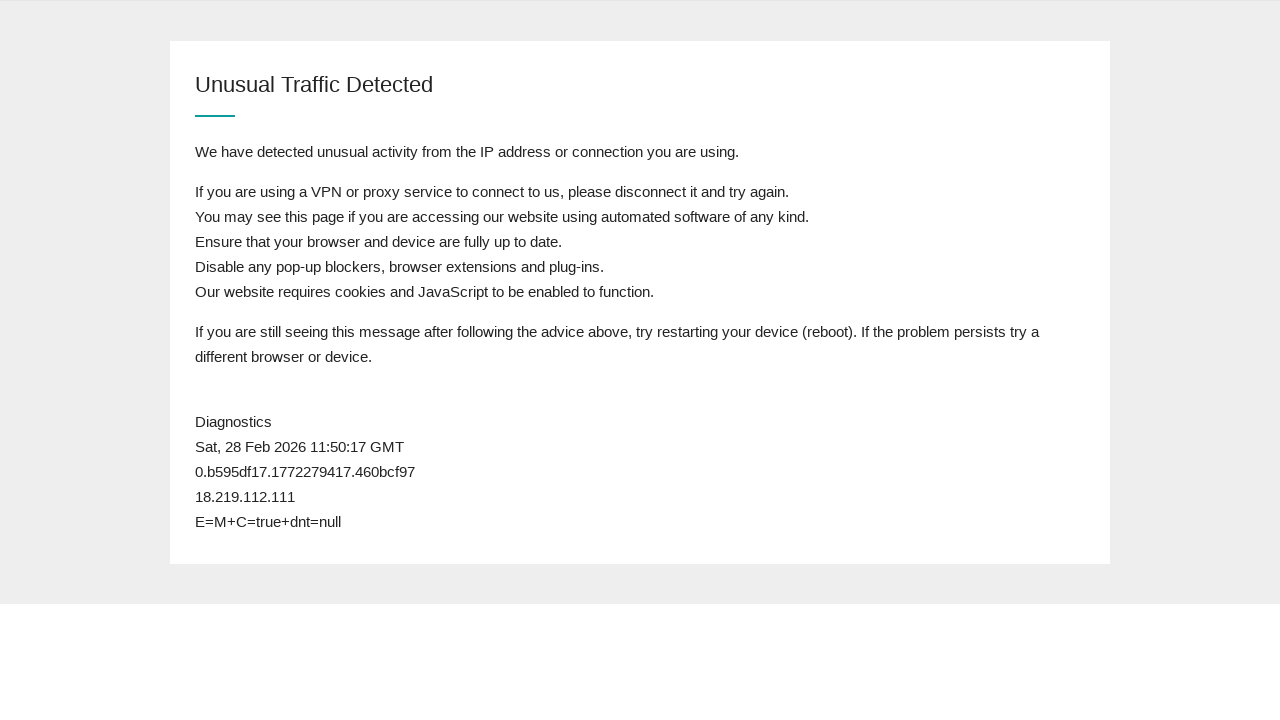

Retrieved page title: 
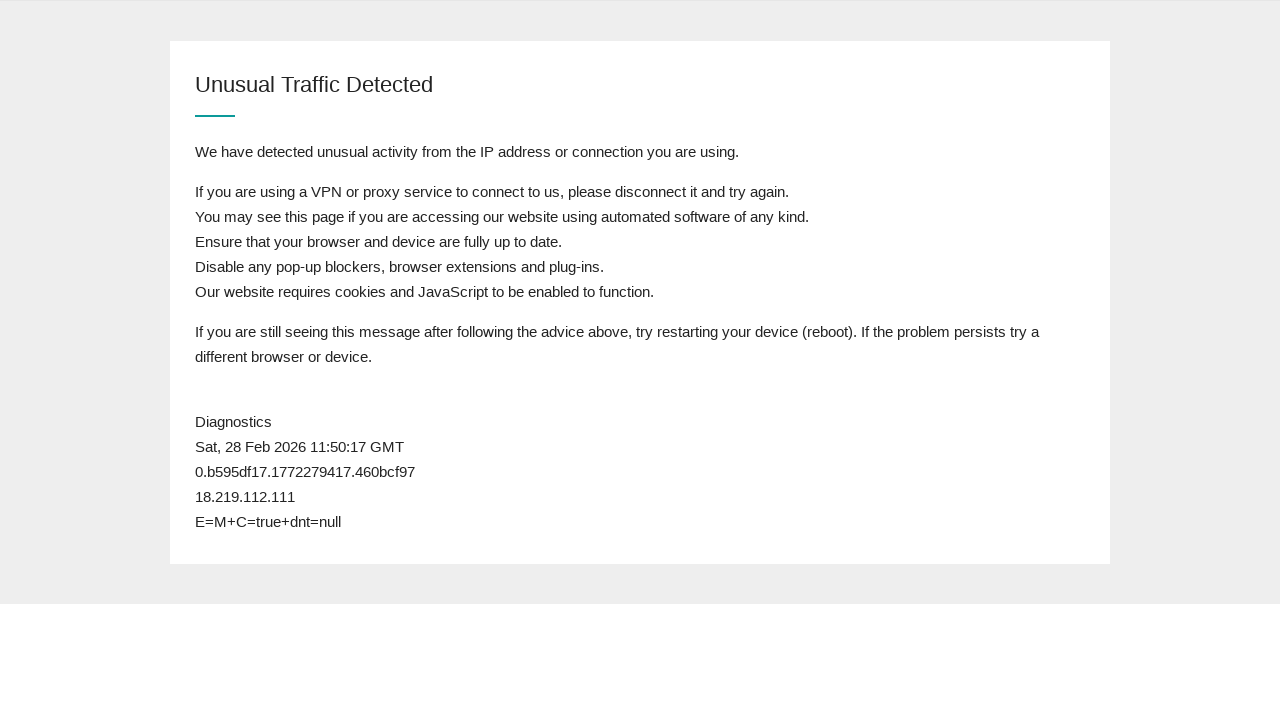

Reloaded page to check for content updates (refresh #13)
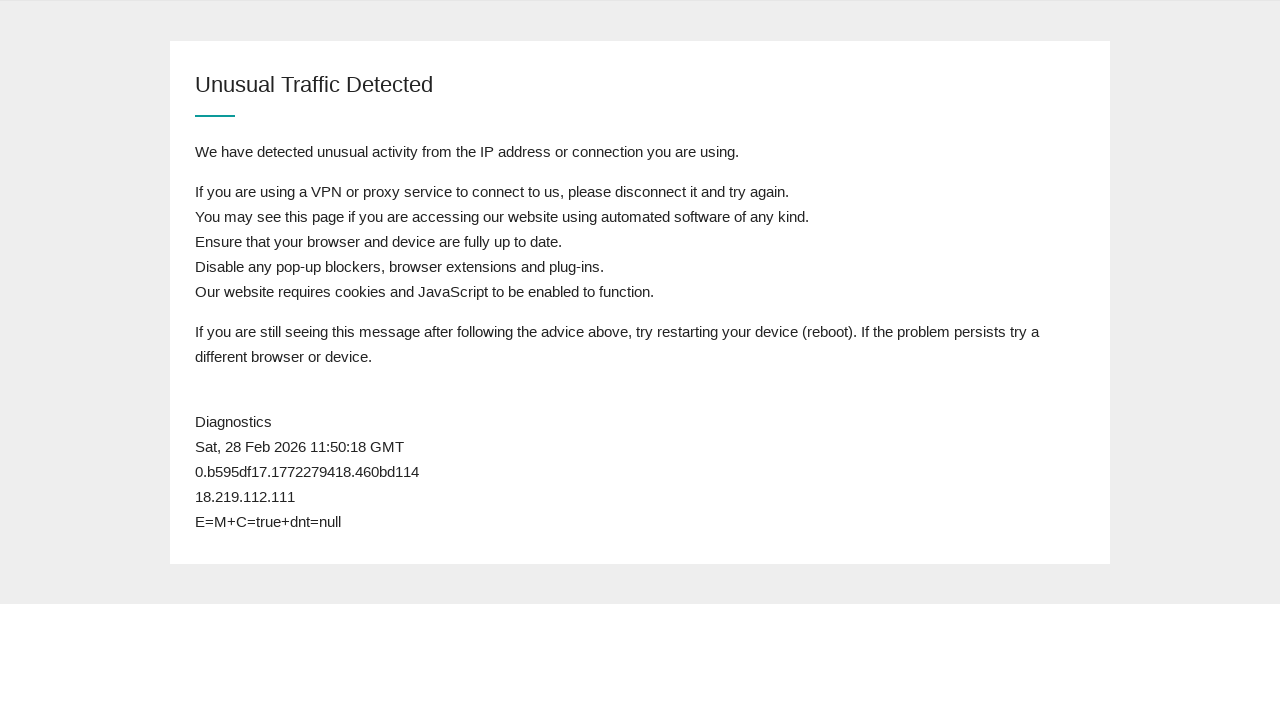

Retrieved page title: 
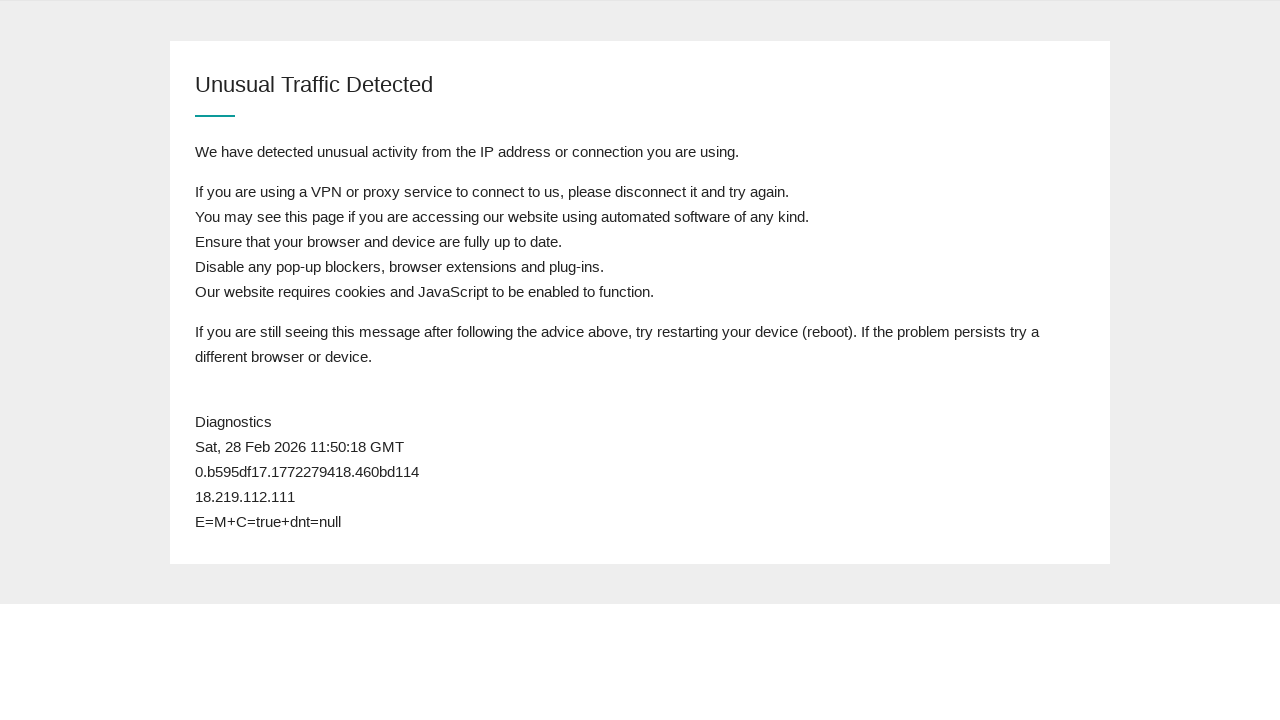

Reloaded page to check for content updates (refresh #14)
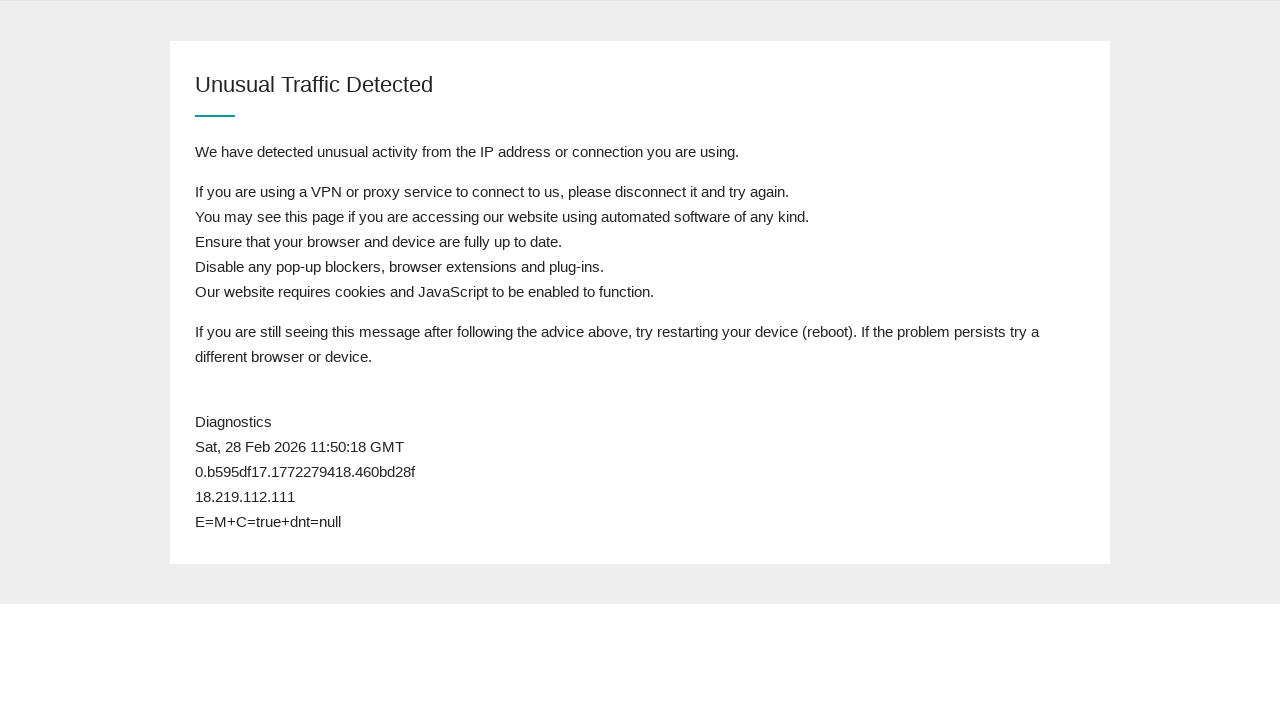

Retrieved page title: 
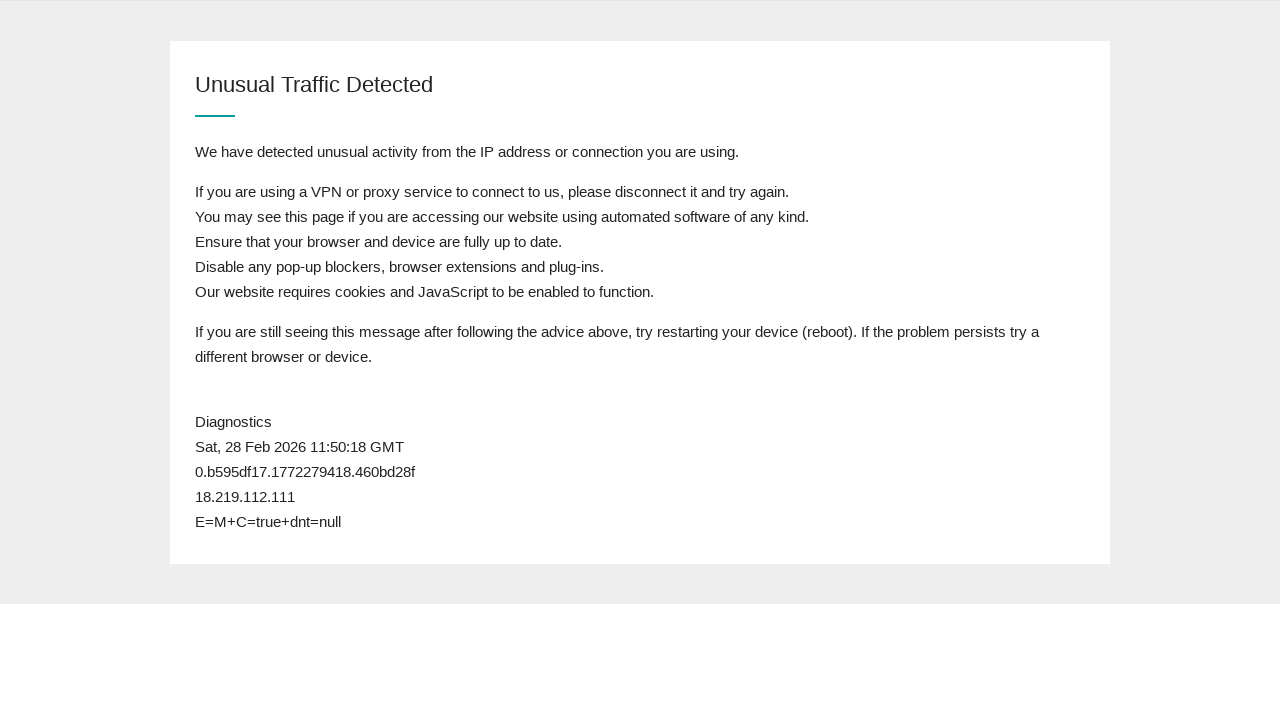

Reloaded page to check for content updates (refresh #15)
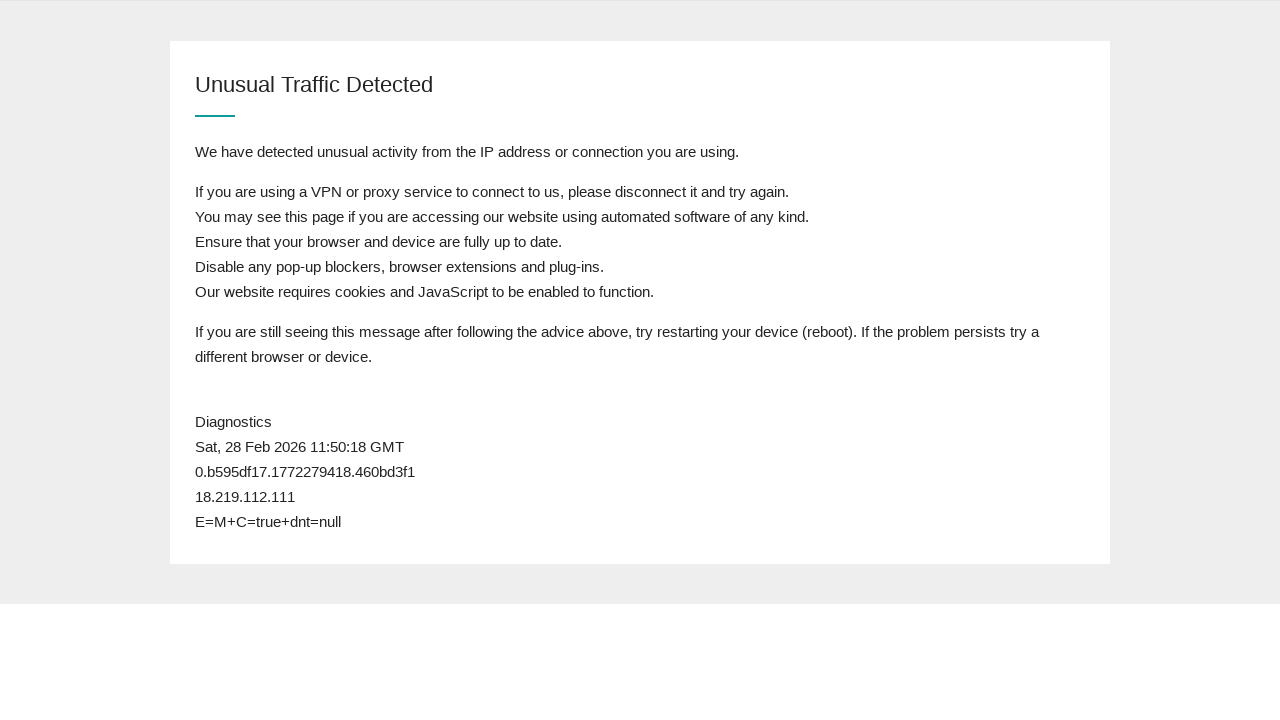

Retrieved page title: 
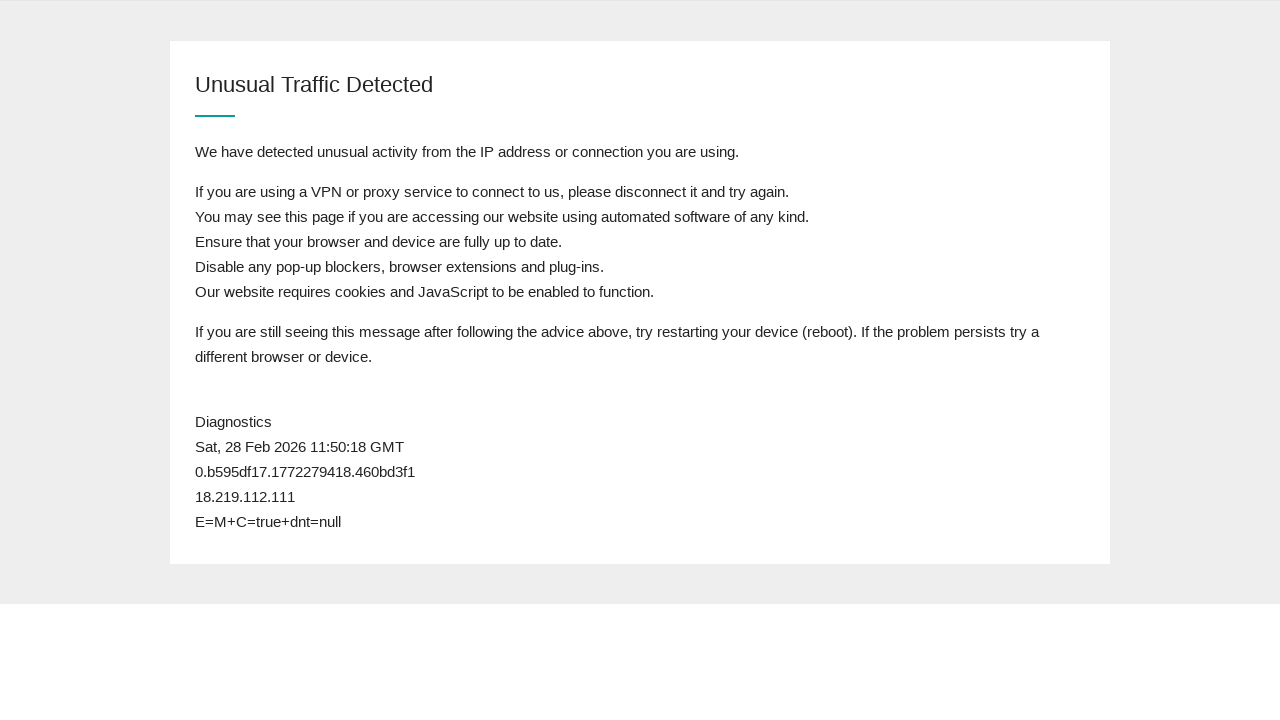

Reloaded page to check for content updates (refresh #16)
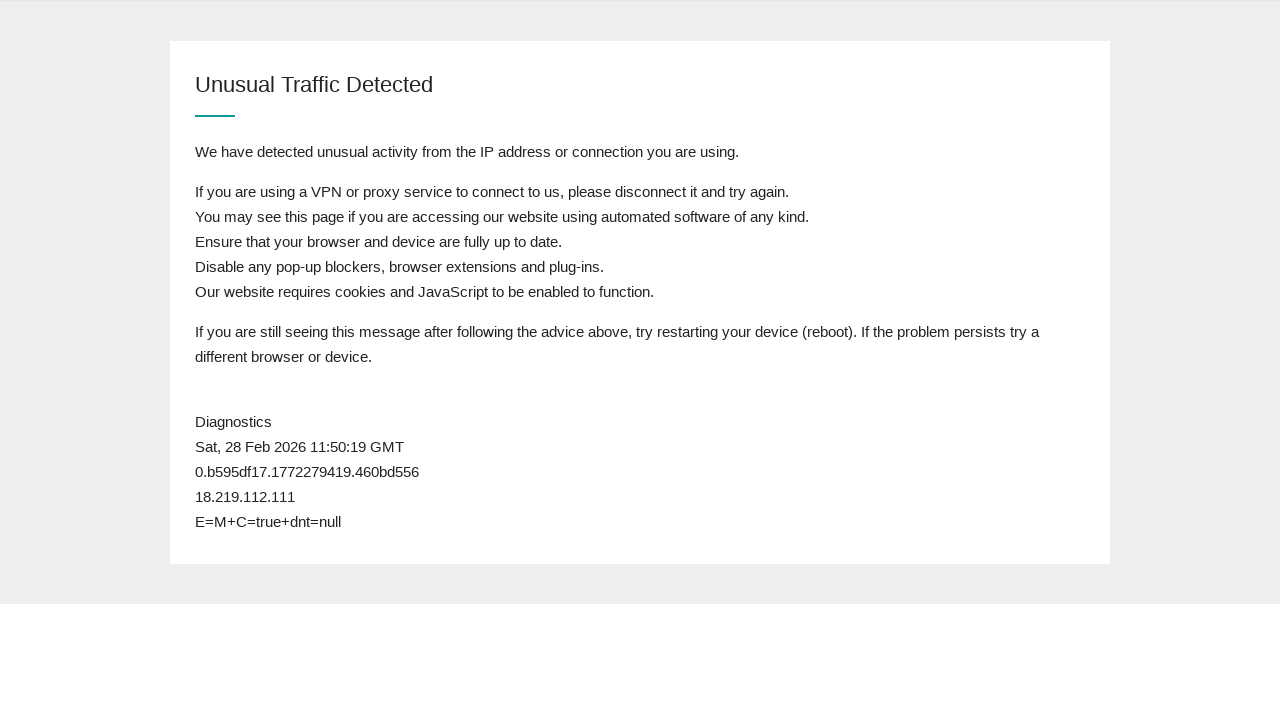

Retrieved page title: 
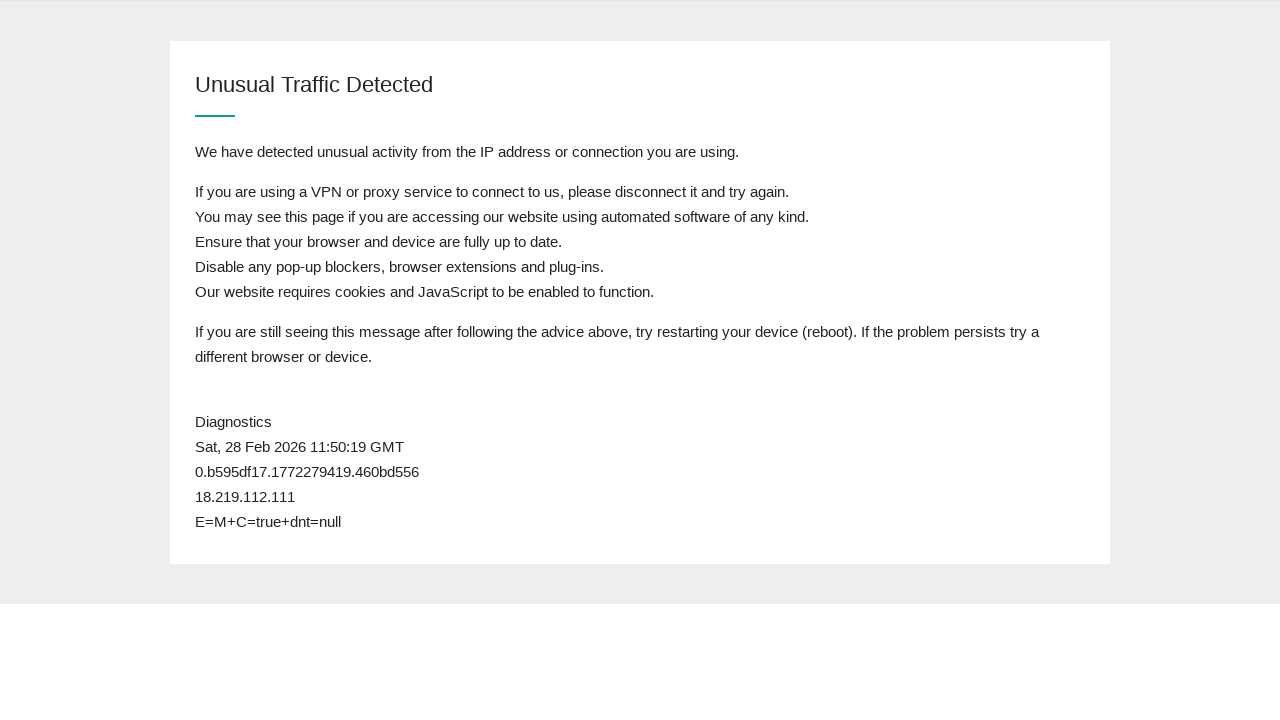

Reloaded page to check for content updates (refresh #17)
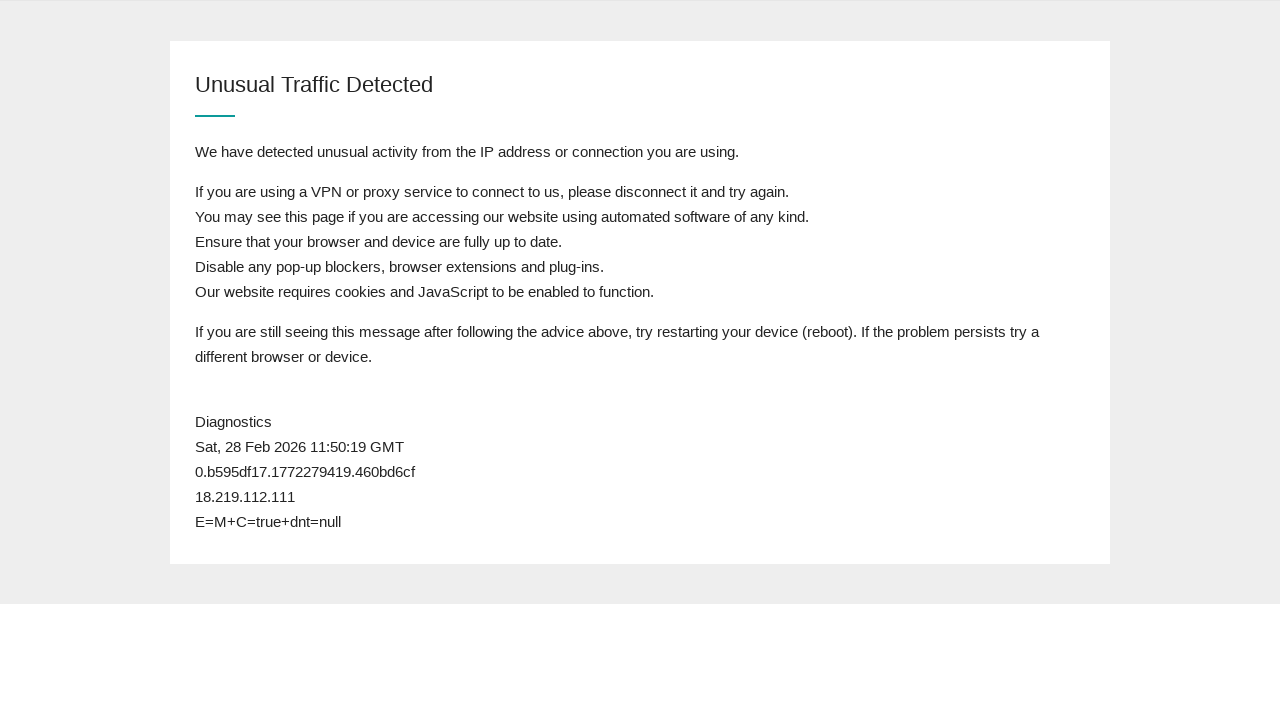

Retrieved page title: 
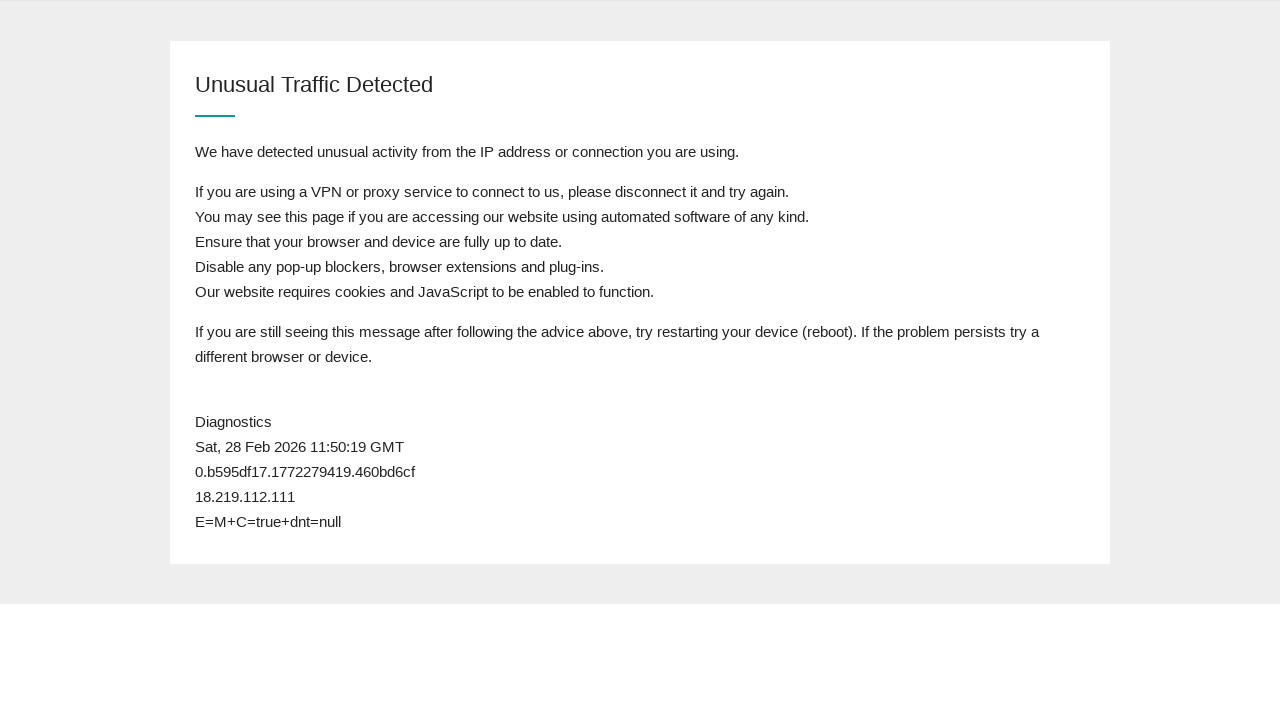

Reloaded page to check for content updates (refresh #18)
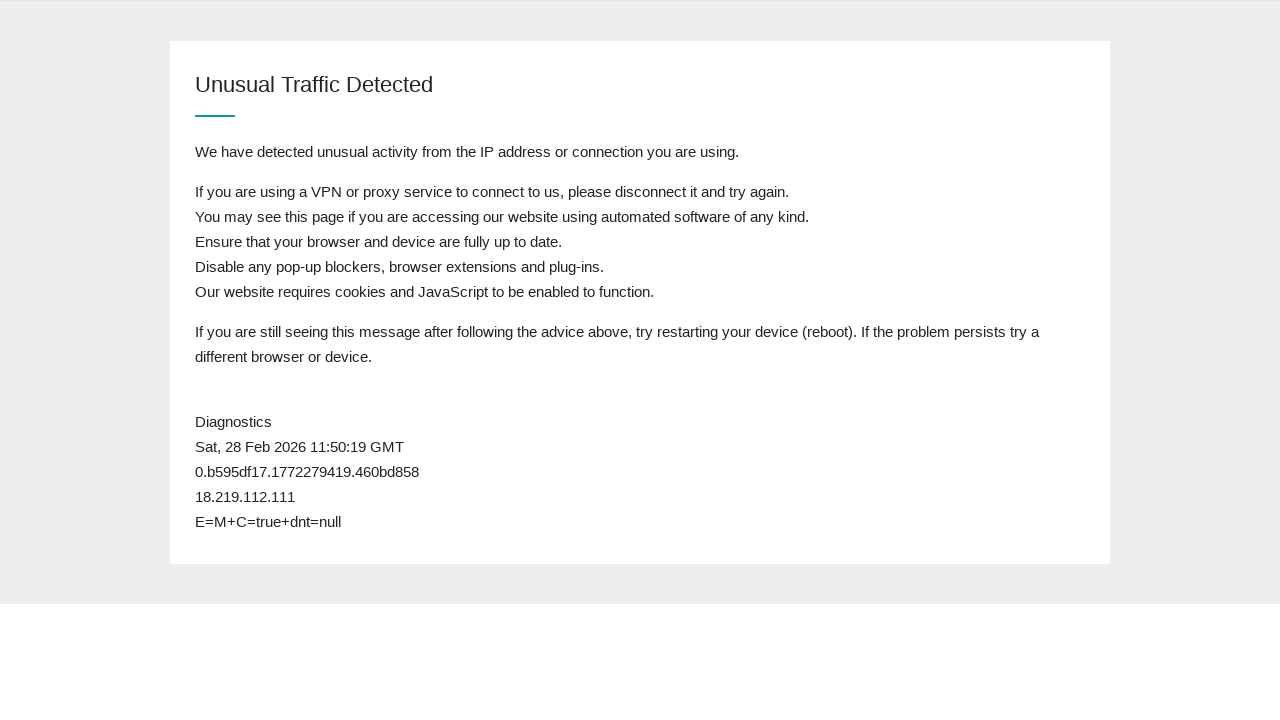

Retrieved page title: 
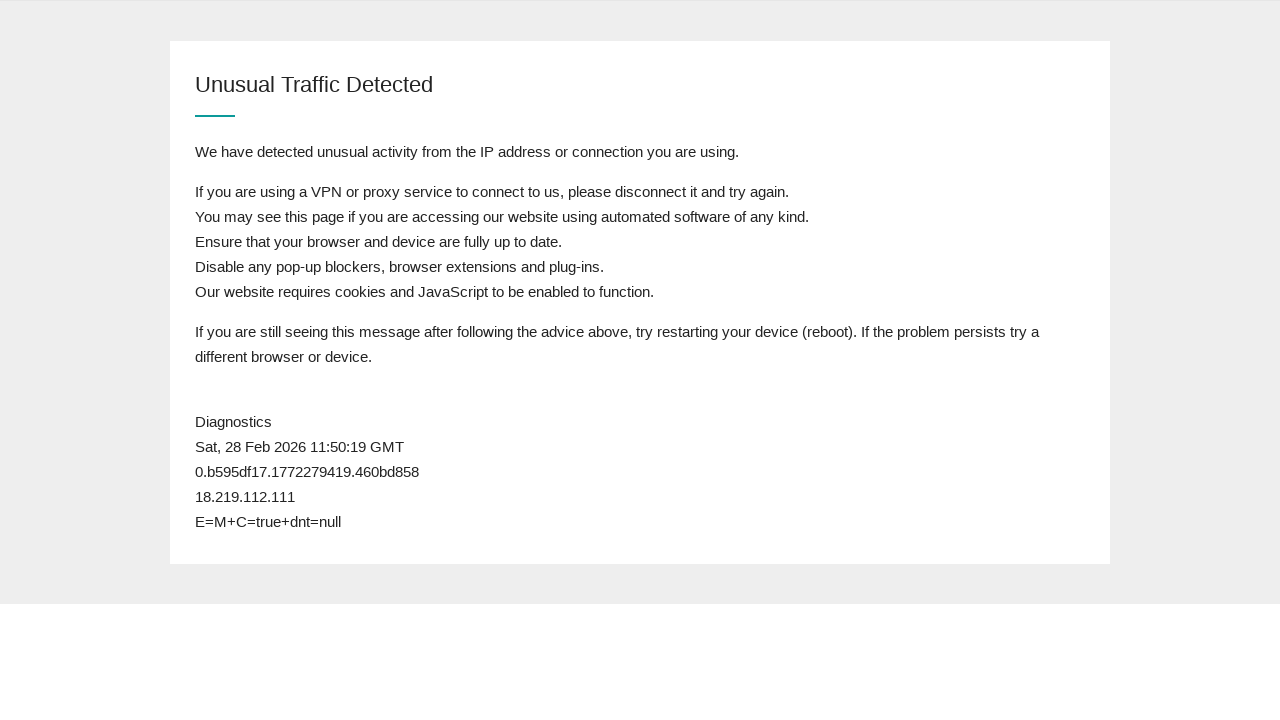

Reloaded page to check for content updates (refresh #19)
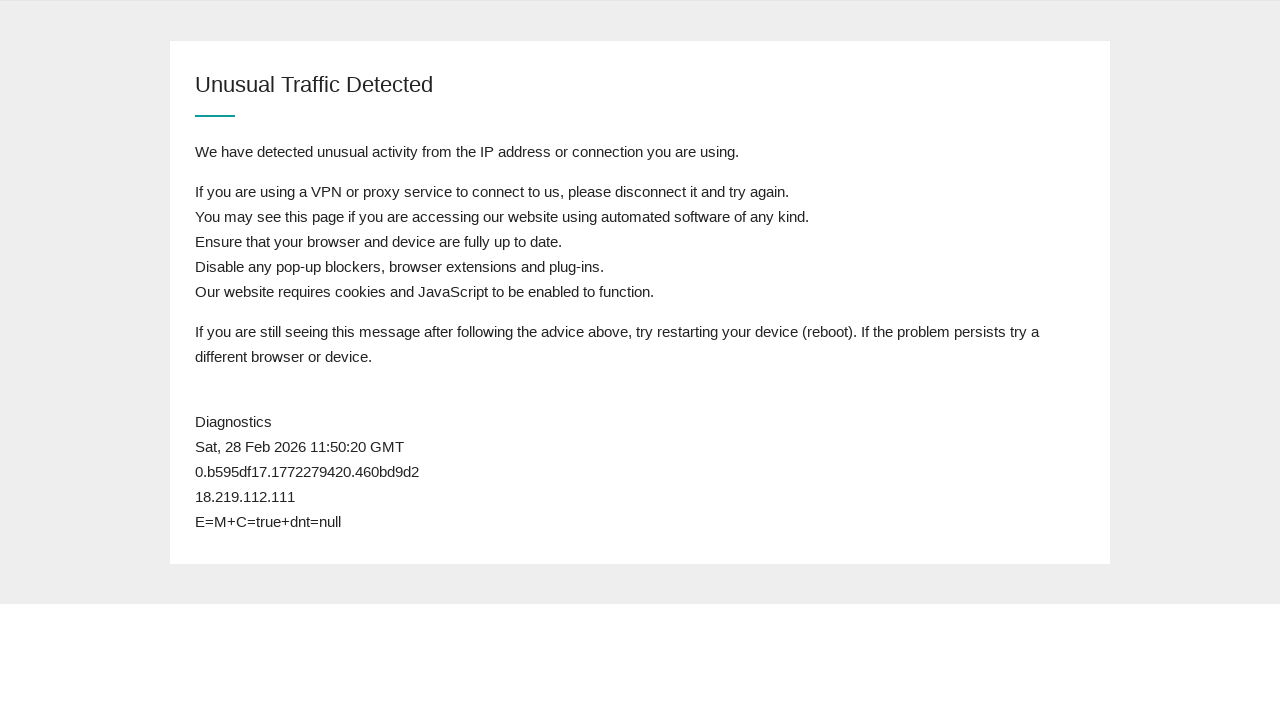

Retrieved page title: 
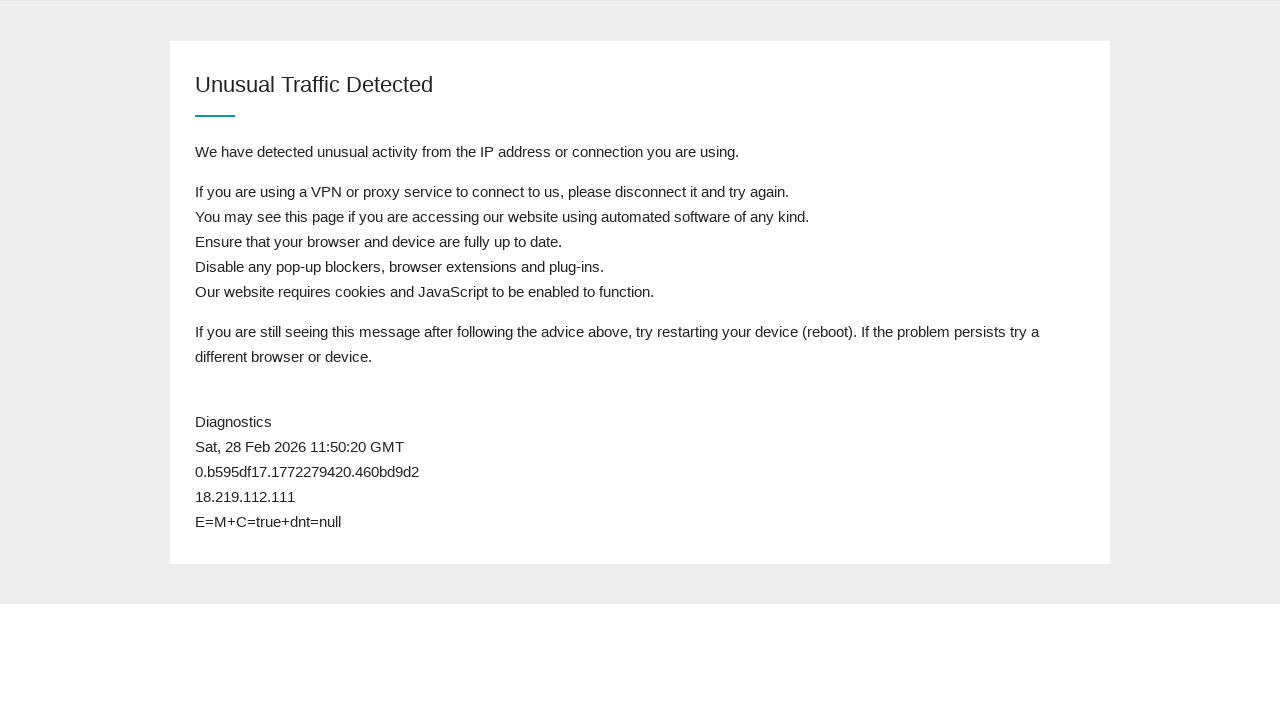

Reloaded page to check for content updates (refresh #20)
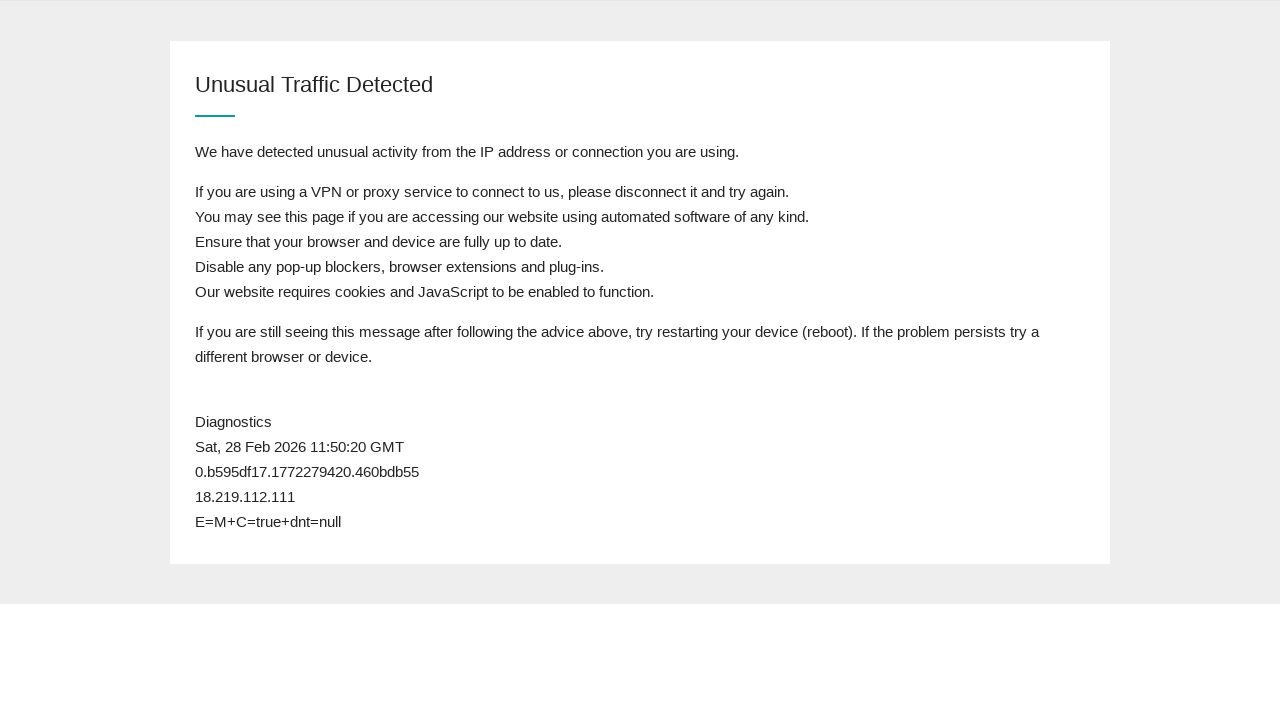

Retrieved page title: 
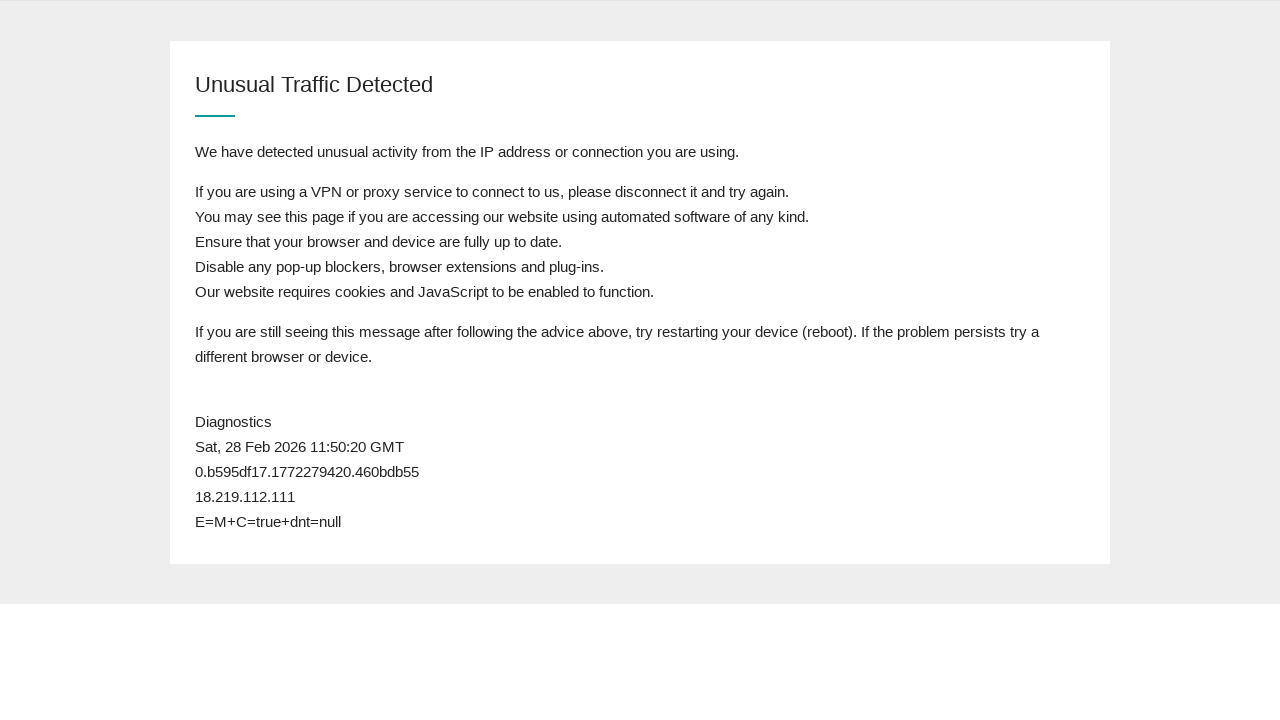

Reloaded page to check for content updates (refresh #21)
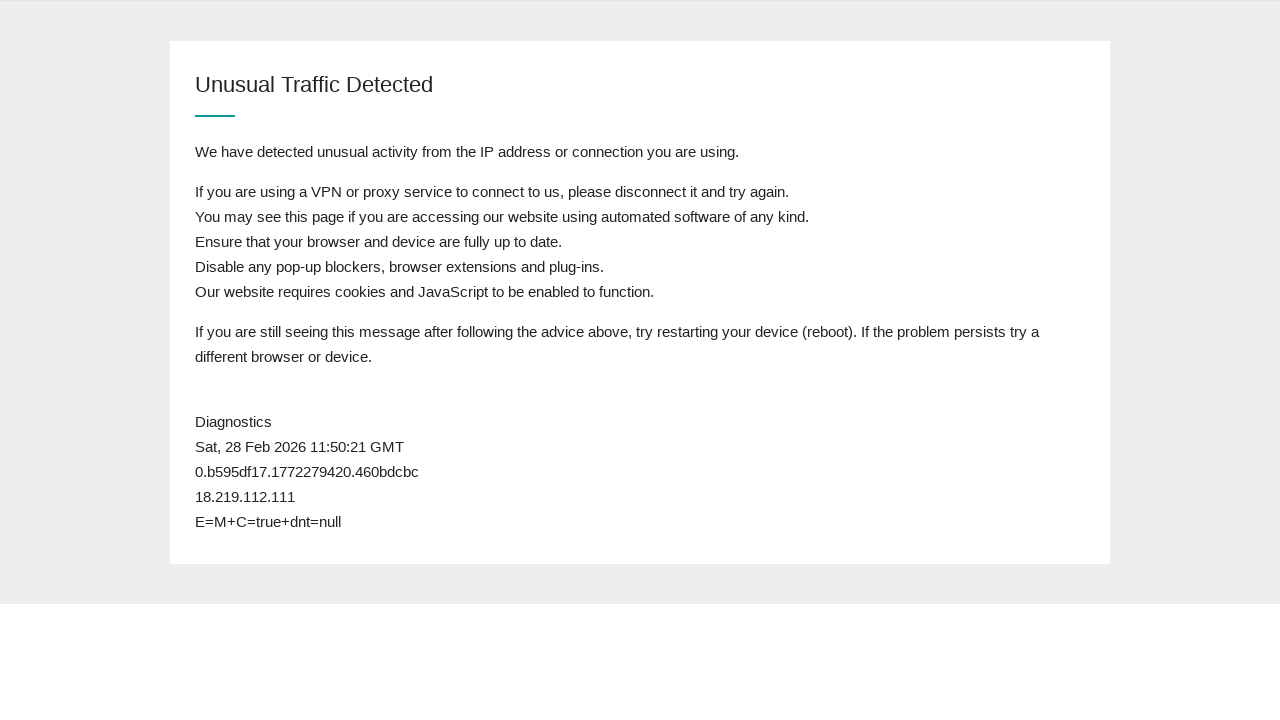

Retrieved page title: 
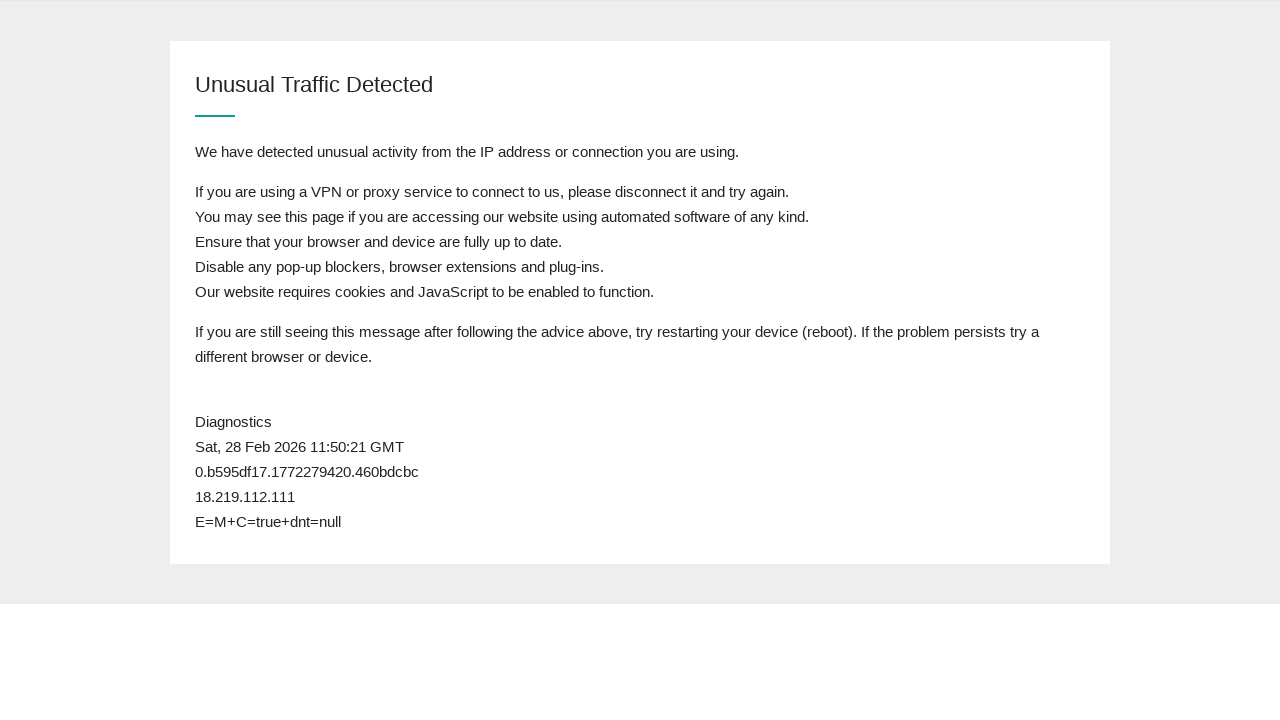

Reloaded page to check for content updates (refresh #22)
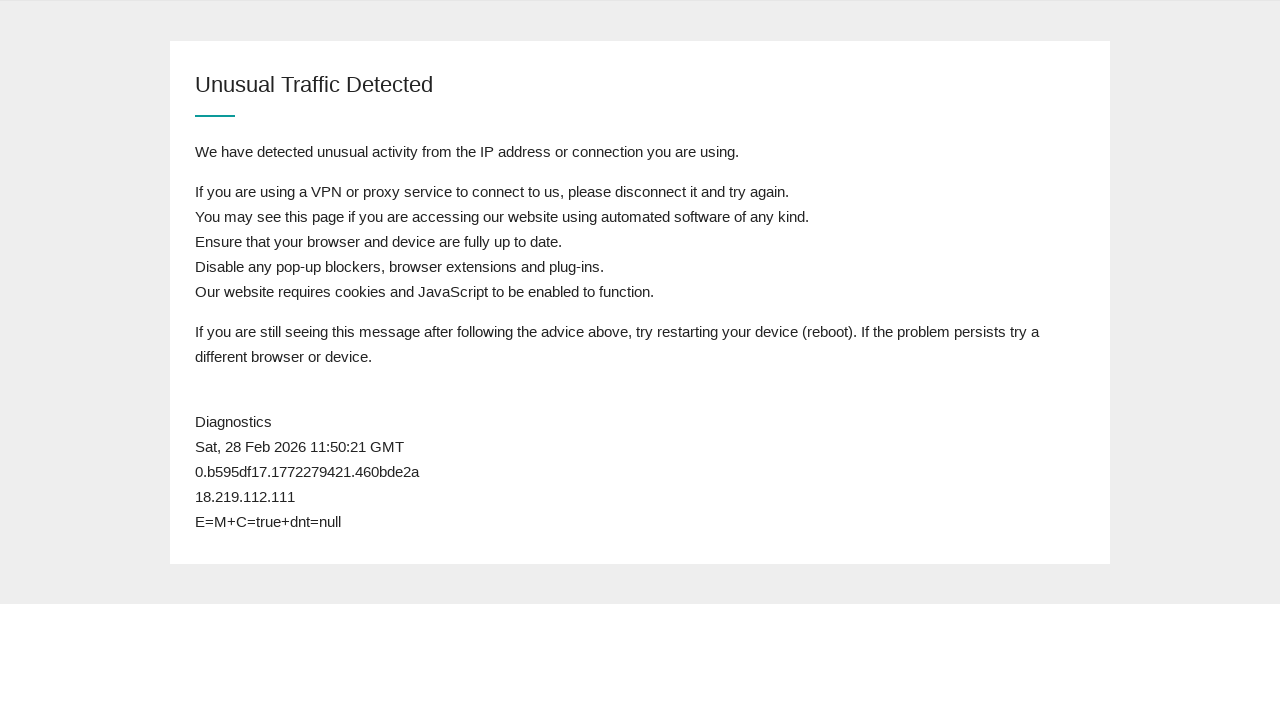

Retrieved page title: 
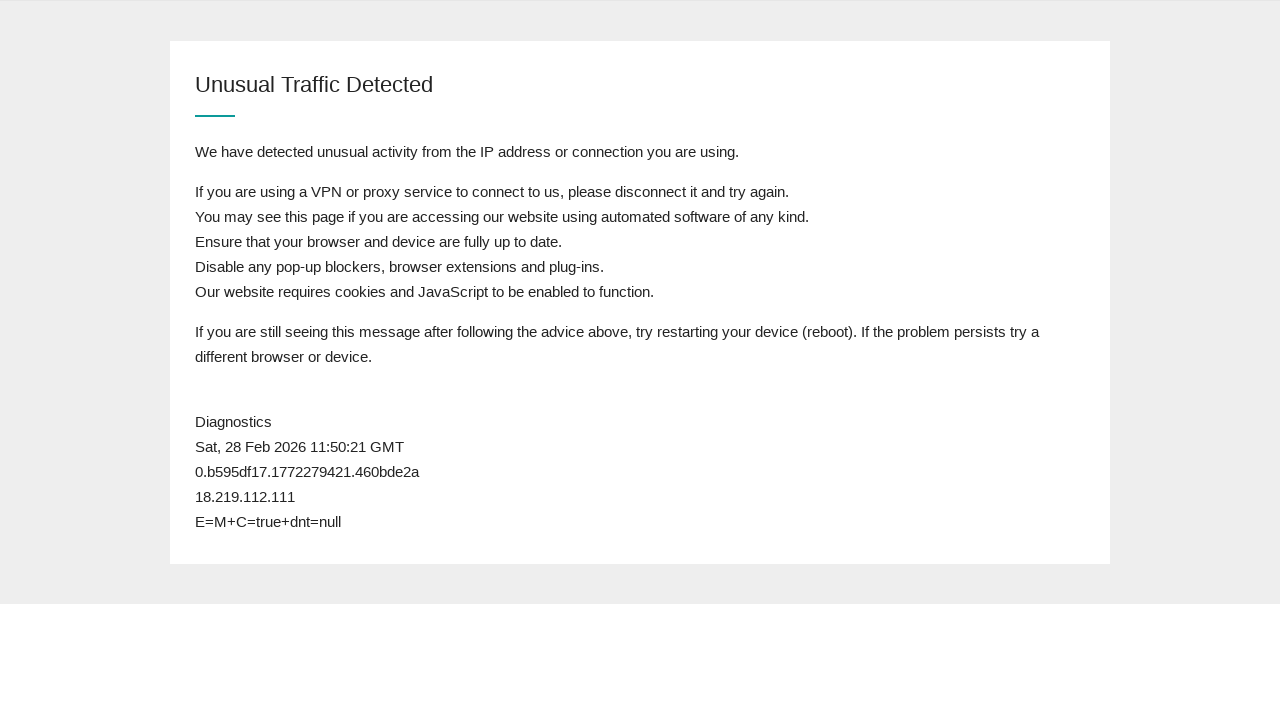

Reloaded page to check for content updates (refresh #23)
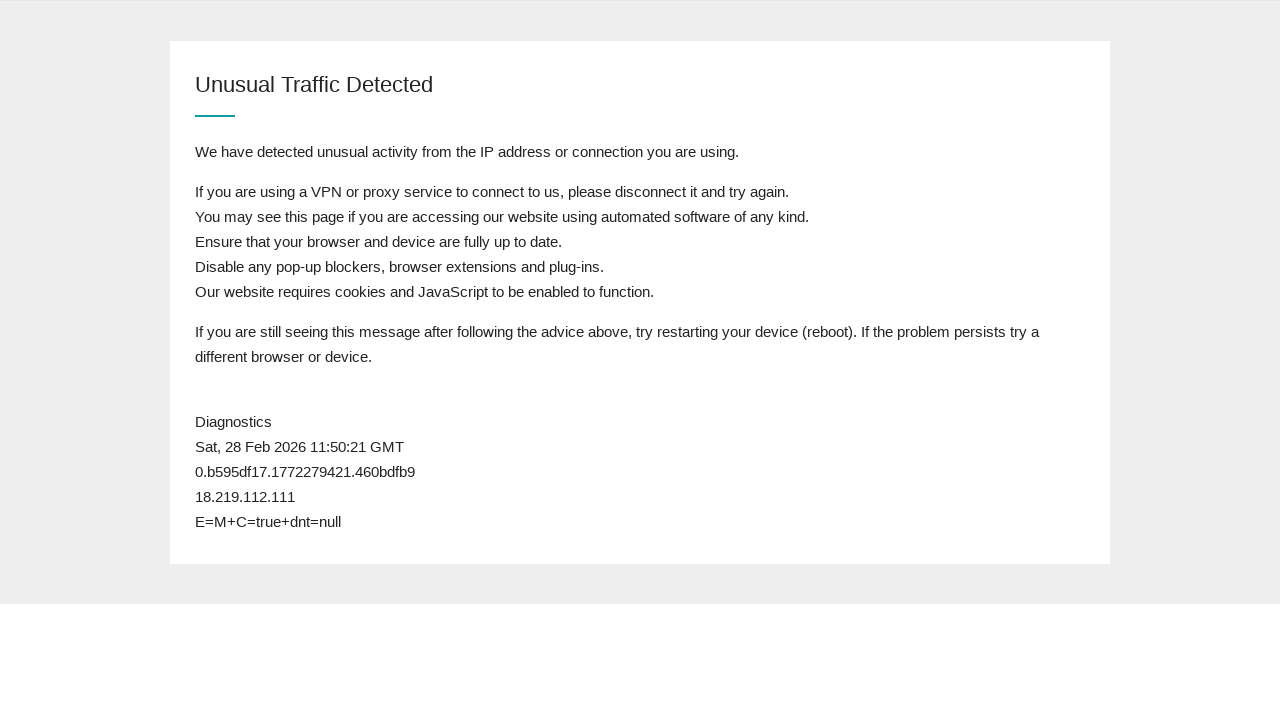

Retrieved page title: 
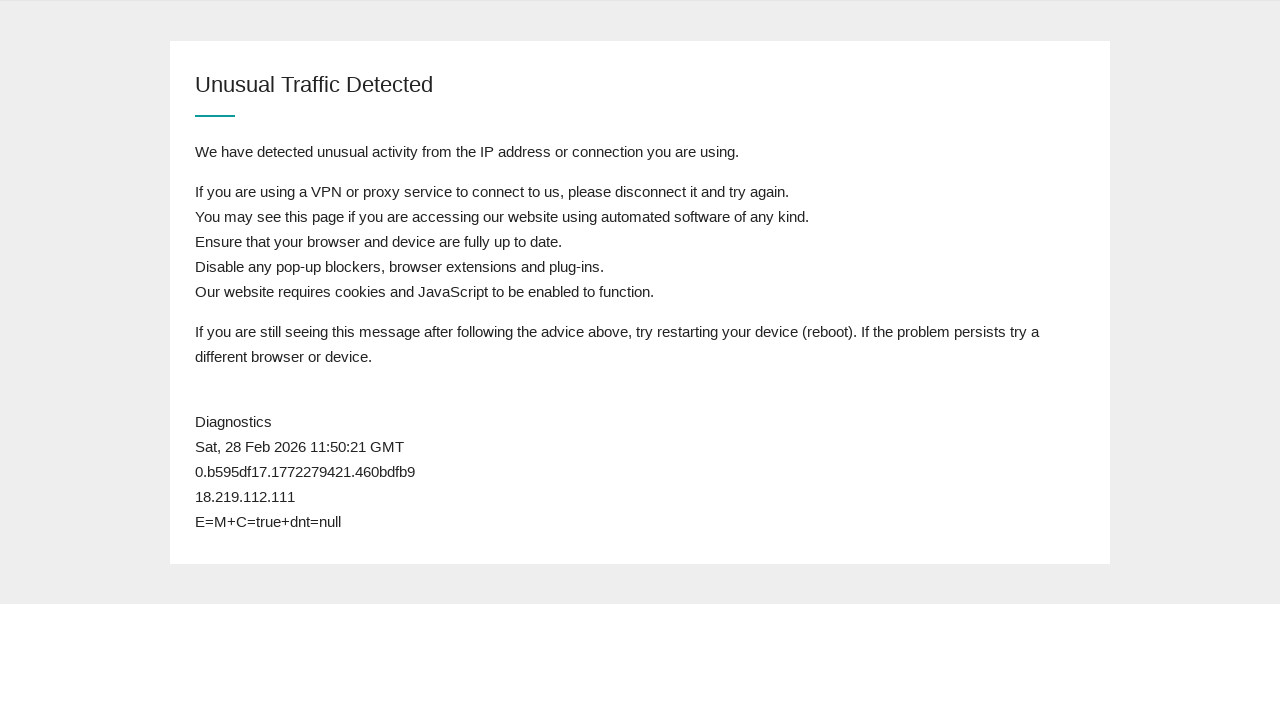

Reloaded page to check for content updates (refresh #24)
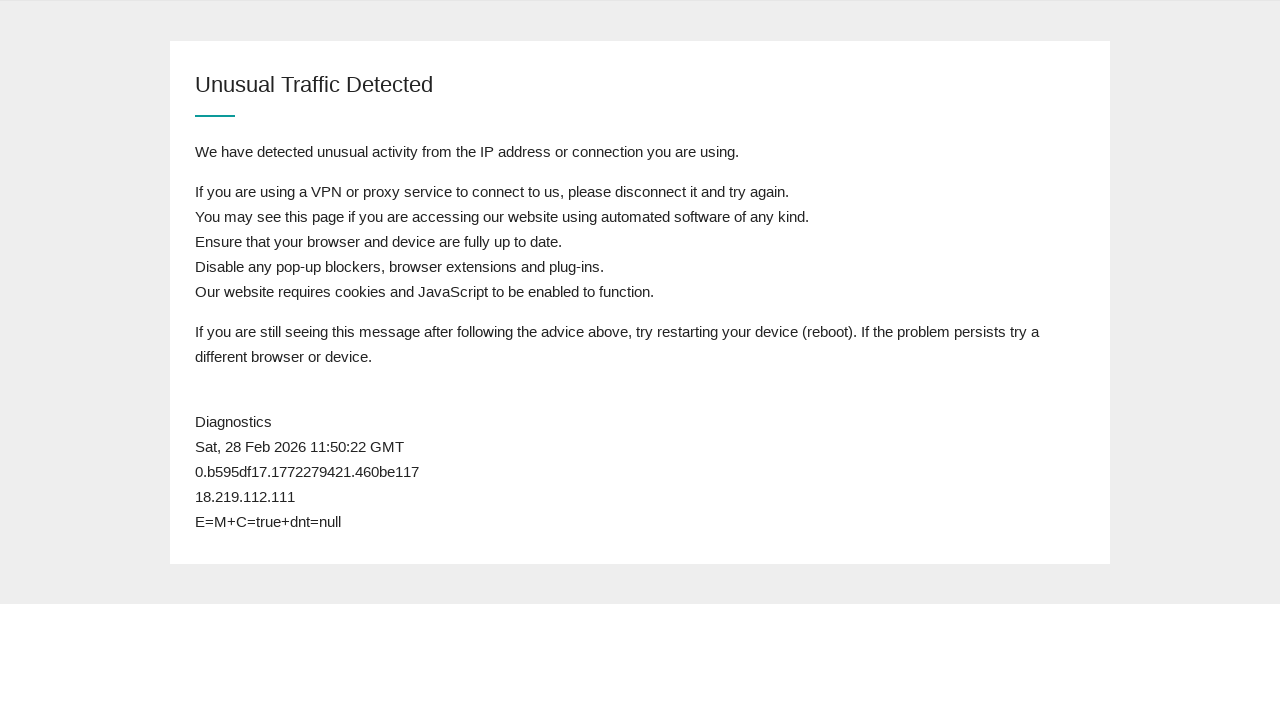

Retrieved page title: 
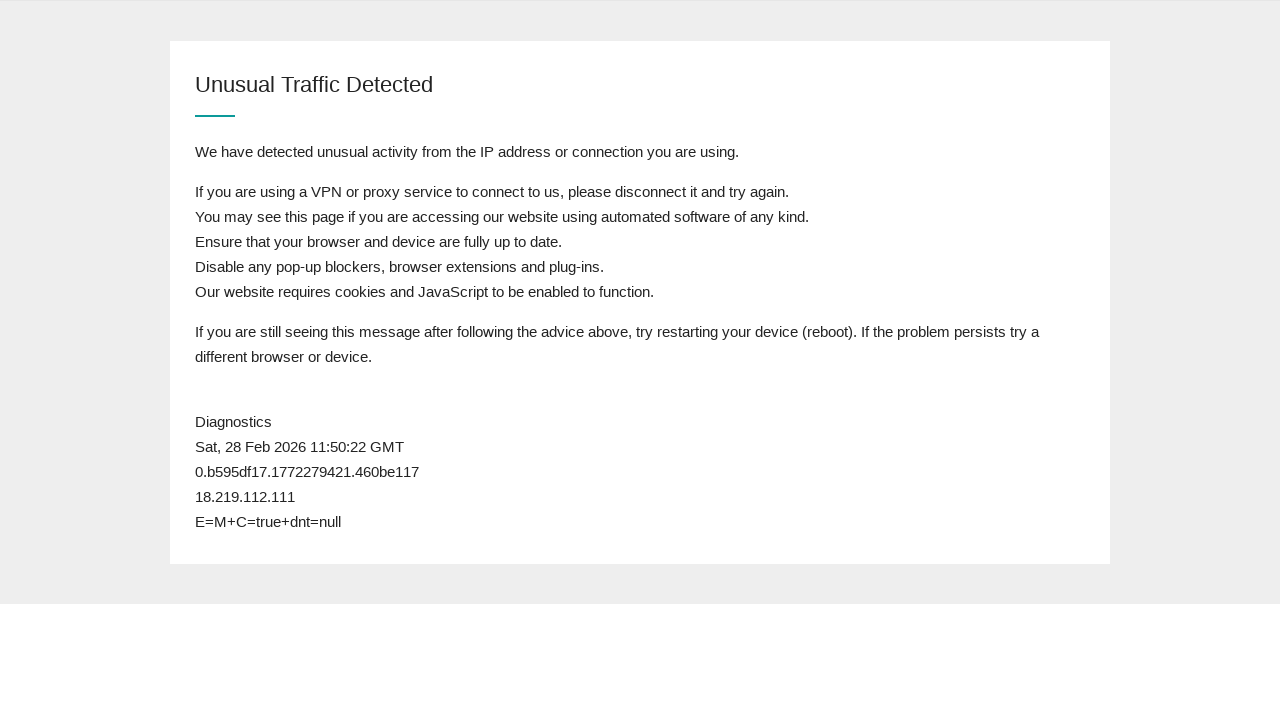

Reloaded page to check for content updates (refresh #25)
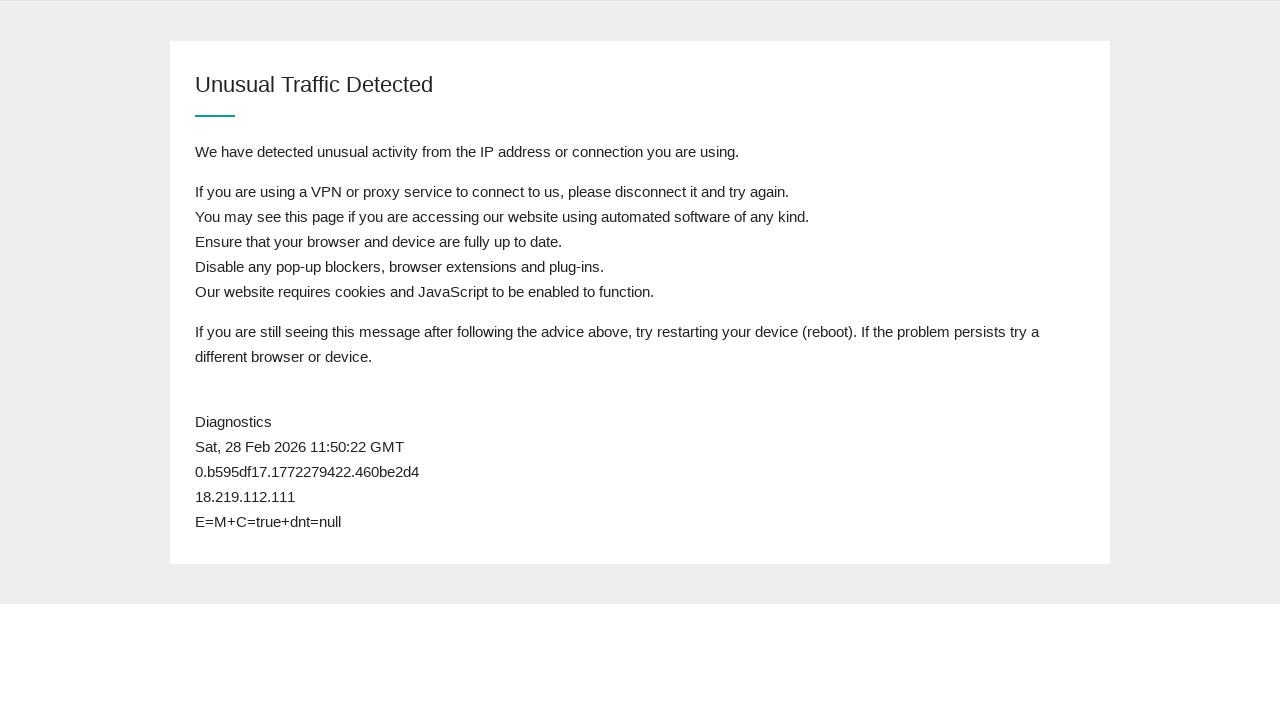

Retrieved page title: 
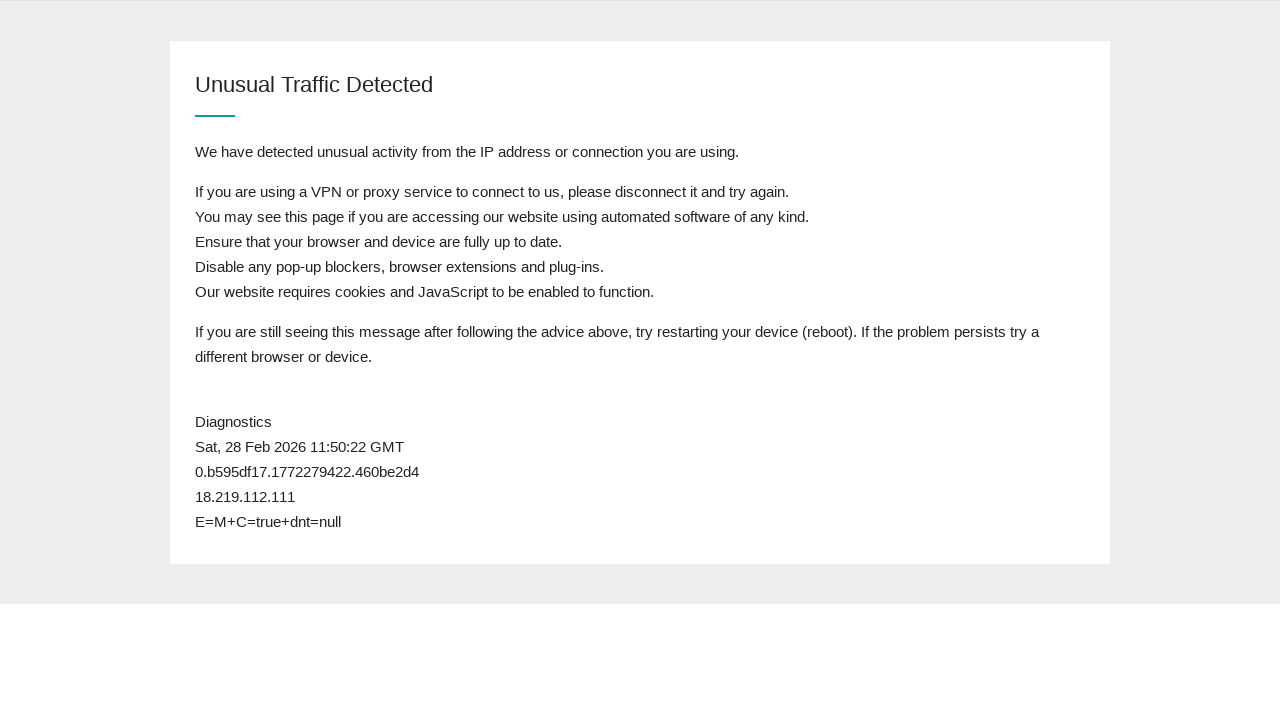

Reloaded page to check for content updates (refresh #26)
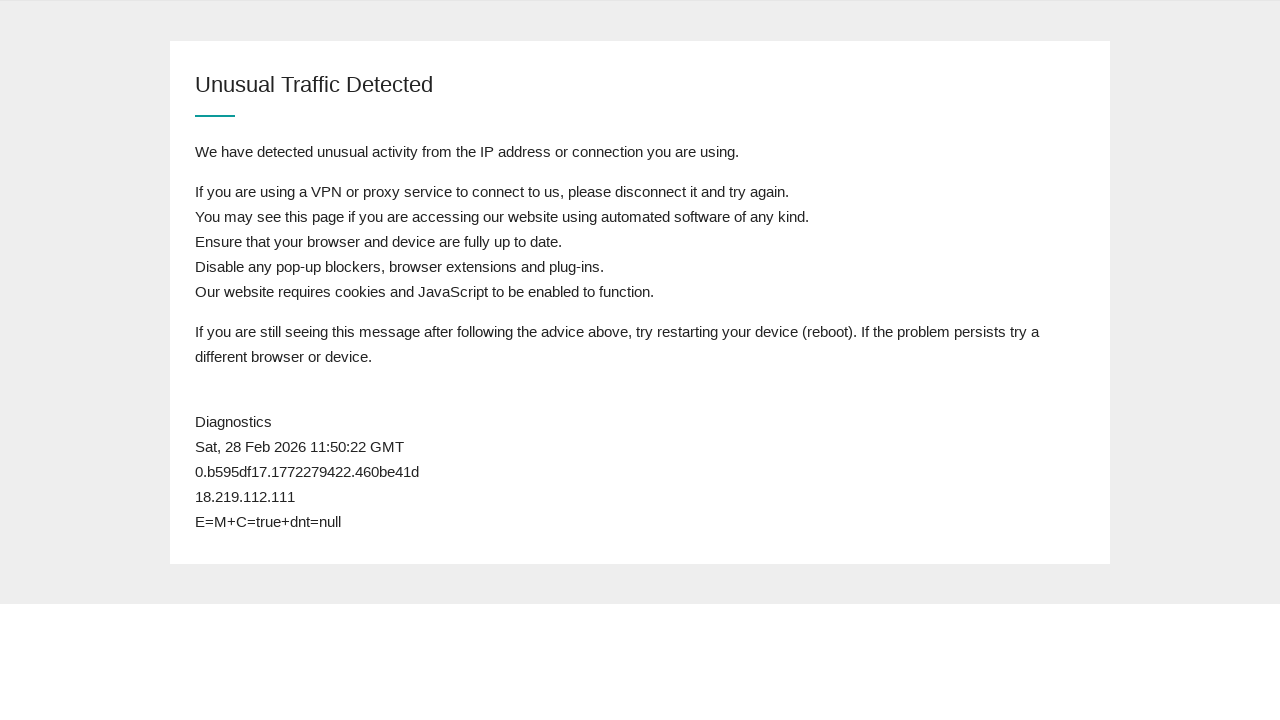

Retrieved page title: 
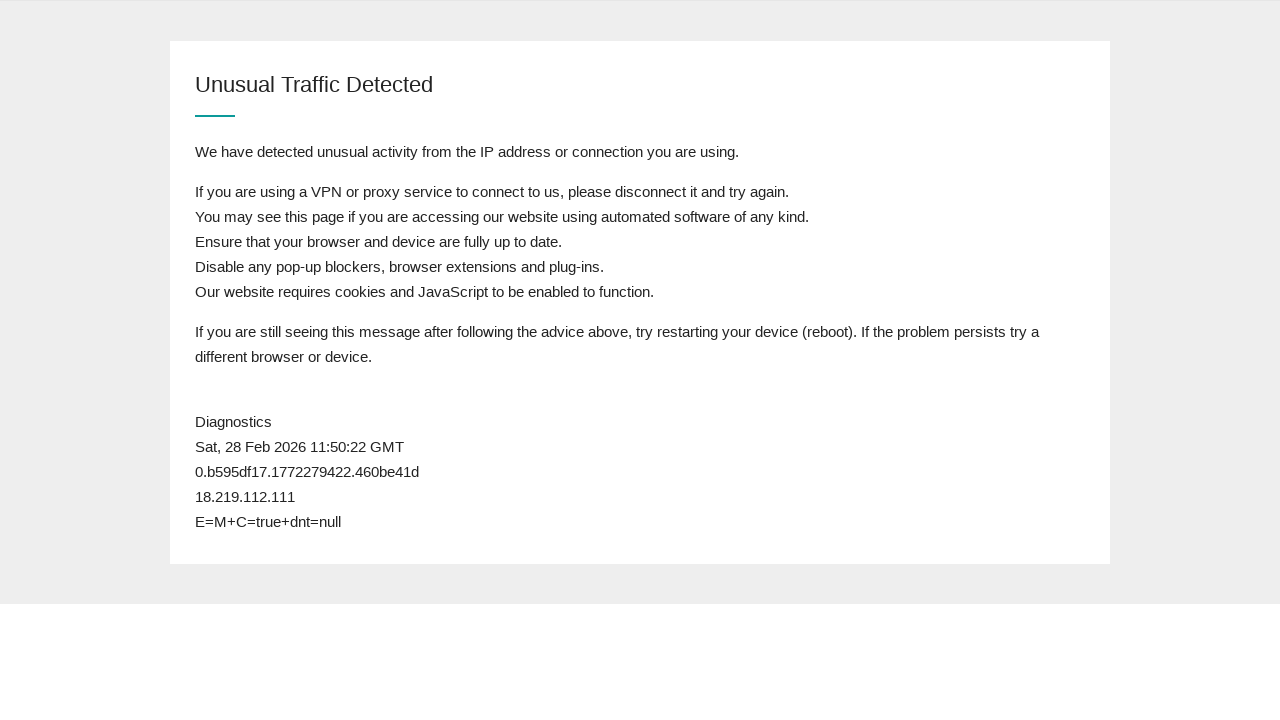

Reloaded page to check for content updates (refresh #27)
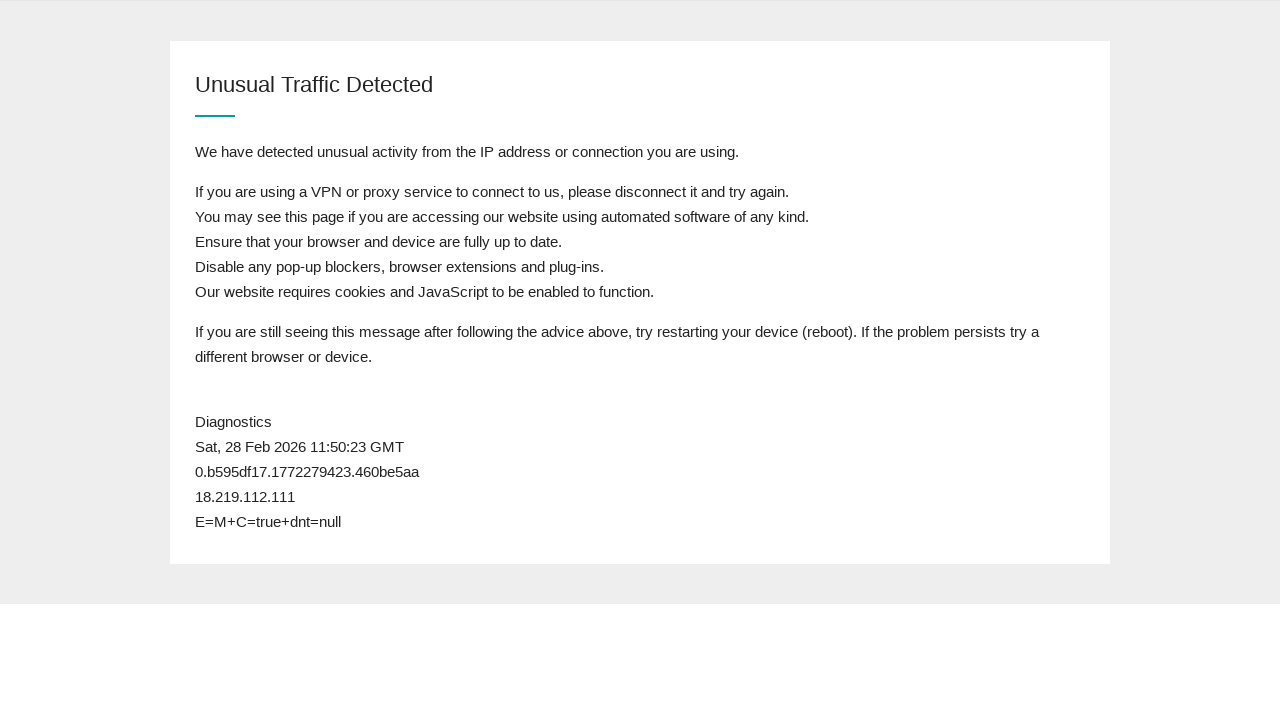

Retrieved page title: 
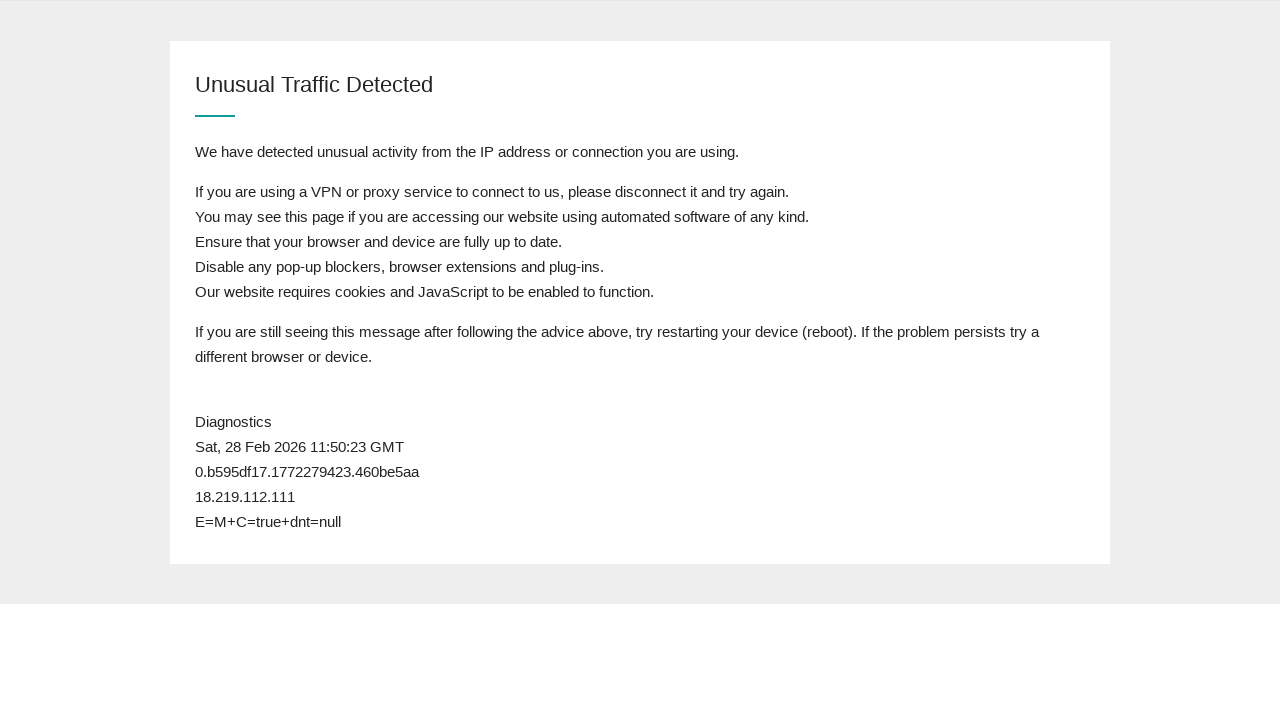

Reloaded page to check for content updates (refresh #28)
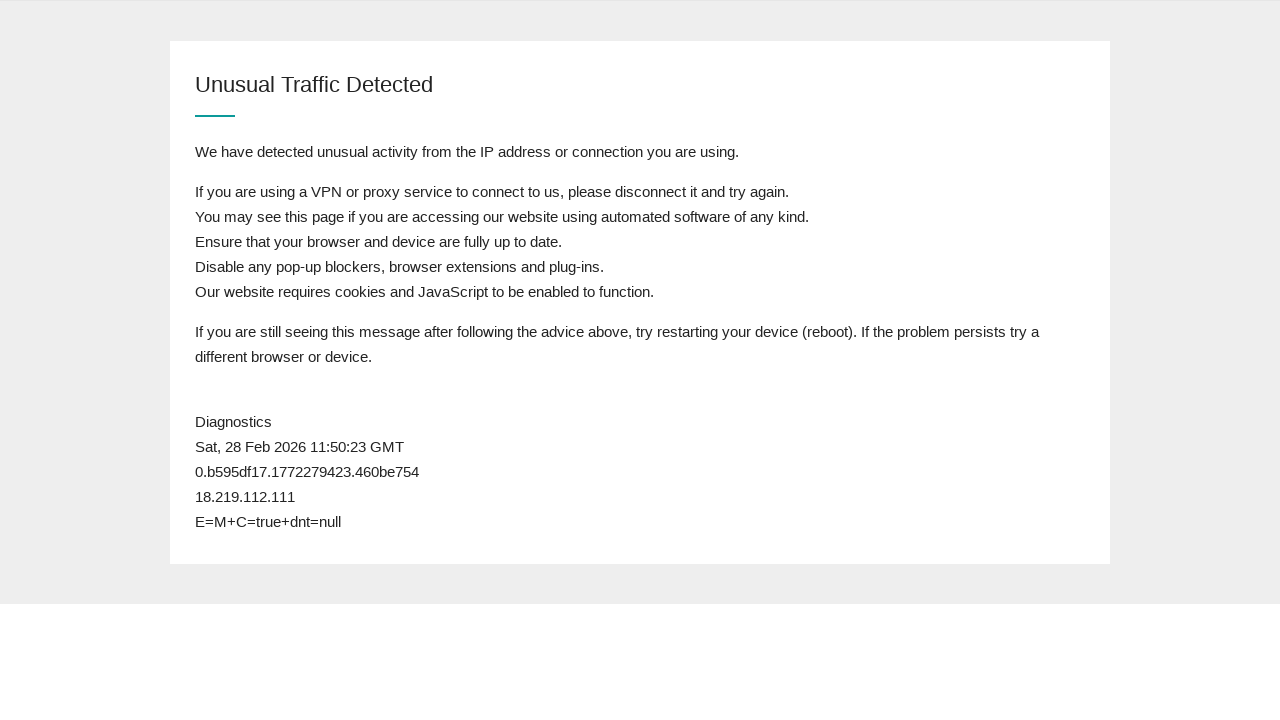

Retrieved page title: 
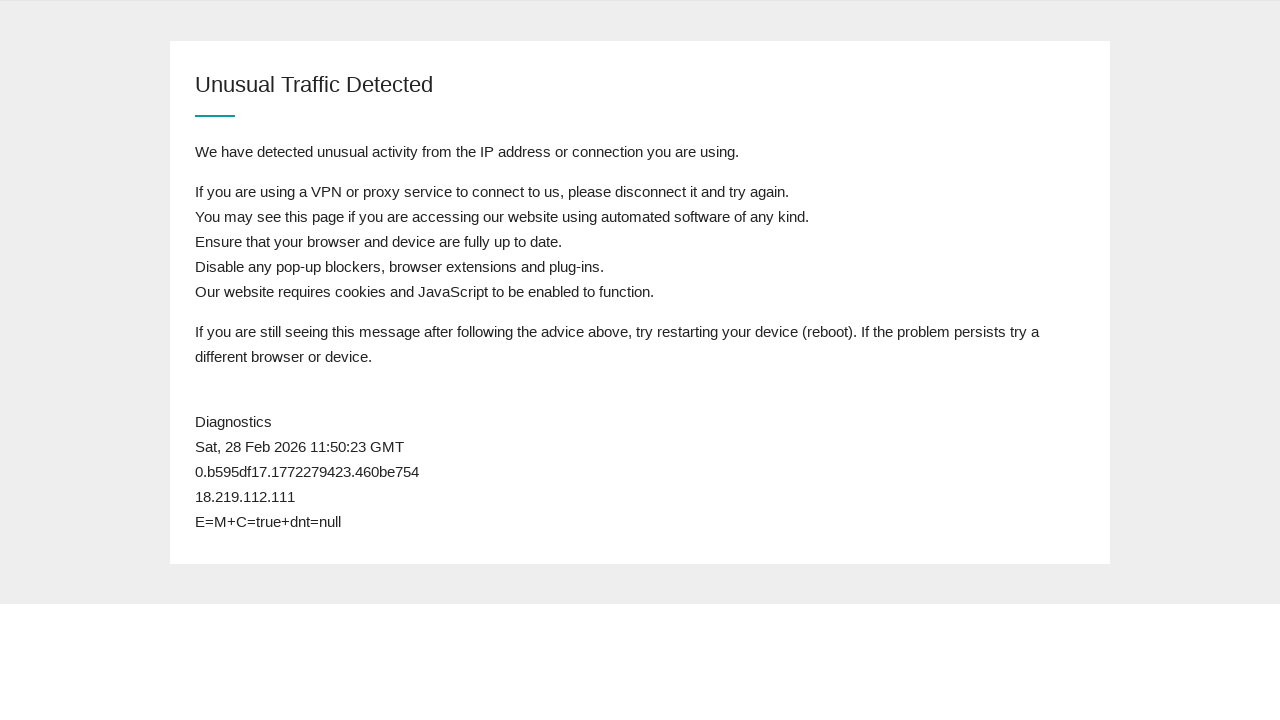

Reloaded page to check for content updates (refresh #29)
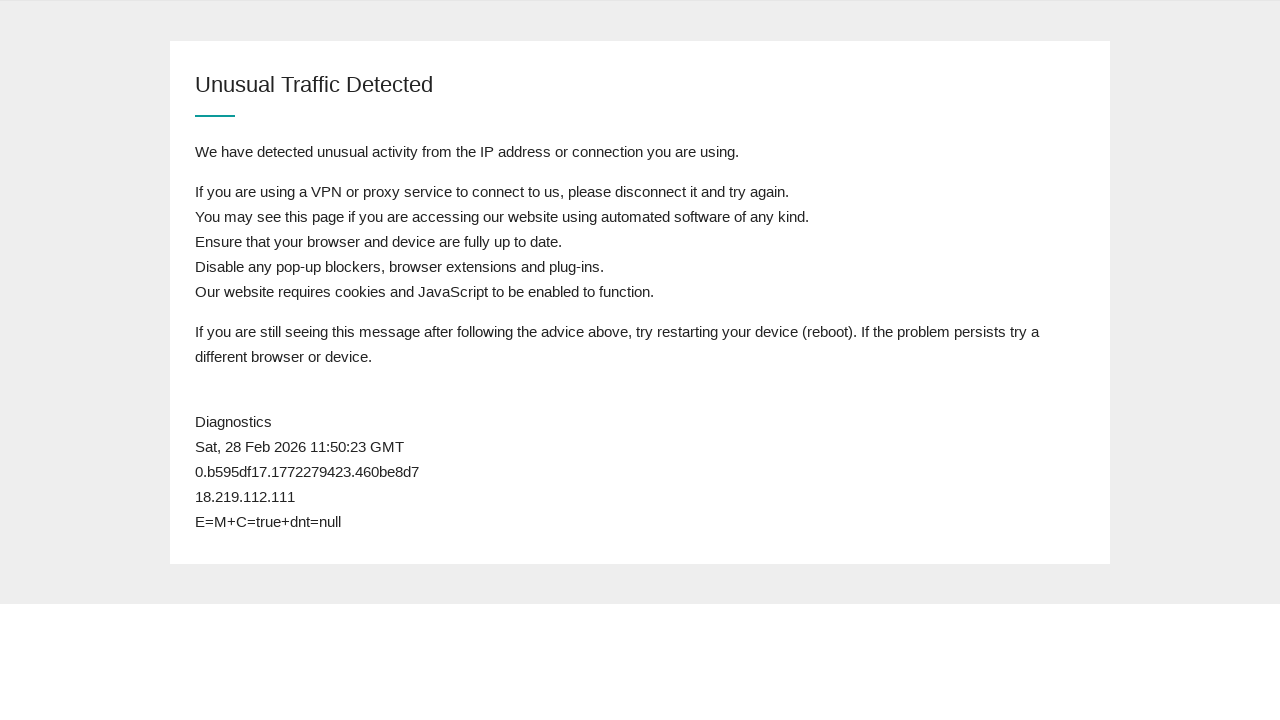

Retrieved page title: 
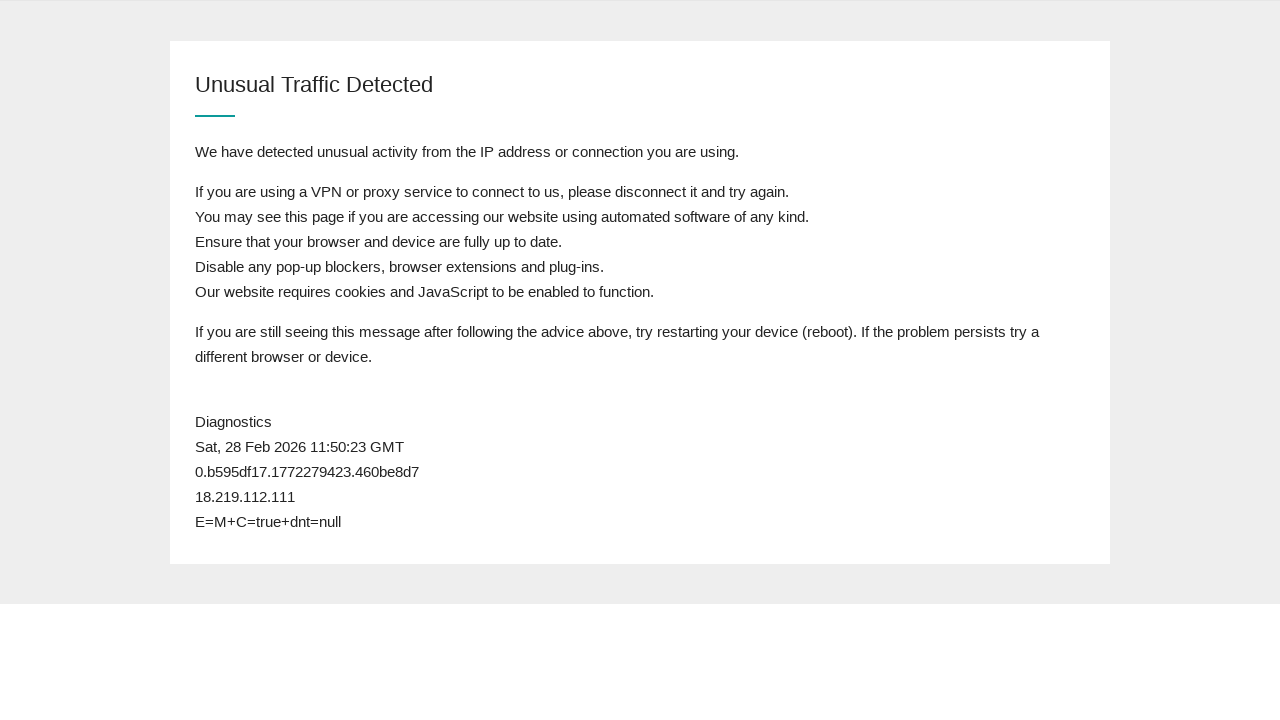

Reloaded page to check for content updates (refresh #30)
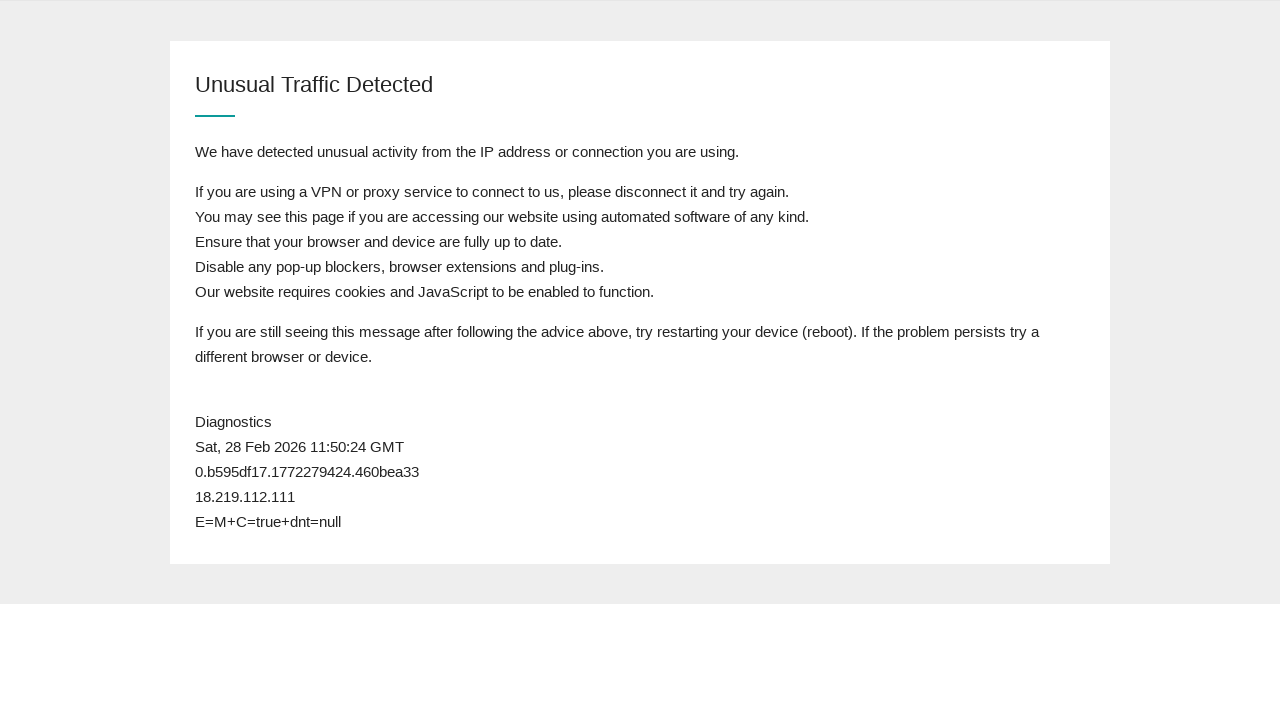

Retrieved page title: 
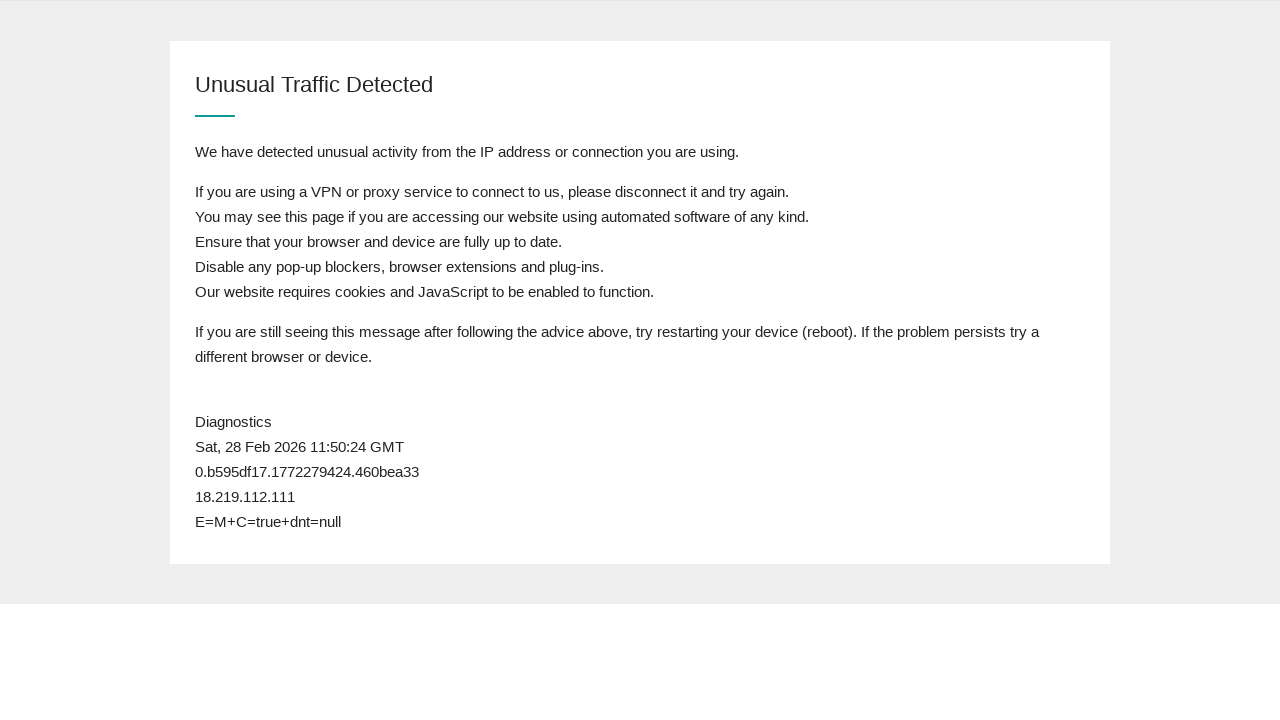

Reloaded page to check for content updates (refresh #31)
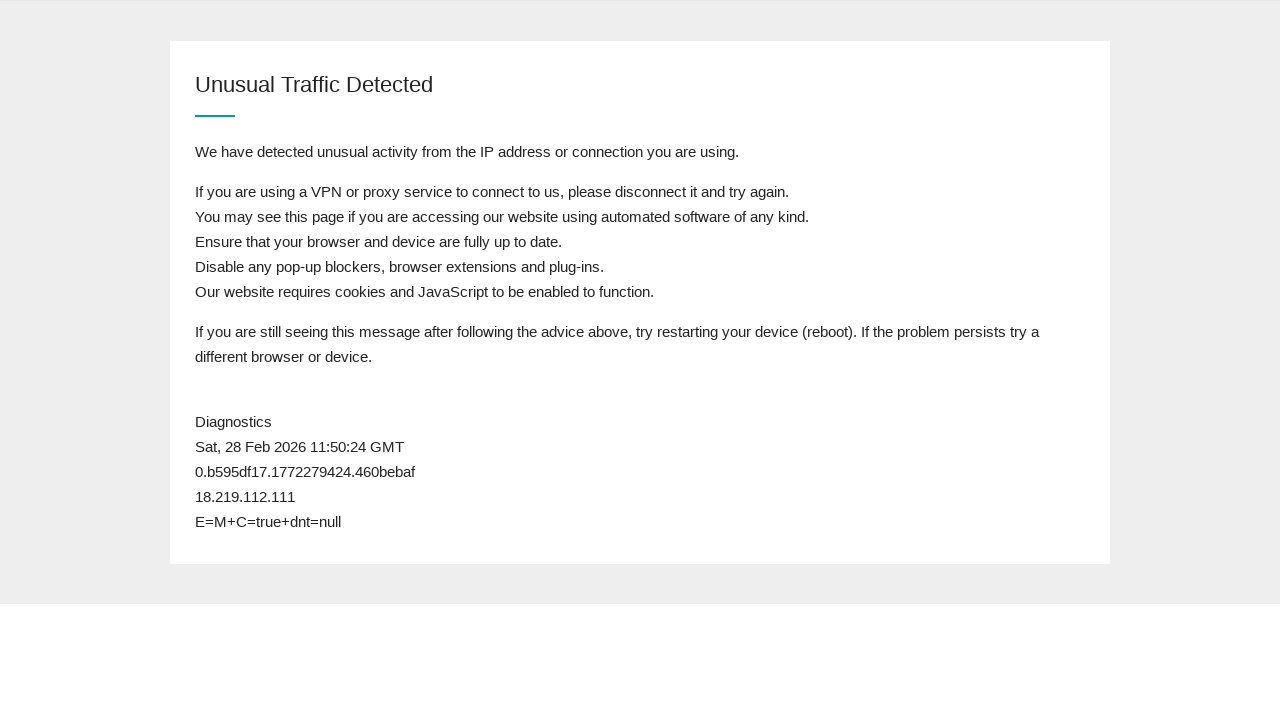

Retrieved page title: 
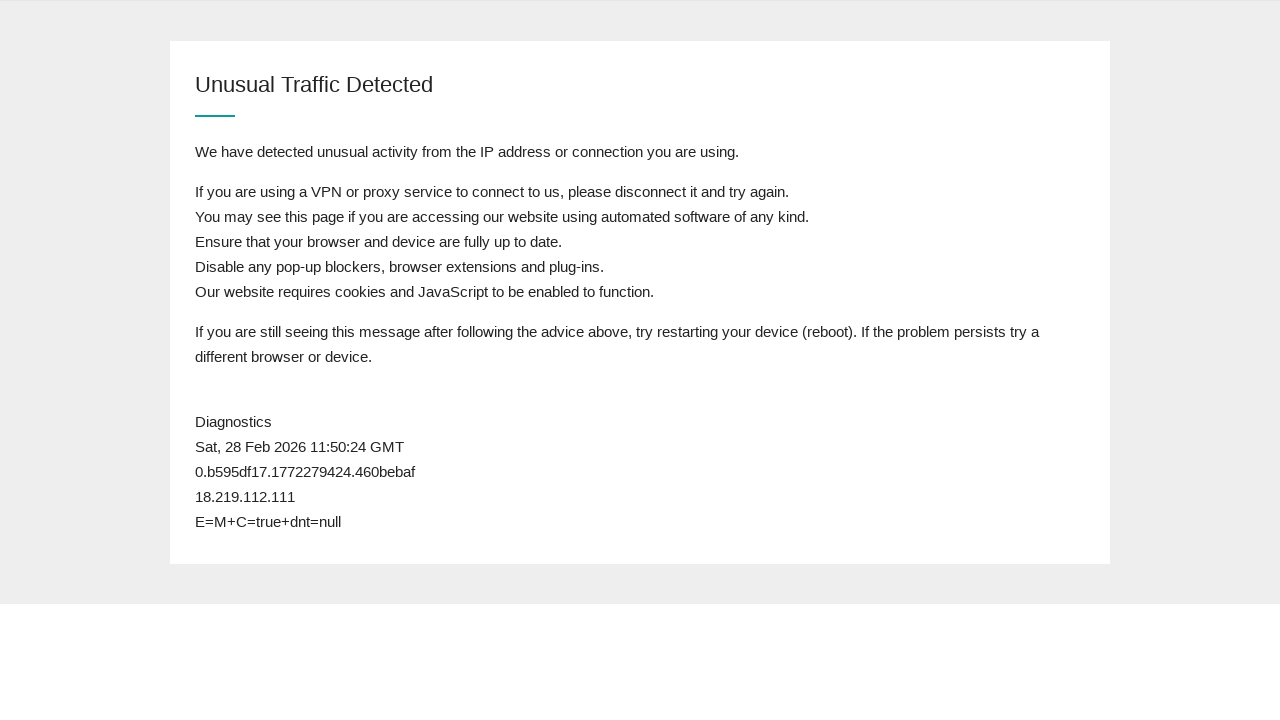

Reloaded page to check for content updates (refresh #32)
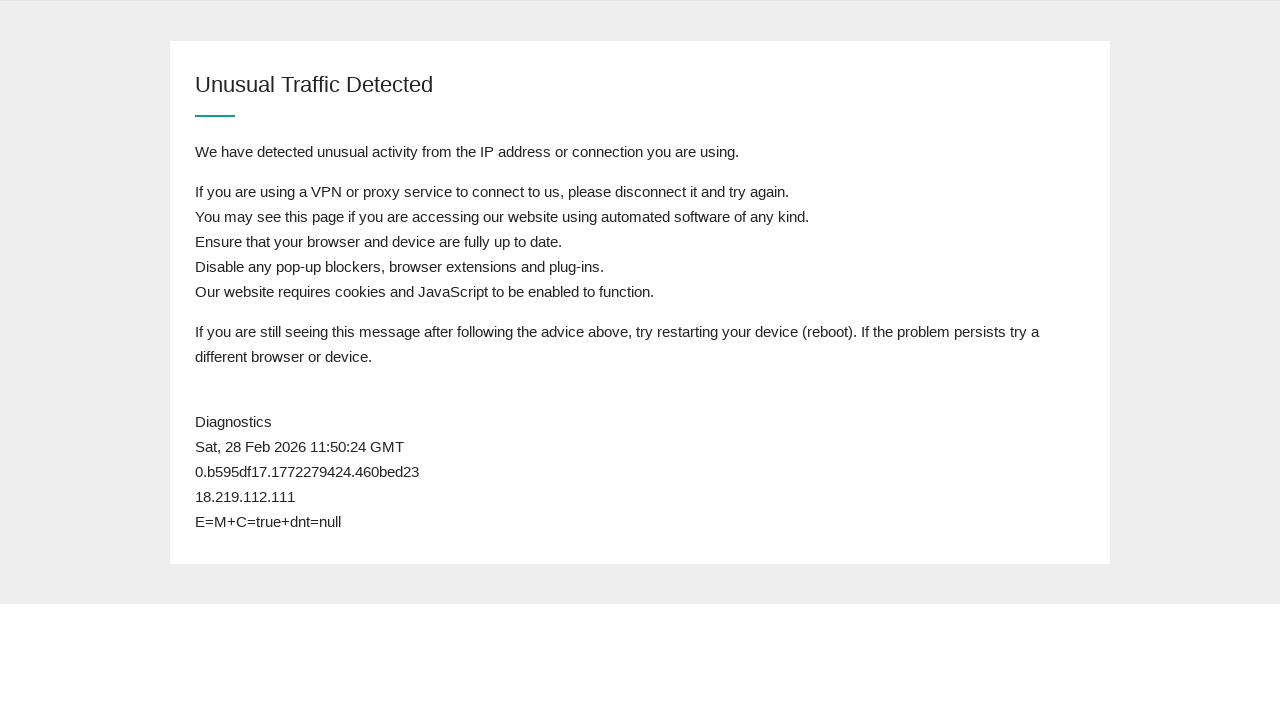

Retrieved page title: 
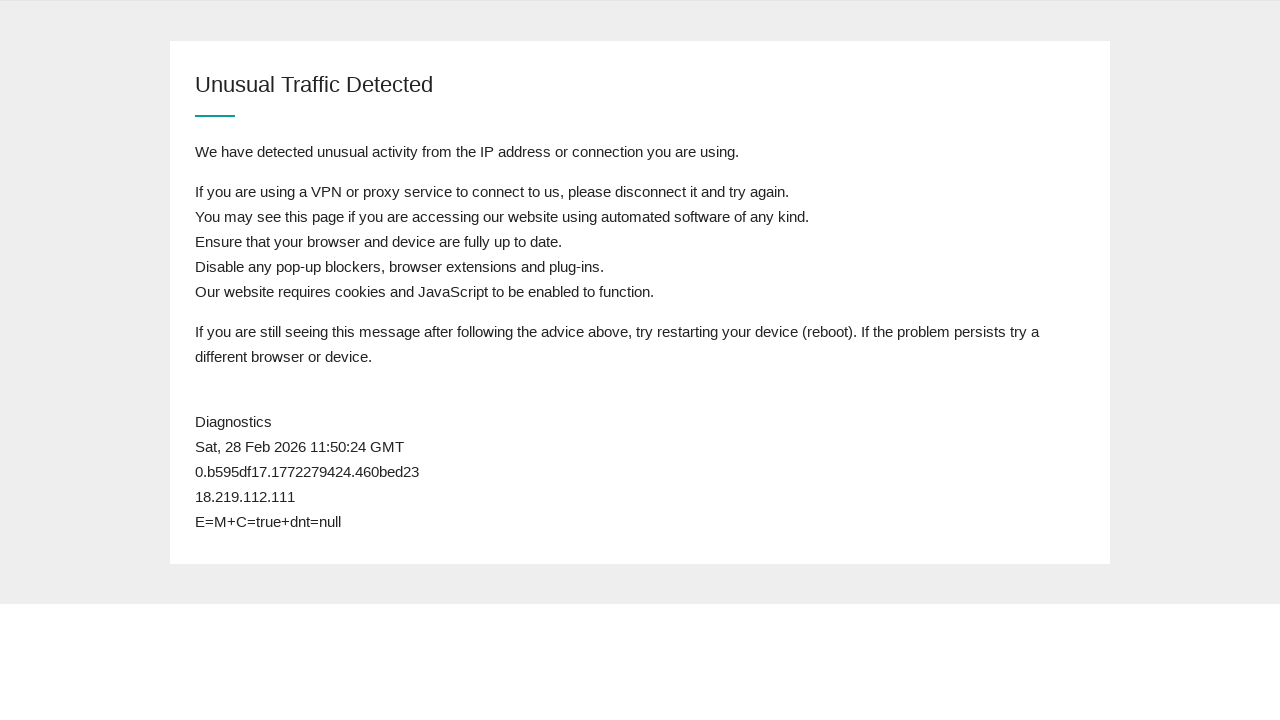

Reloaded page to check for content updates (refresh #33)
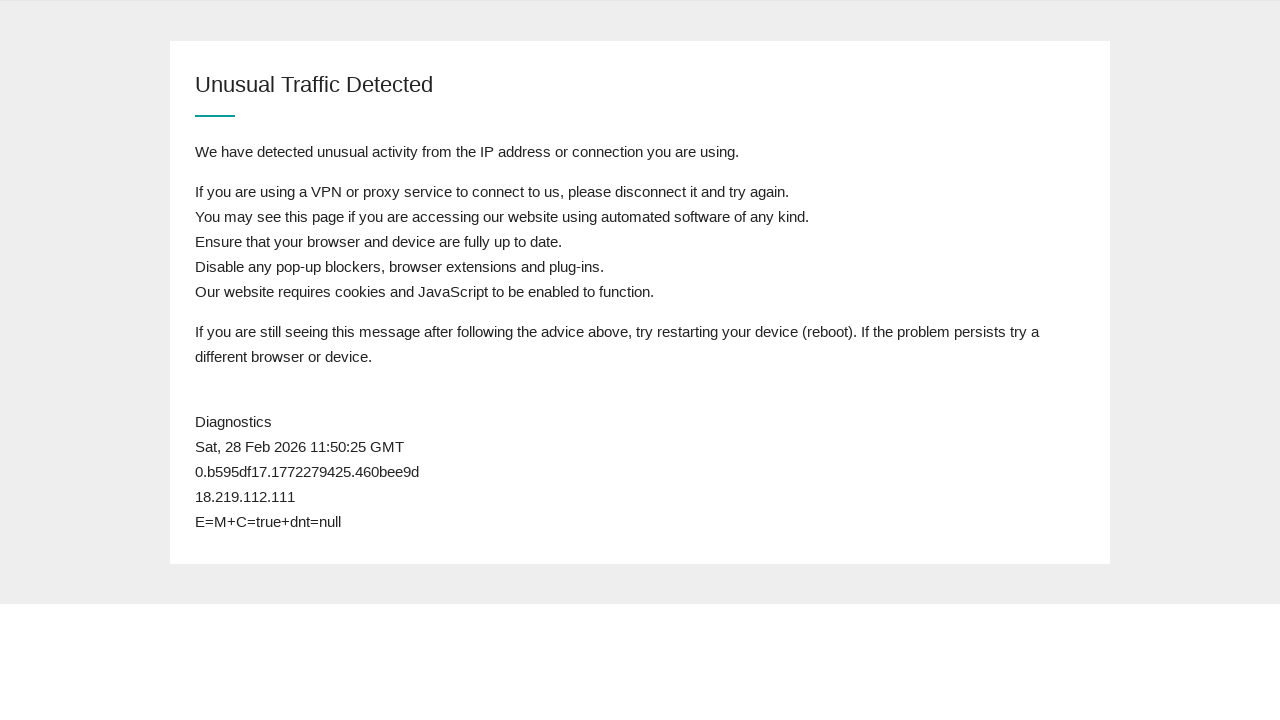

Retrieved page title: 
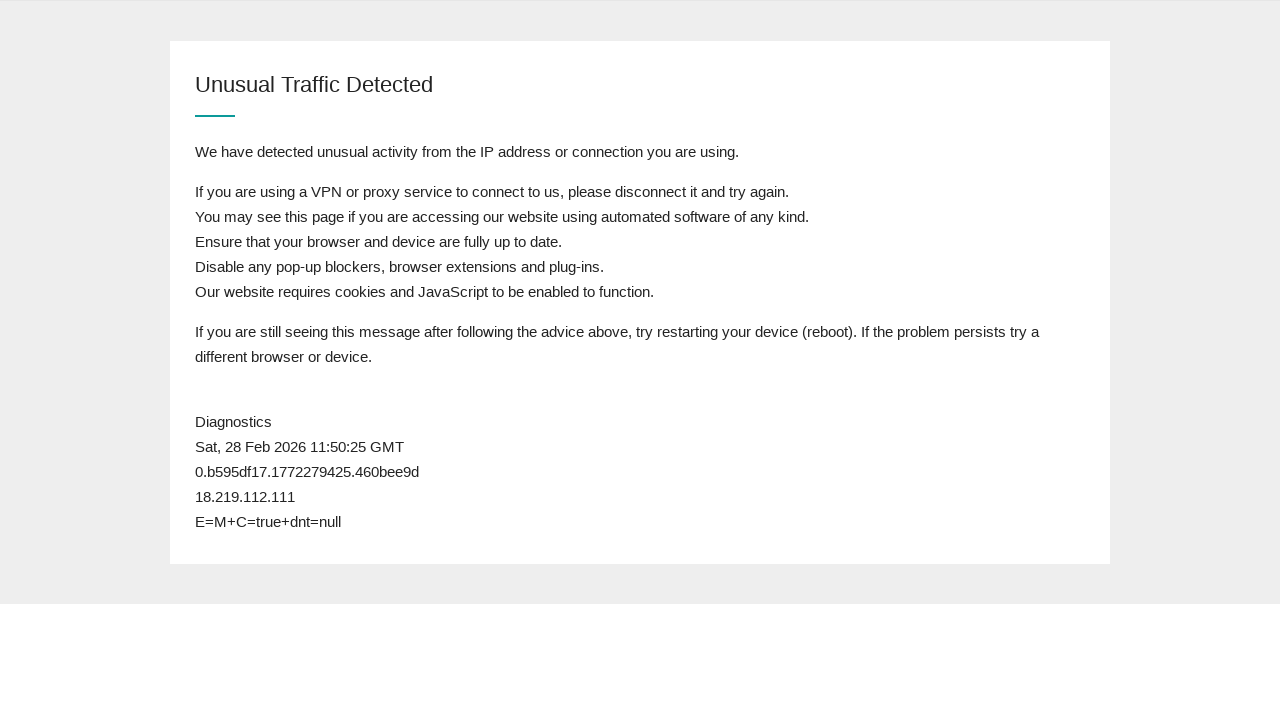

Reloaded page to check for content updates (refresh #34)
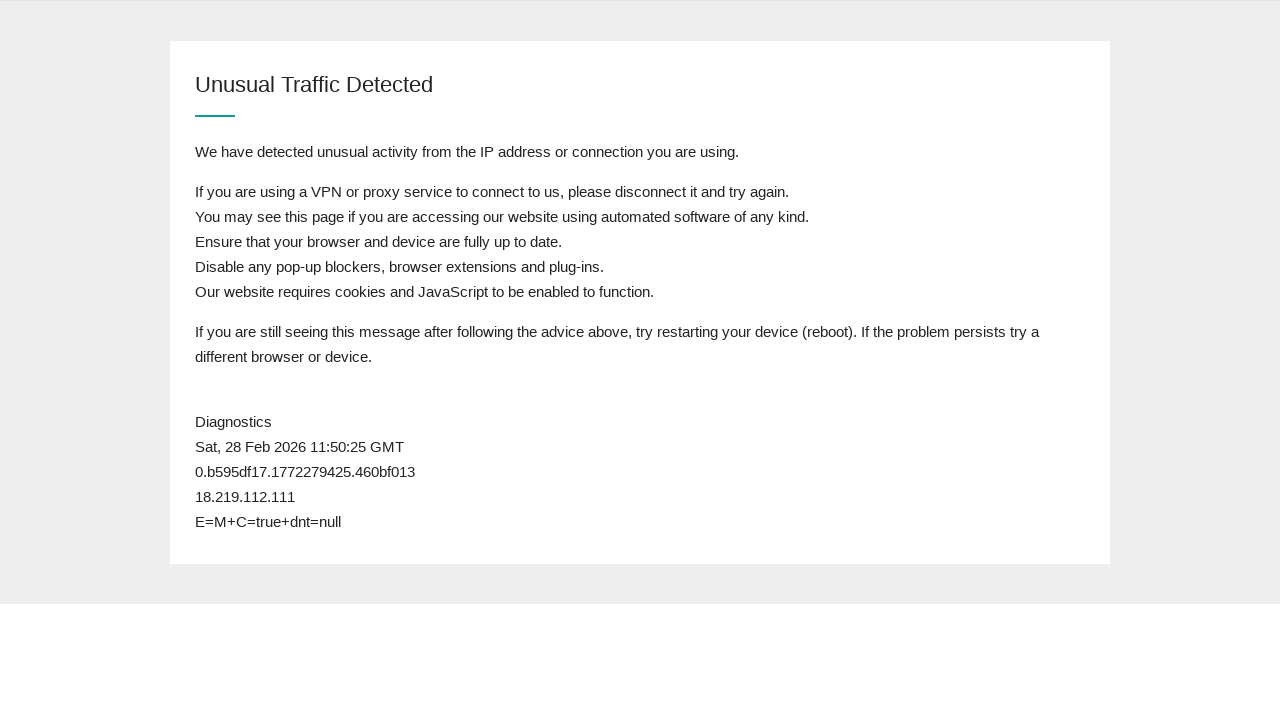

Retrieved page title: 
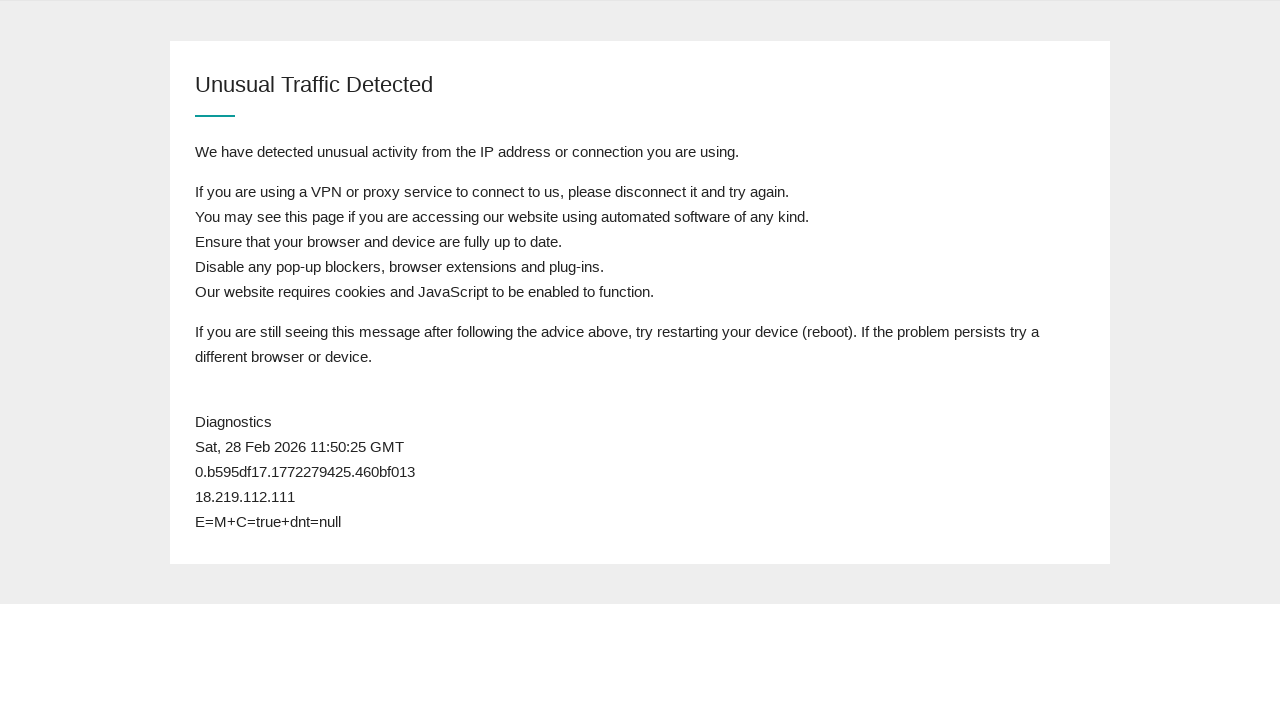

Reloaded page to check for content updates (refresh #35)
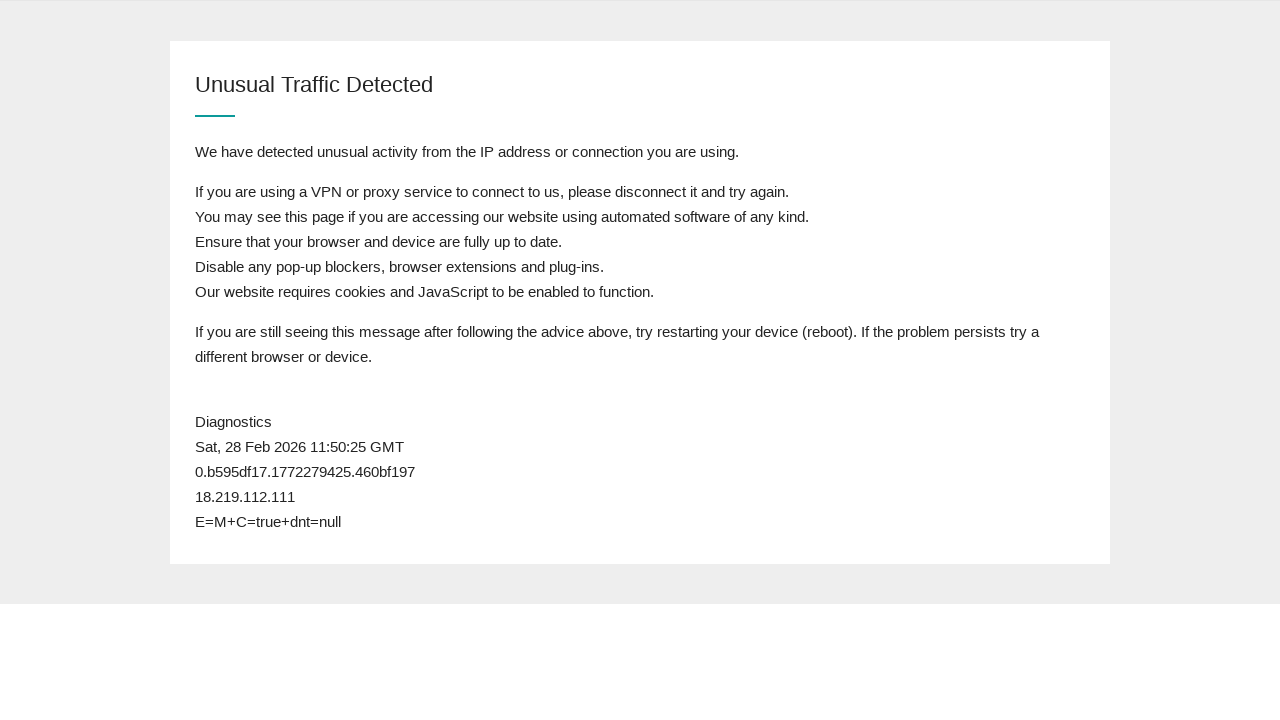

Retrieved page title: 
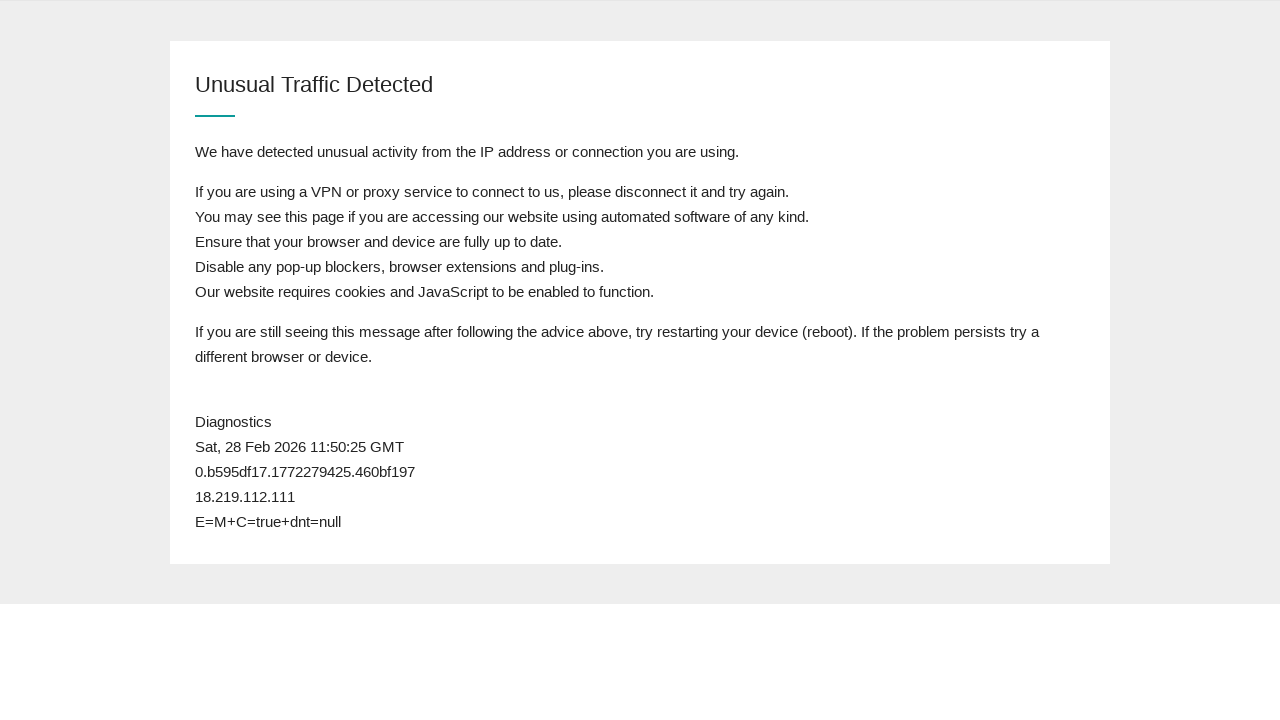

Reloaded page to check for content updates (refresh #36)
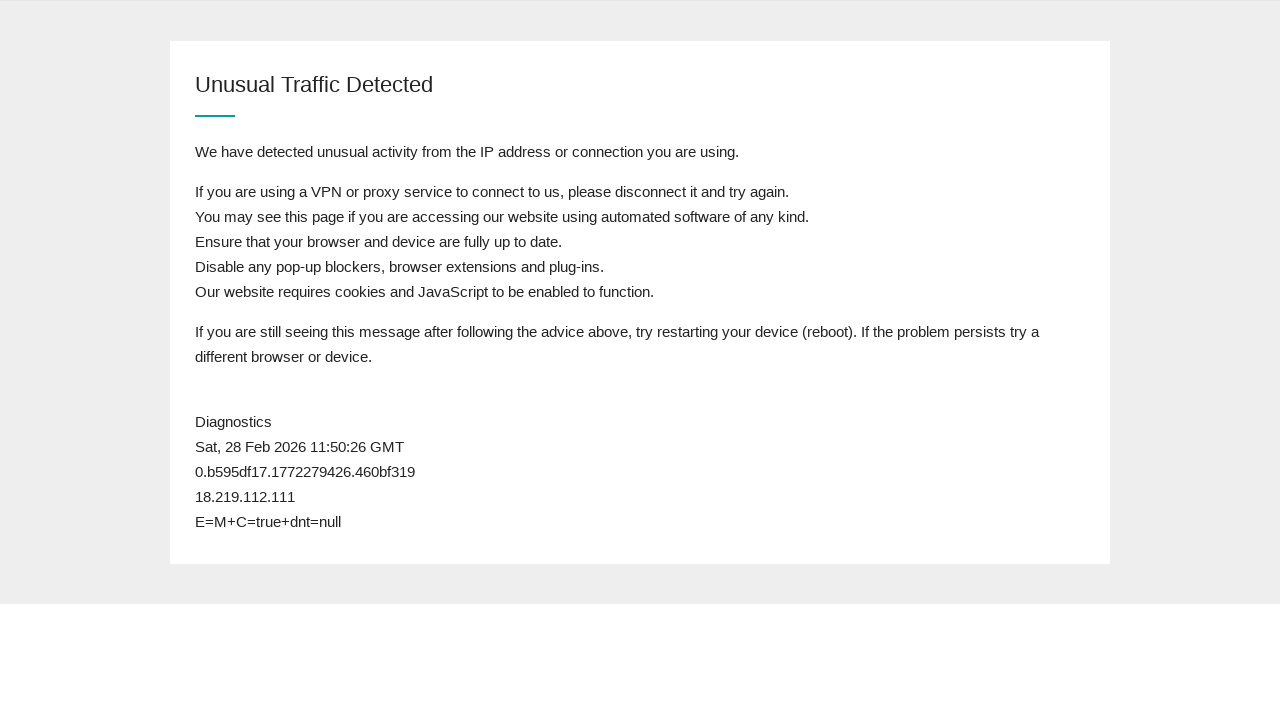

Retrieved page title: 
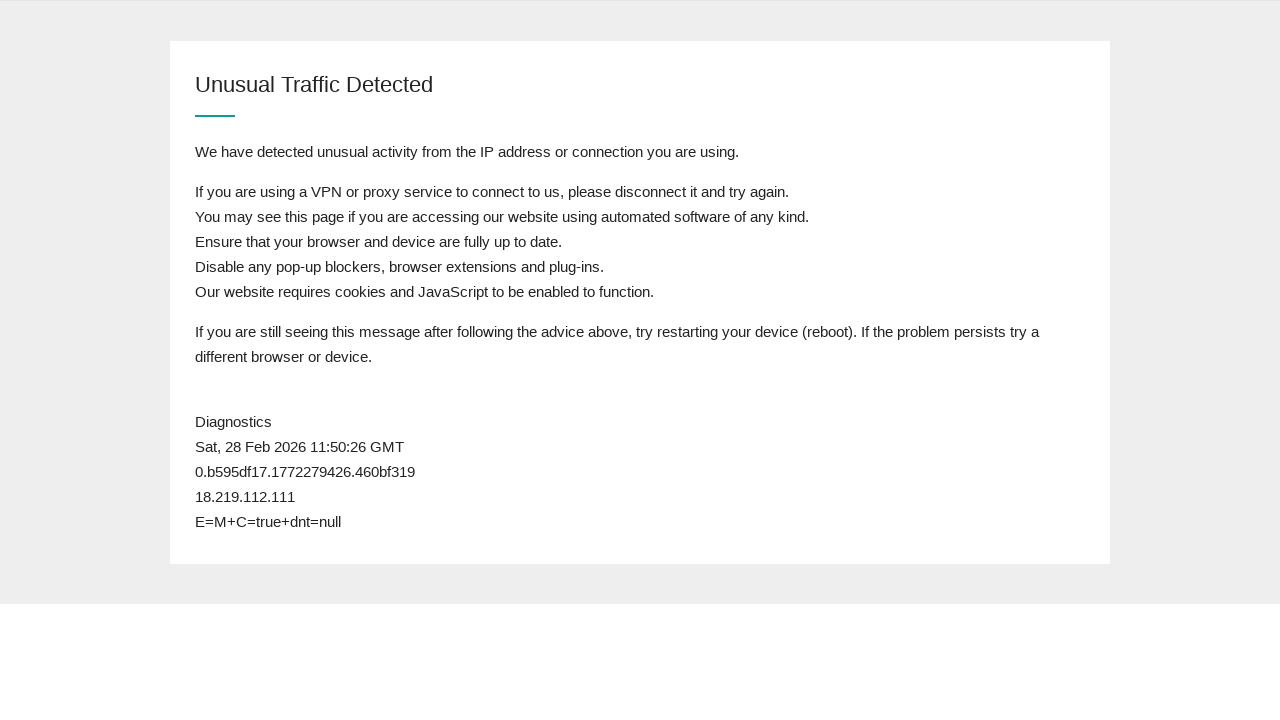

Reloaded page to check for content updates (refresh #37)
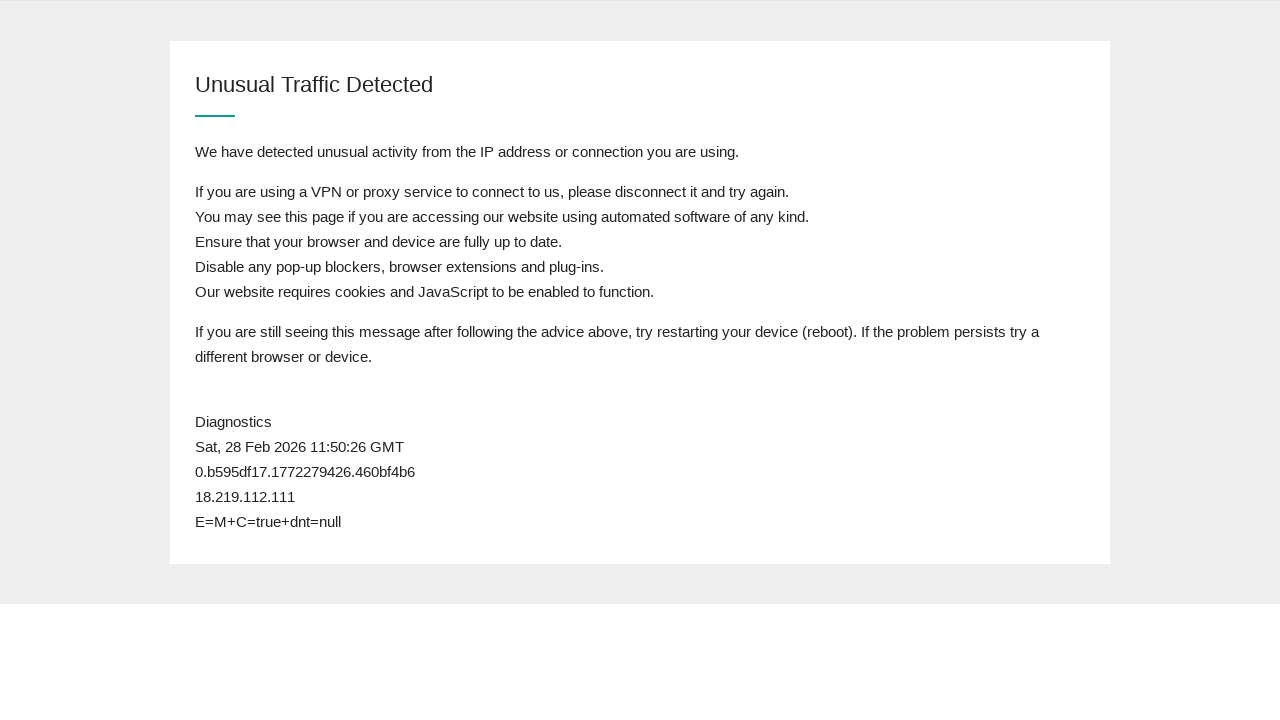

Retrieved page title: 
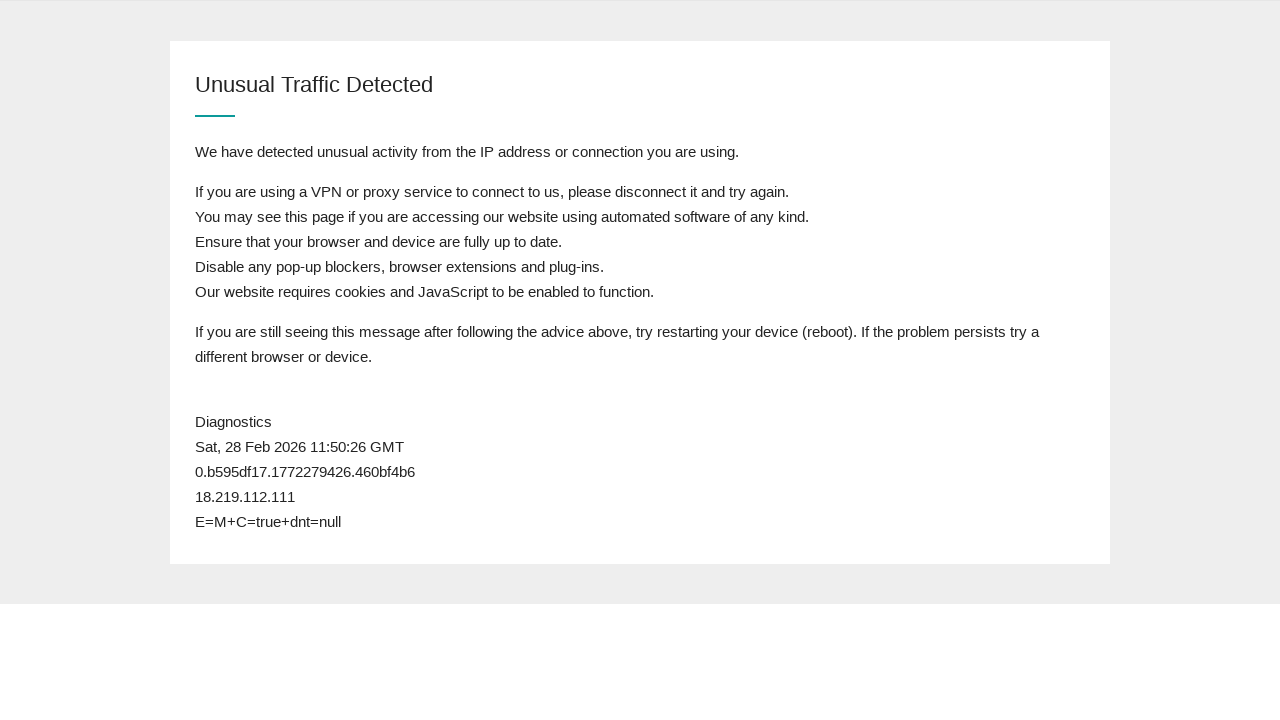

Reloaded page to check for content updates (refresh #38)
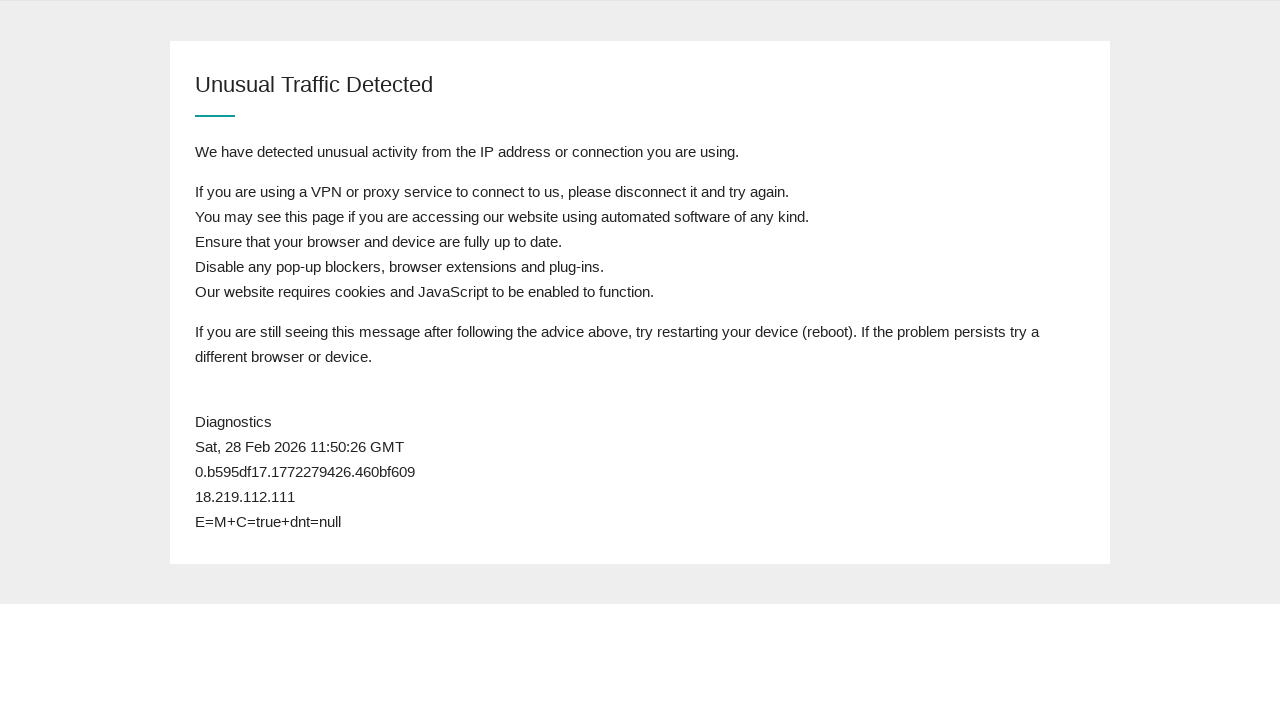

Retrieved page title: 
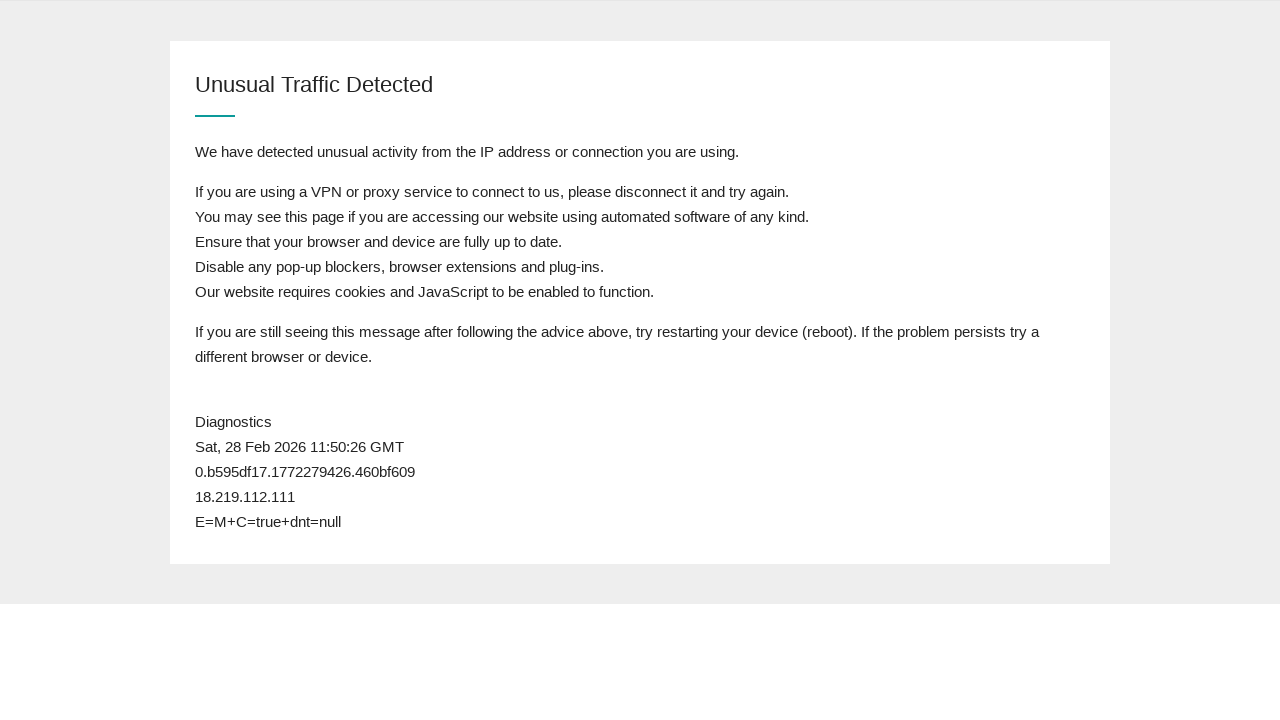

Reloaded page to check for content updates (refresh #39)
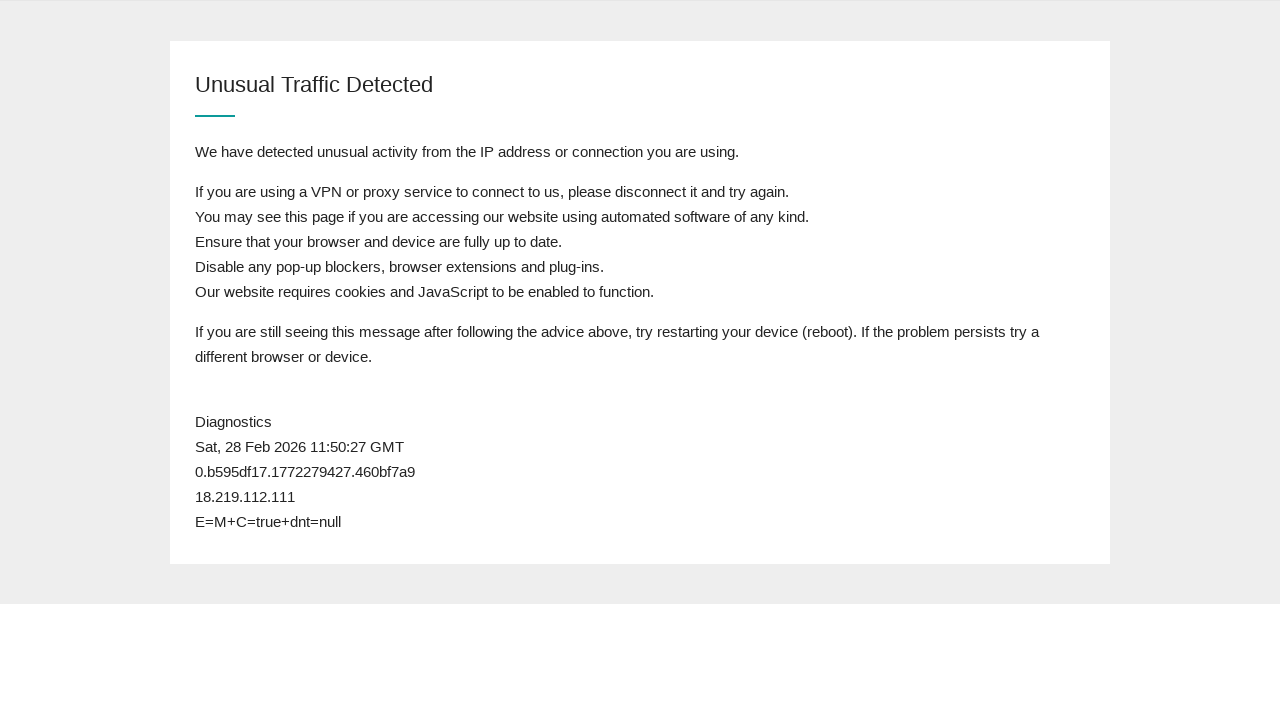

Retrieved page title: 
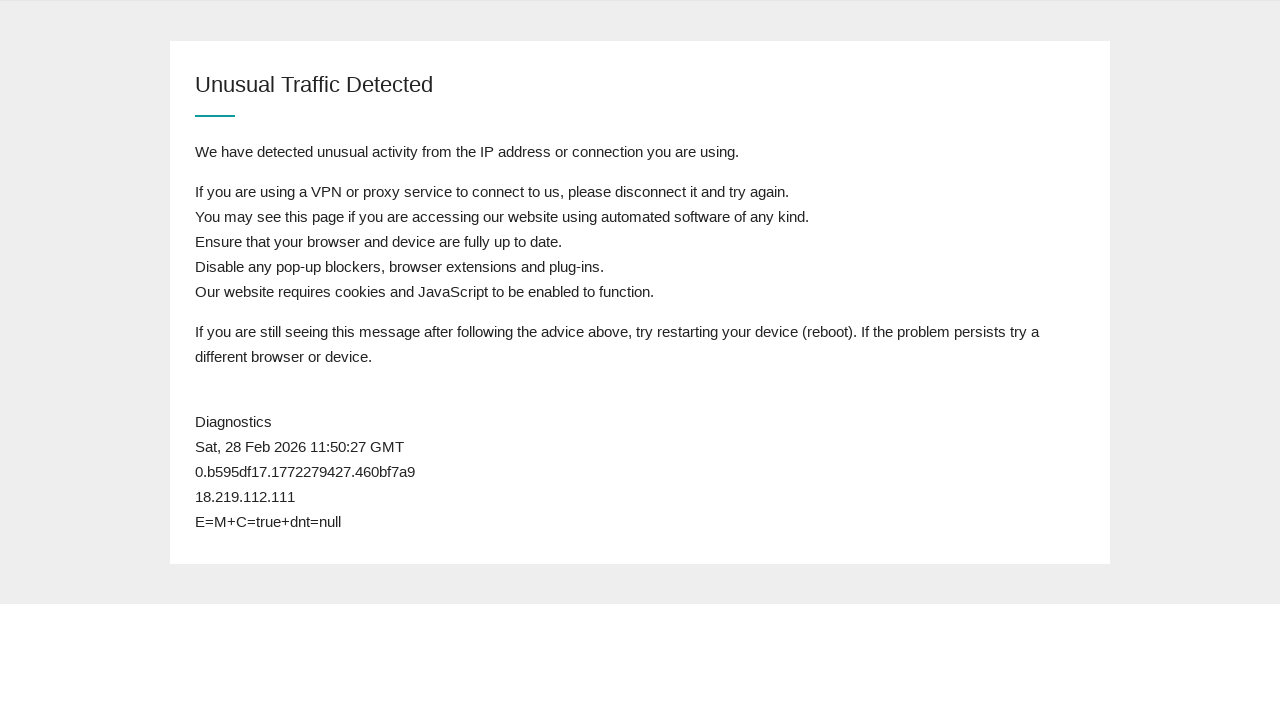

Reloaded page to check for content updates (refresh #40)
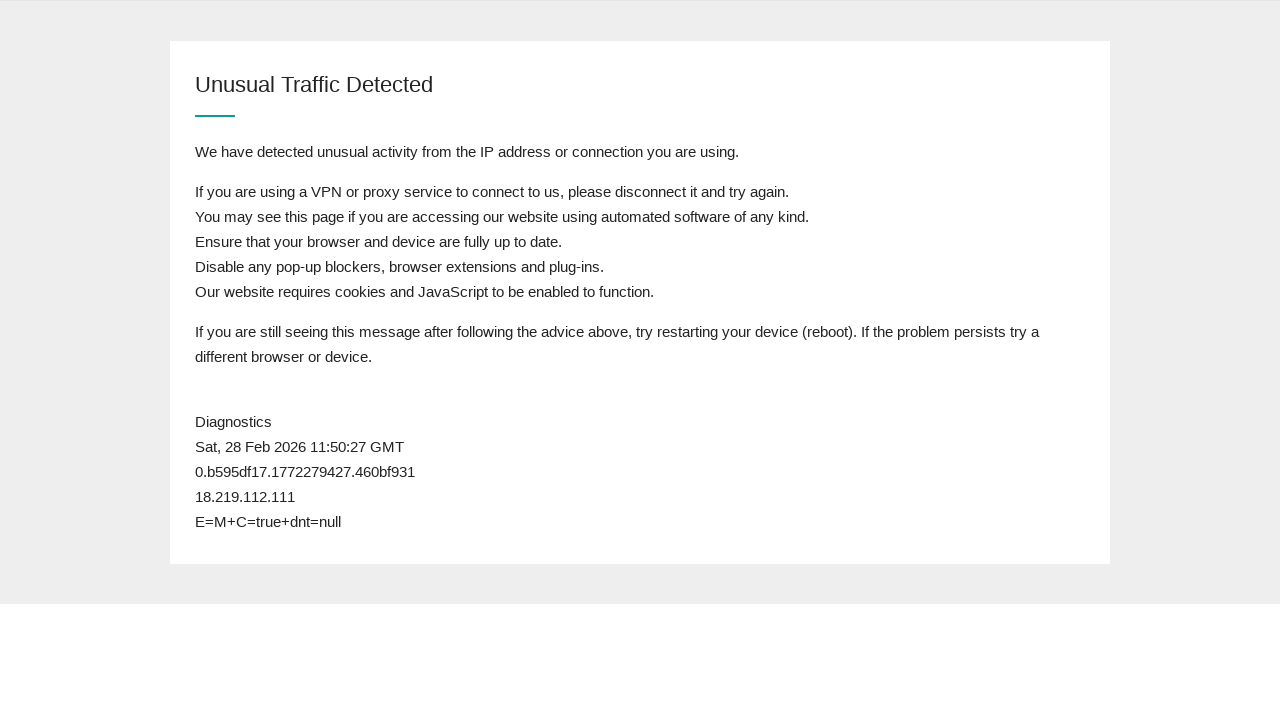

Retrieved page title: 
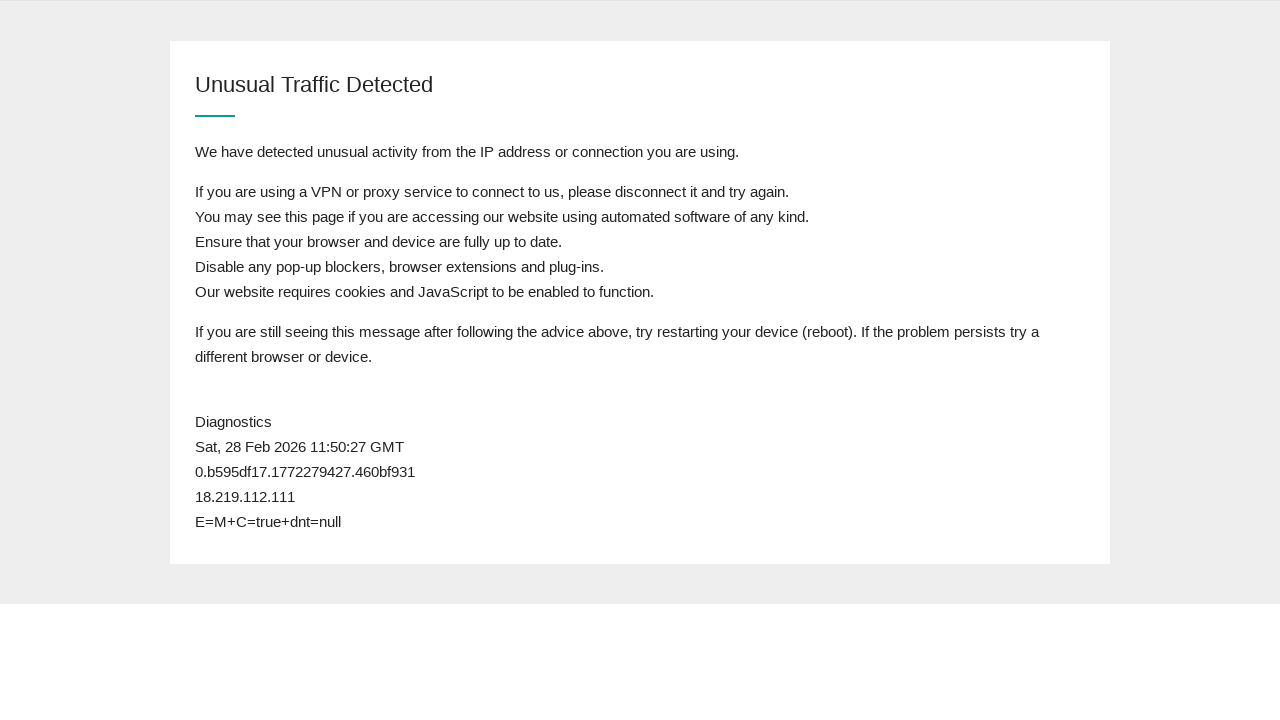

Reloaded page to check for content updates (refresh #41)
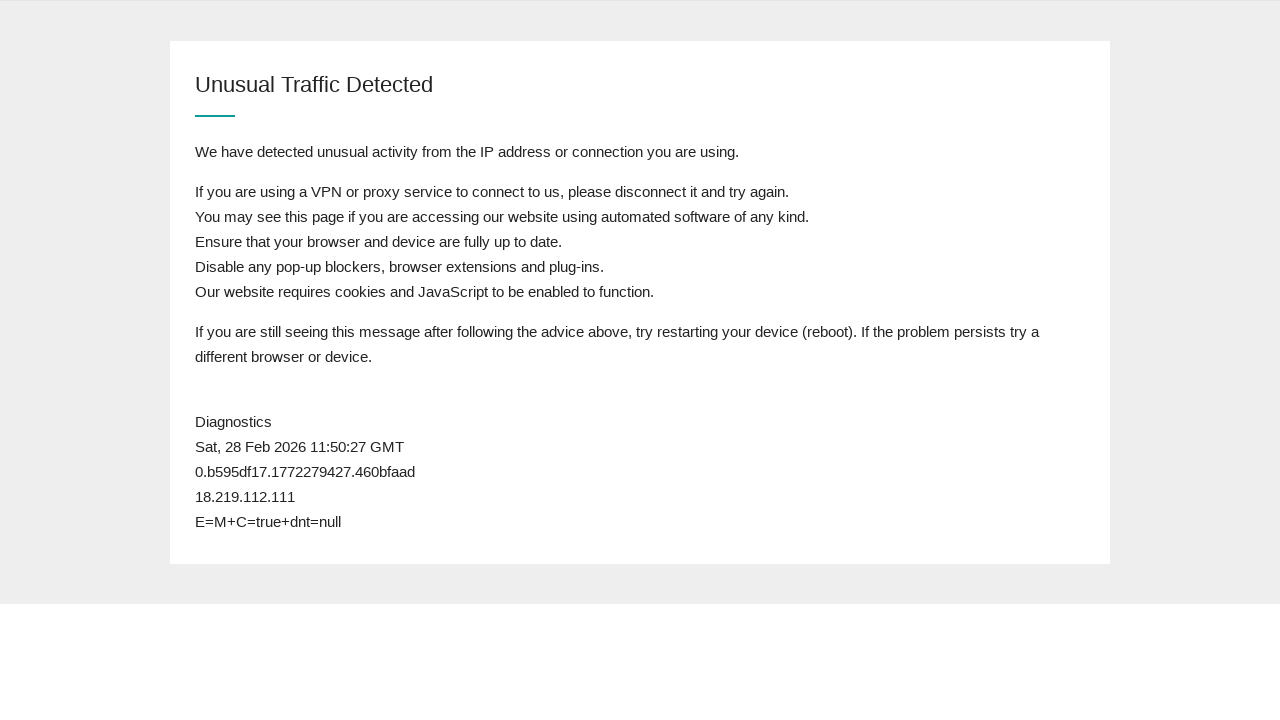

Retrieved page title: 
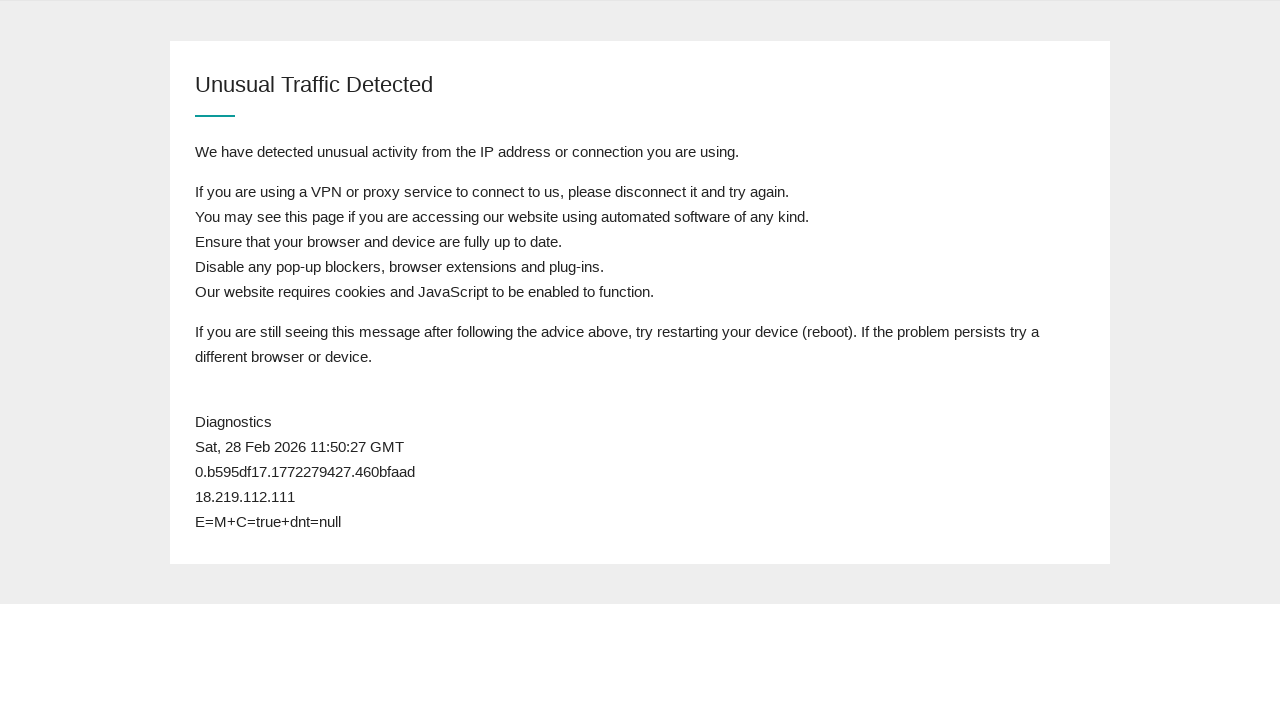

Reloaded page to check for content updates (refresh #42)
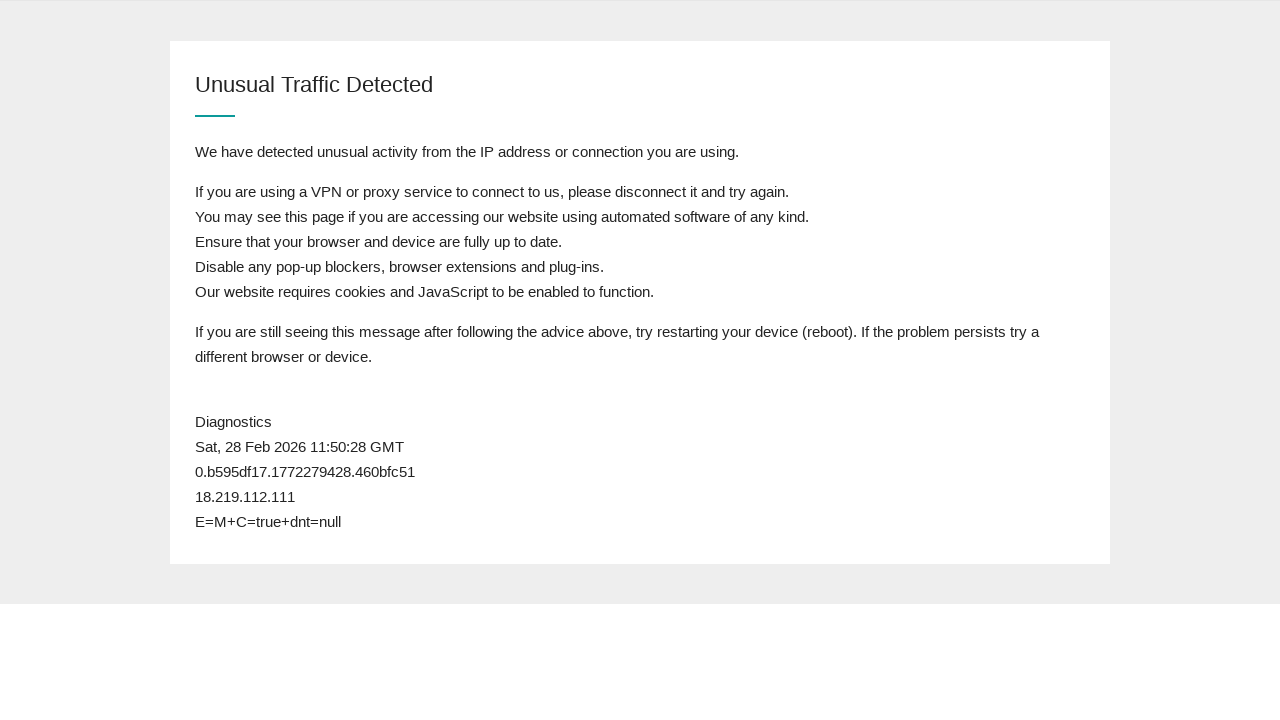

Retrieved page title: 
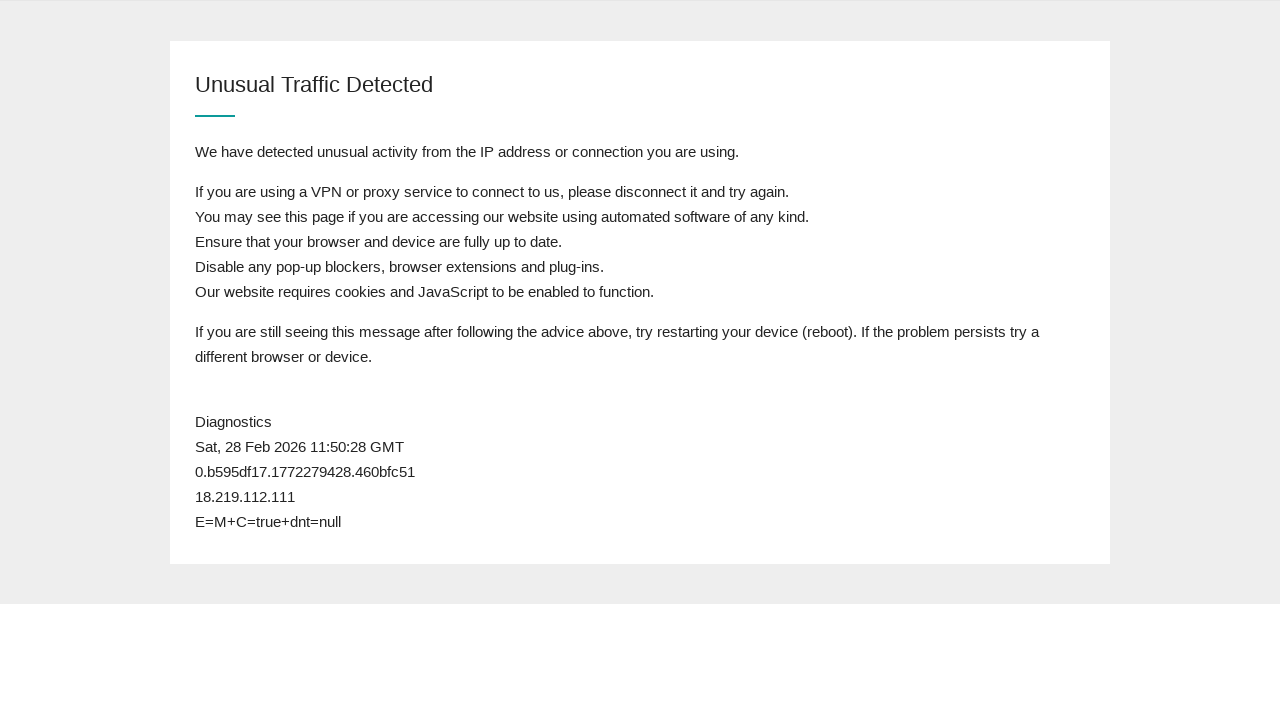

Reloaded page to check for content updates (refresh #43)
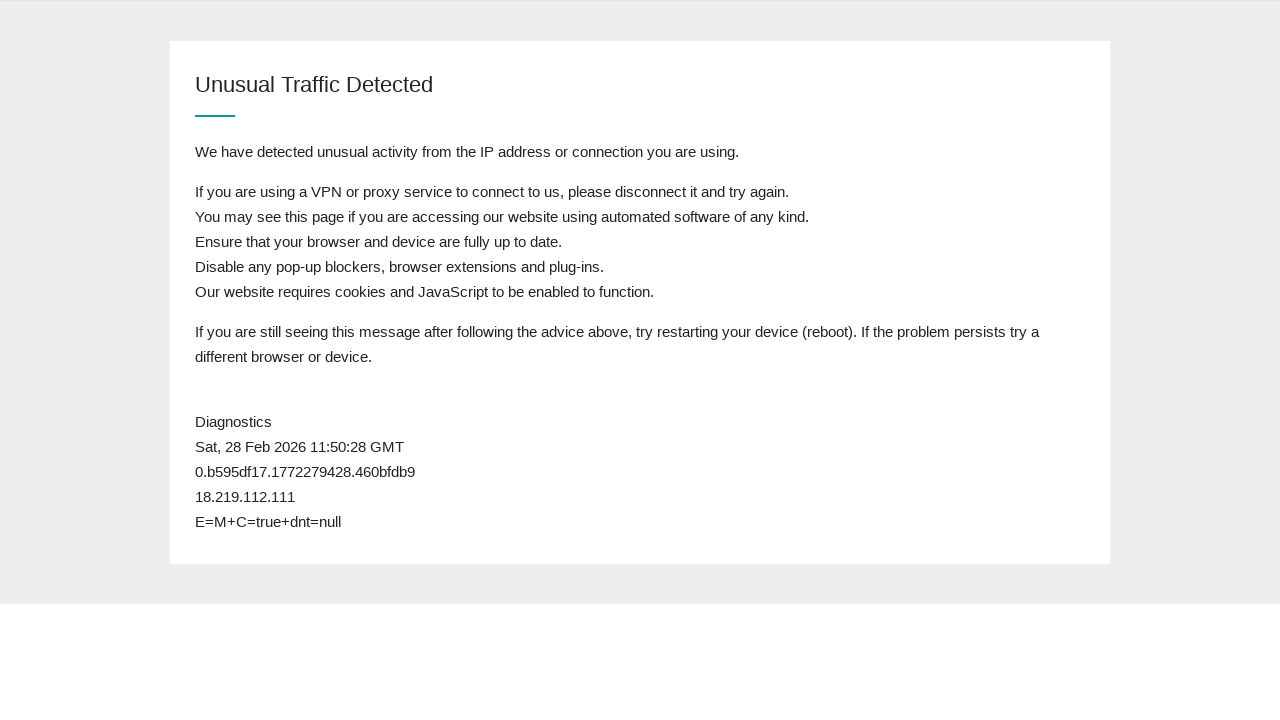

Retrieved page title: 
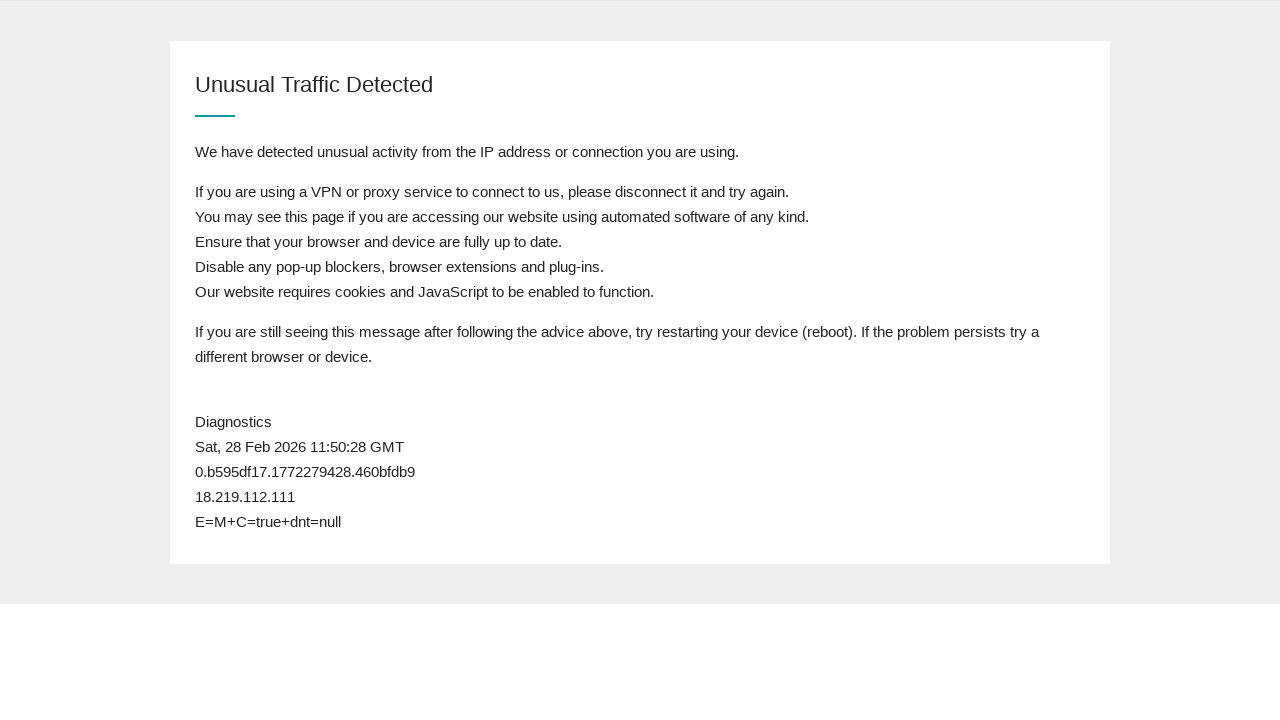

Reloaded page to check for content updates (refresh #44)
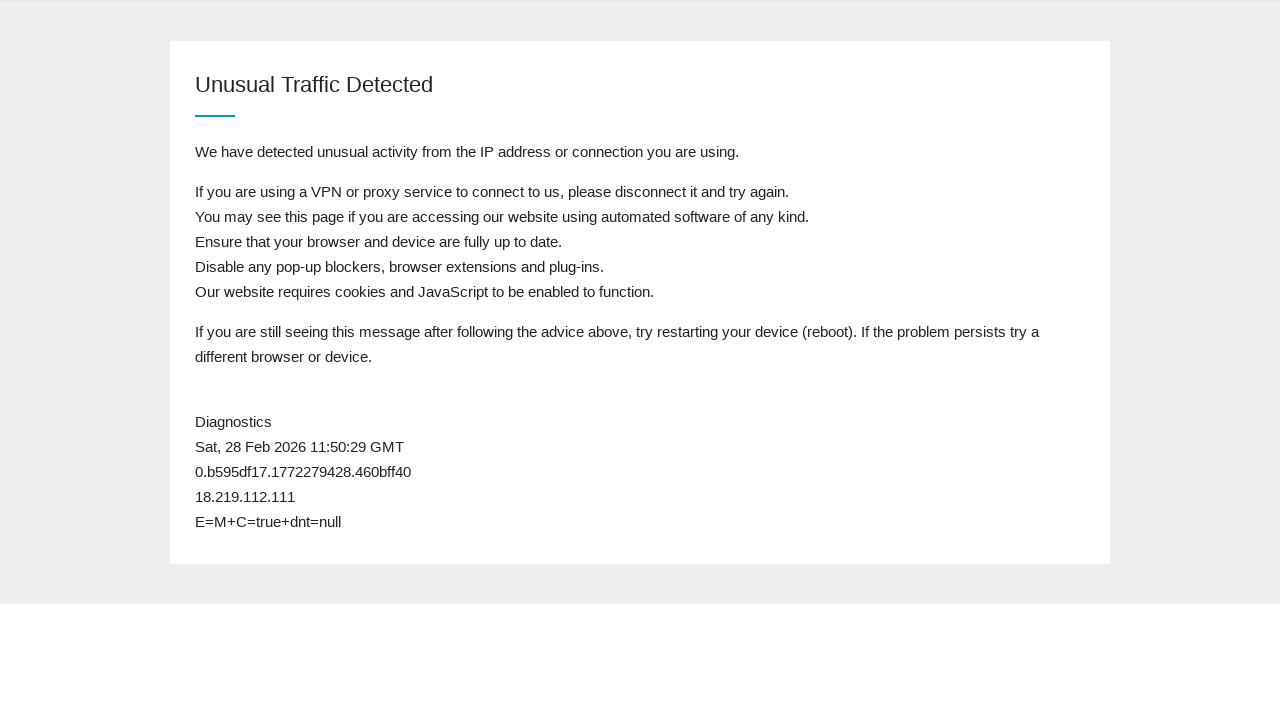

Retrieved page title: 
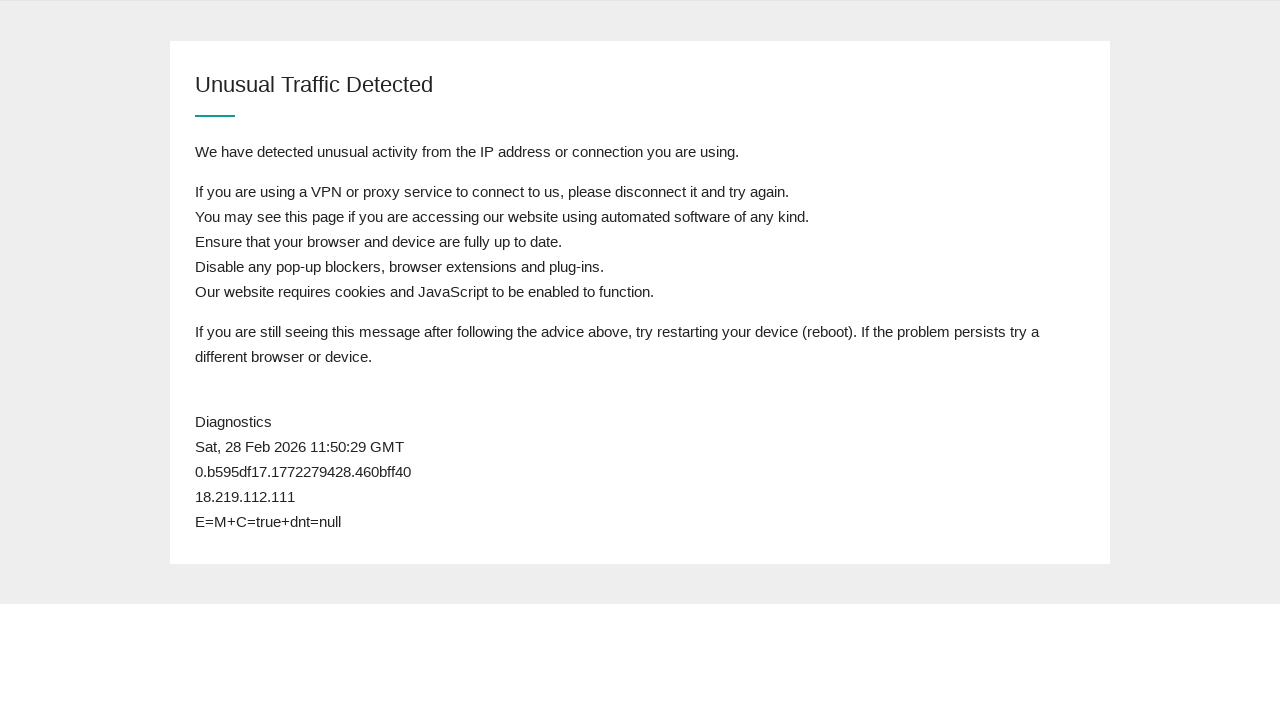

Reloaded page to check for content updates (refresh #45)
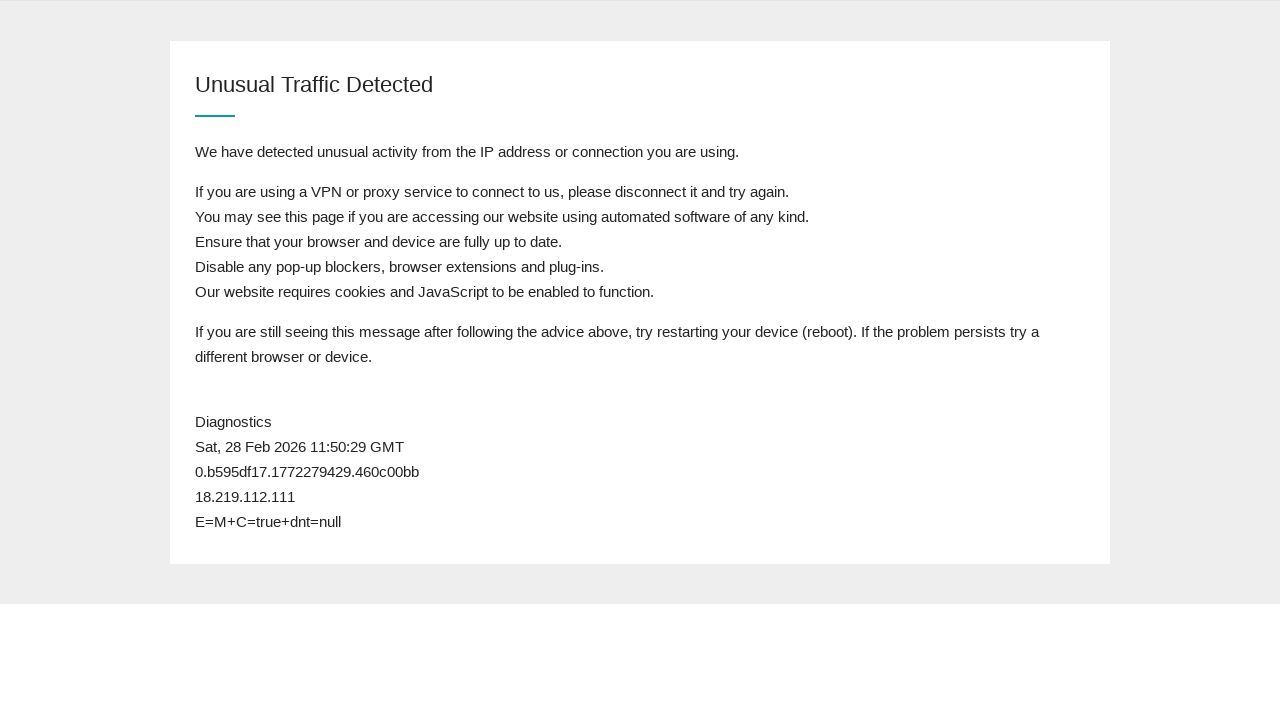

Retrieved page title: 
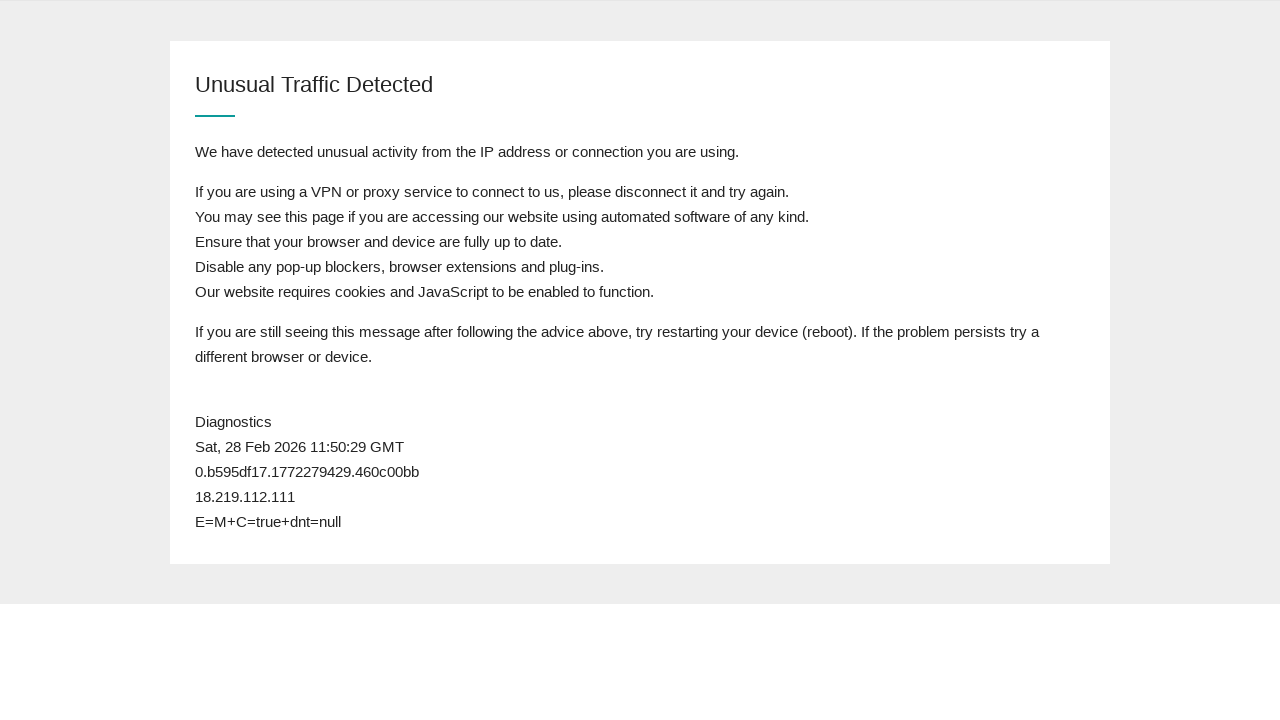

Reloaded page to check for content updates (refresh #46)
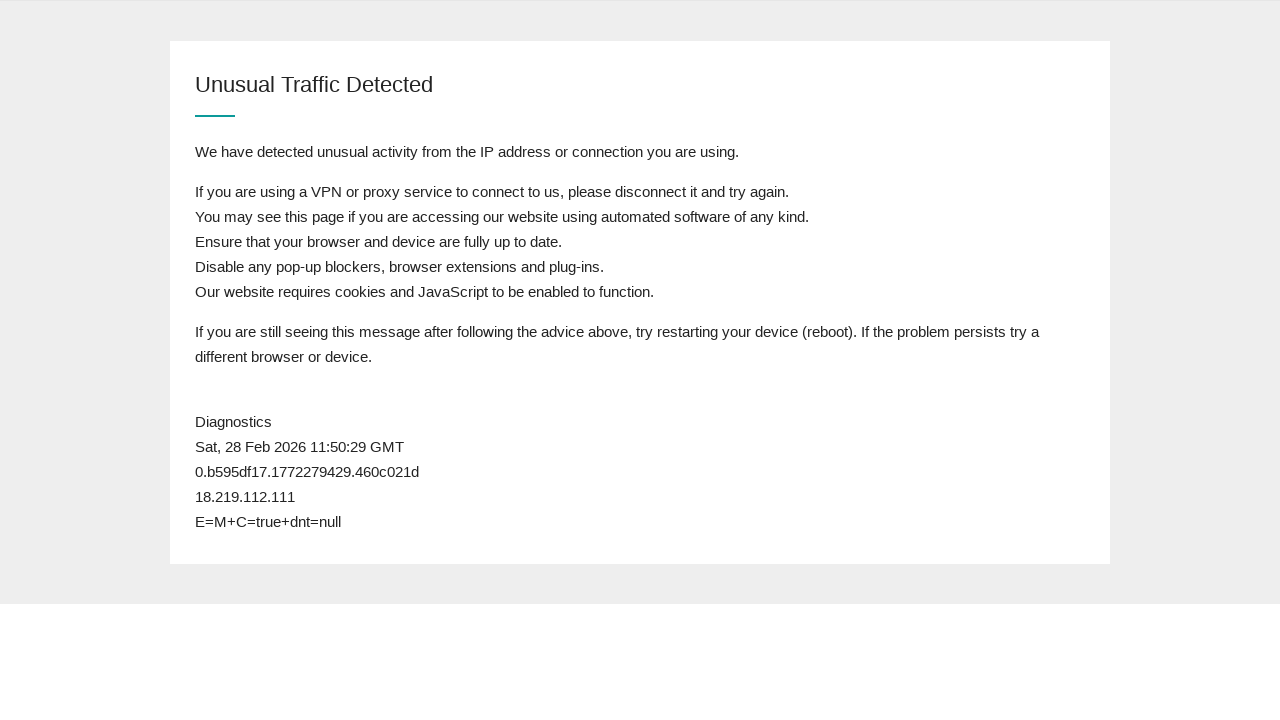

Retrieved page title: 
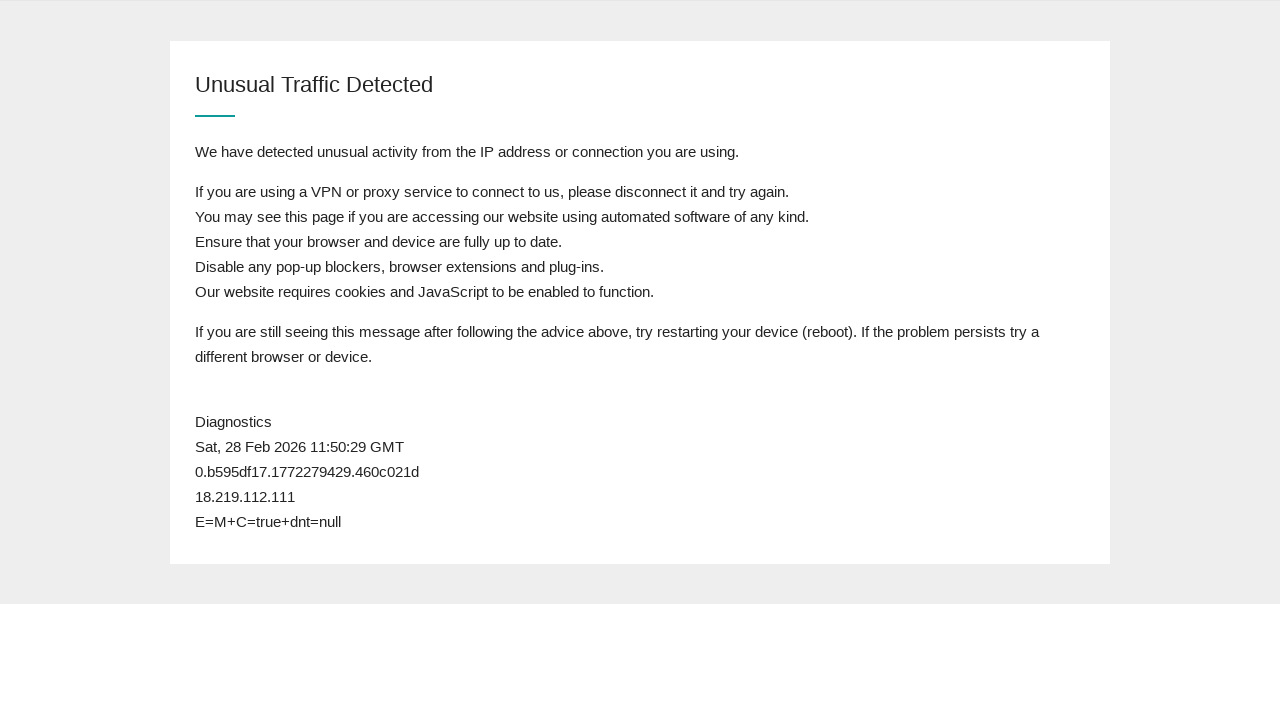

Reloaded page to check for content updates (refresh #47)
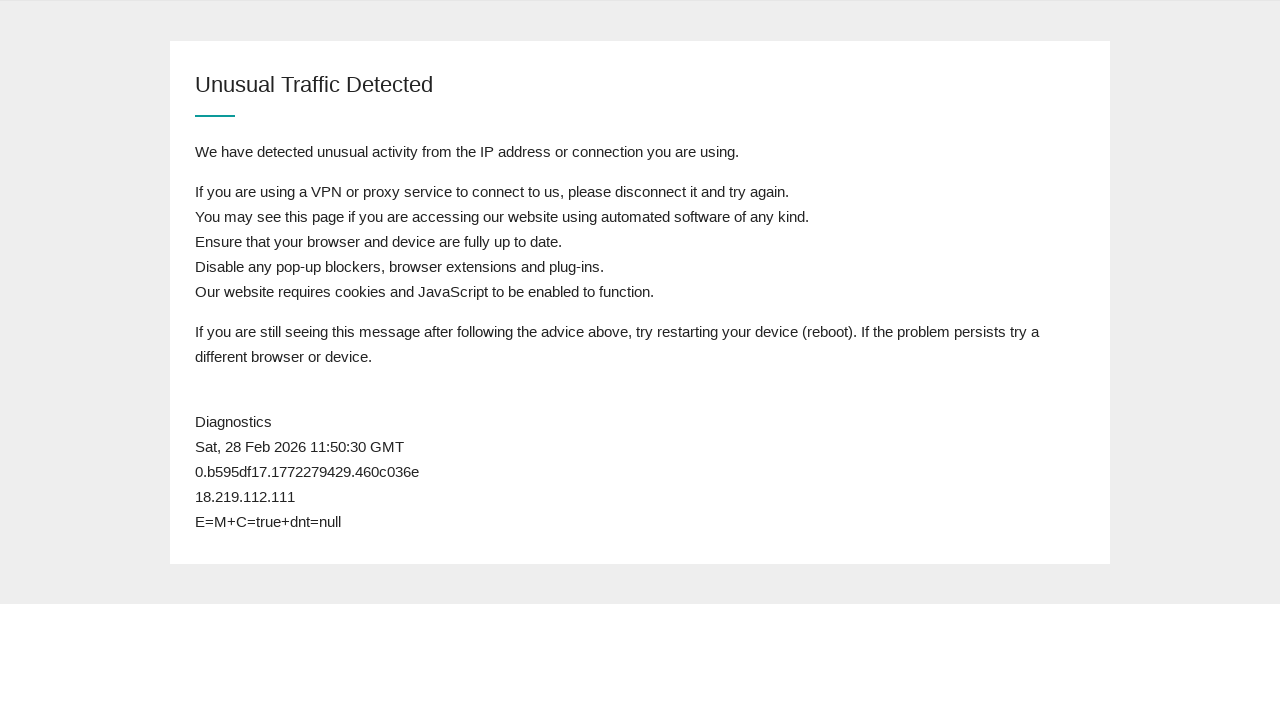

Retrieved page title: 
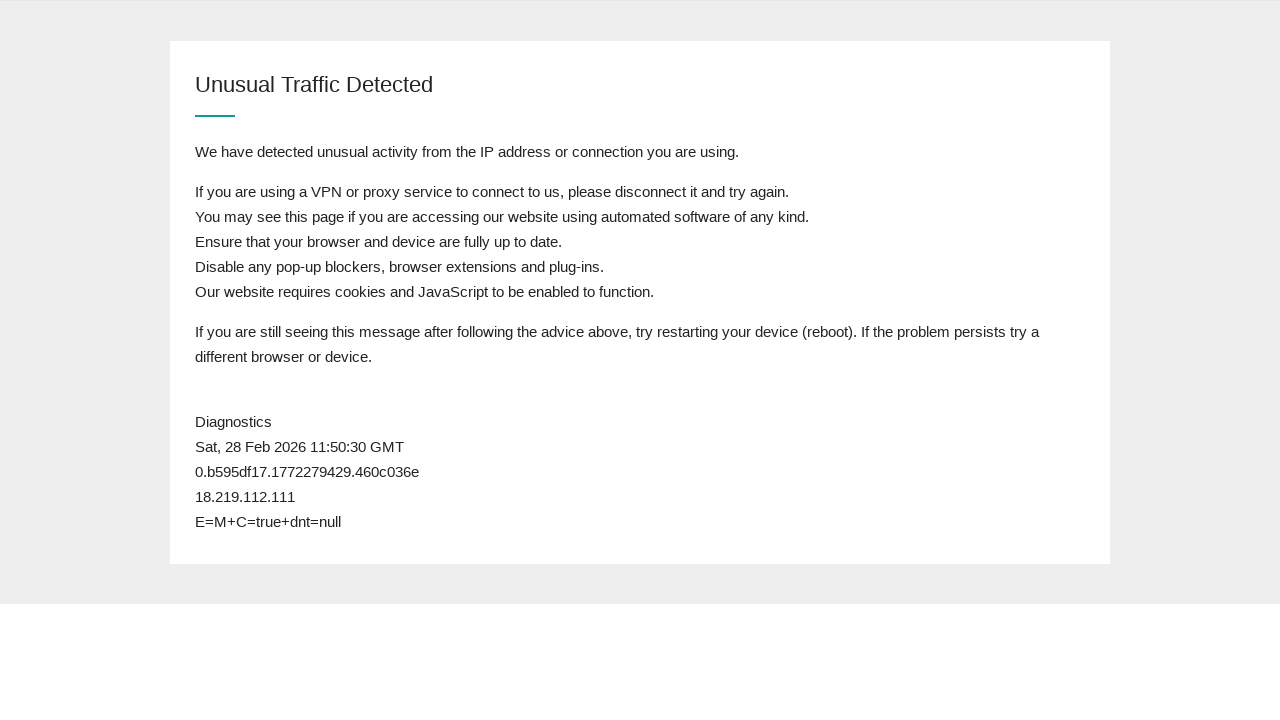

Reloaded page to check for content updates (refresh #48)
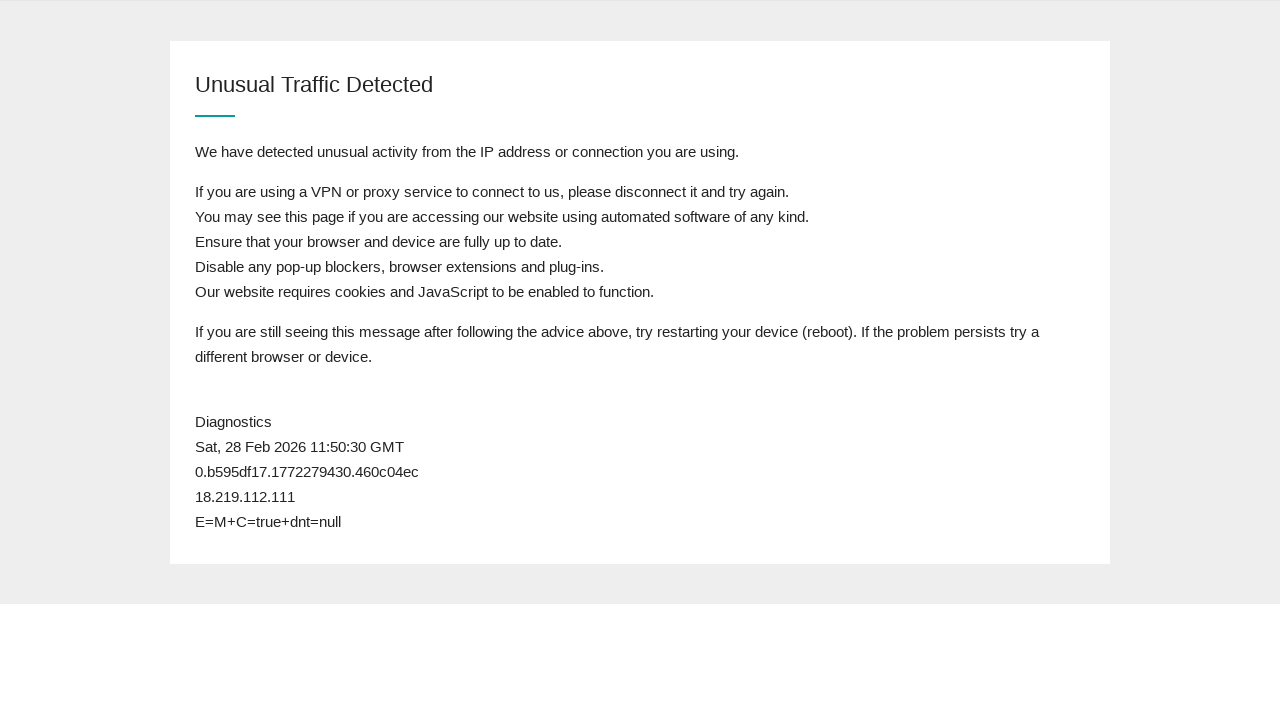

Retrieved page title: 
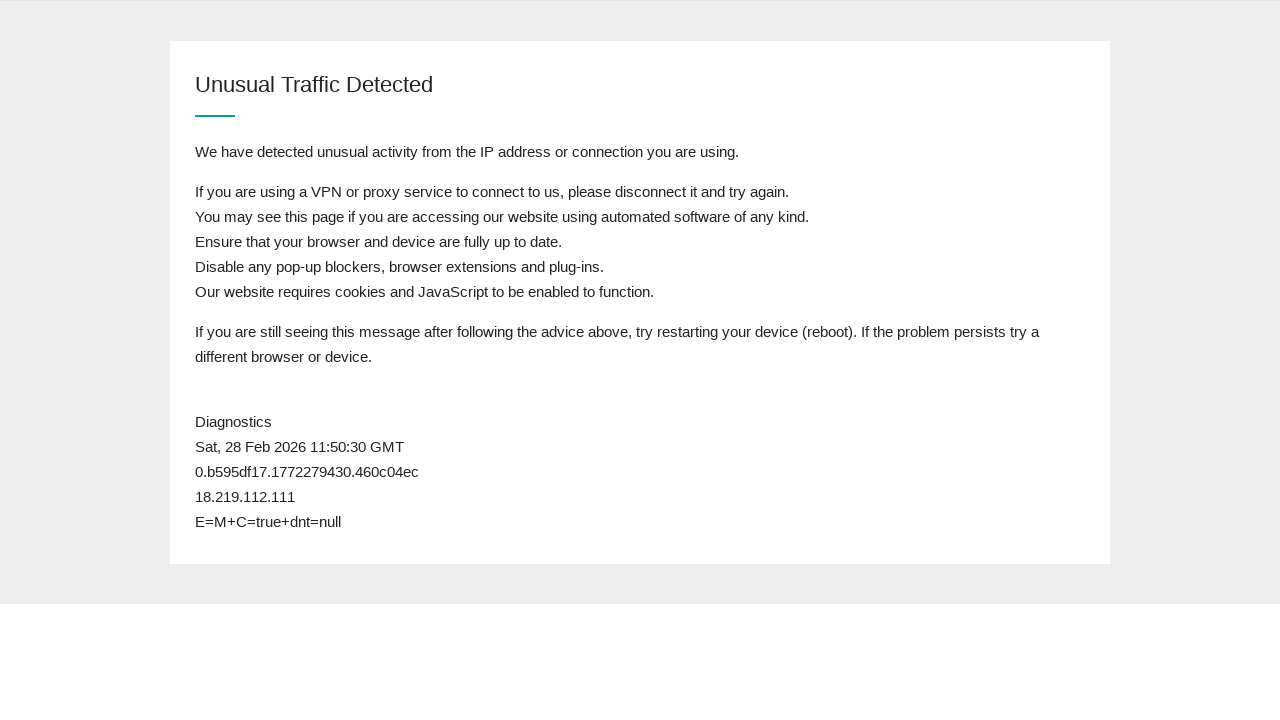

Reloaded page to check for content updates (refresh #49)
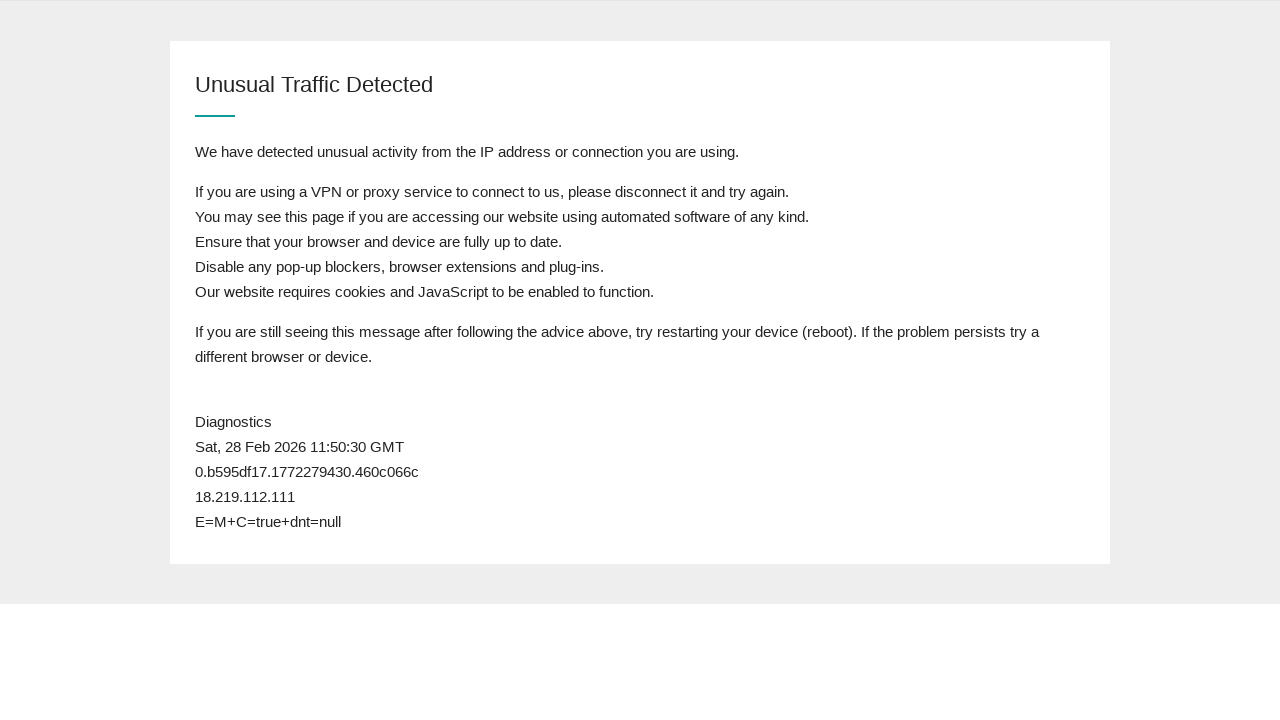

Retrieved page title: 
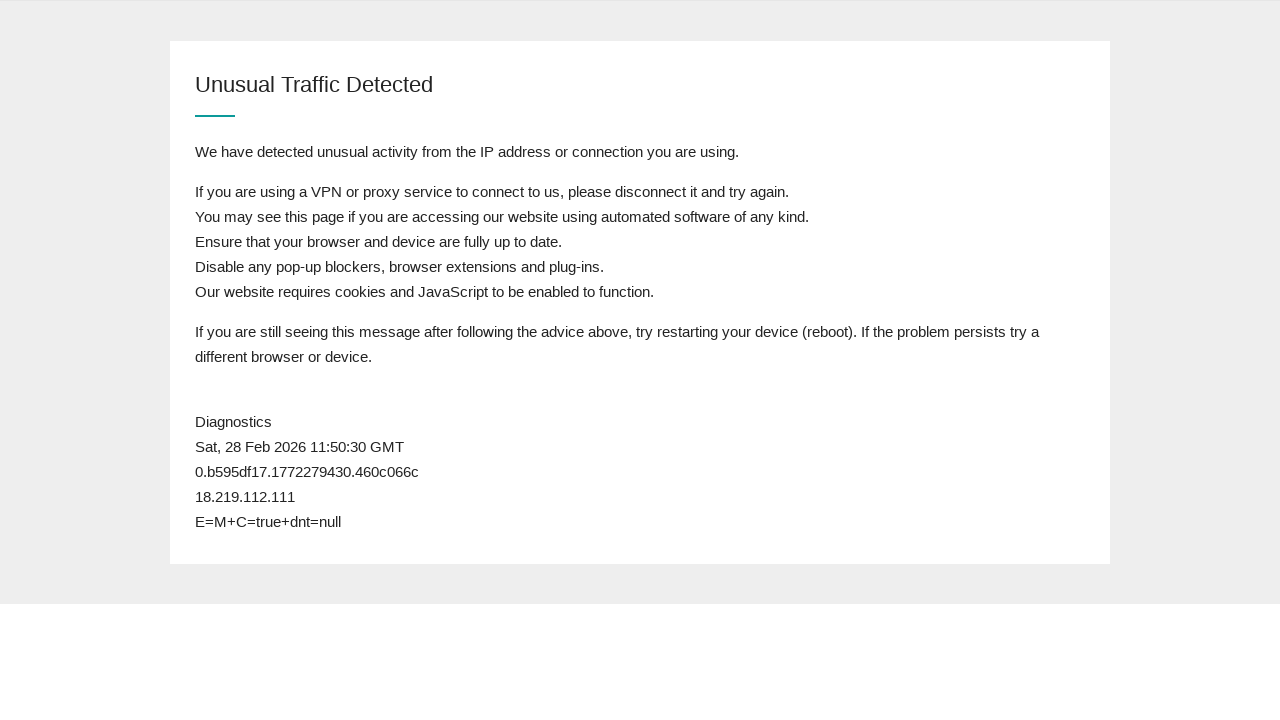

Reloaded page to check for content updates (refresh #50)
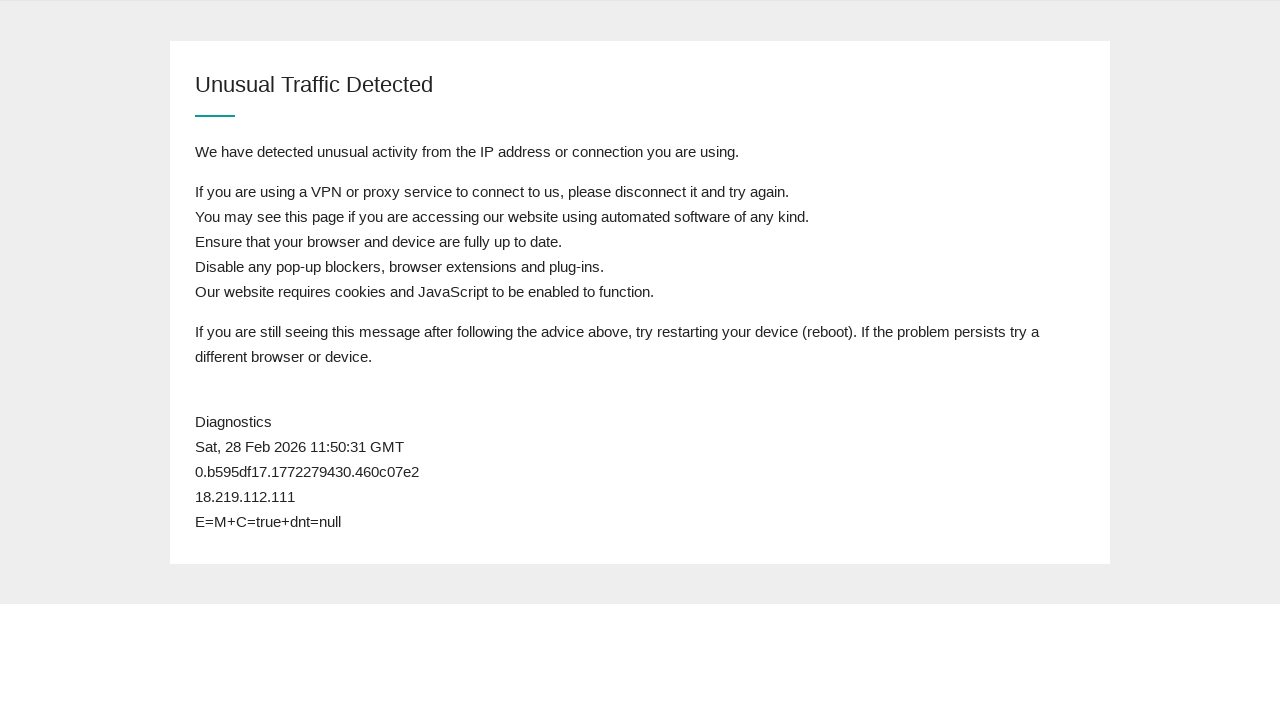

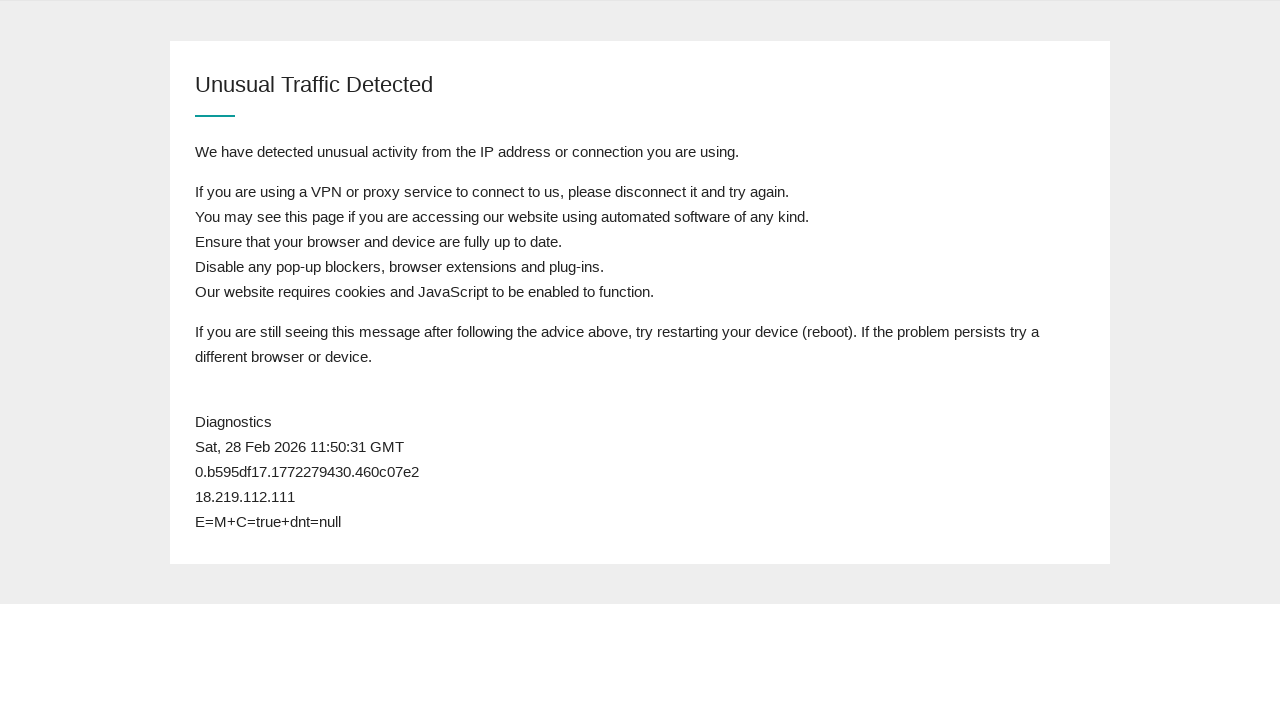